Tests a large form by filling all text input fields with a sample answer and clicking the submit button

Starting URL: http://suninjuly.github.io/huge_form.html

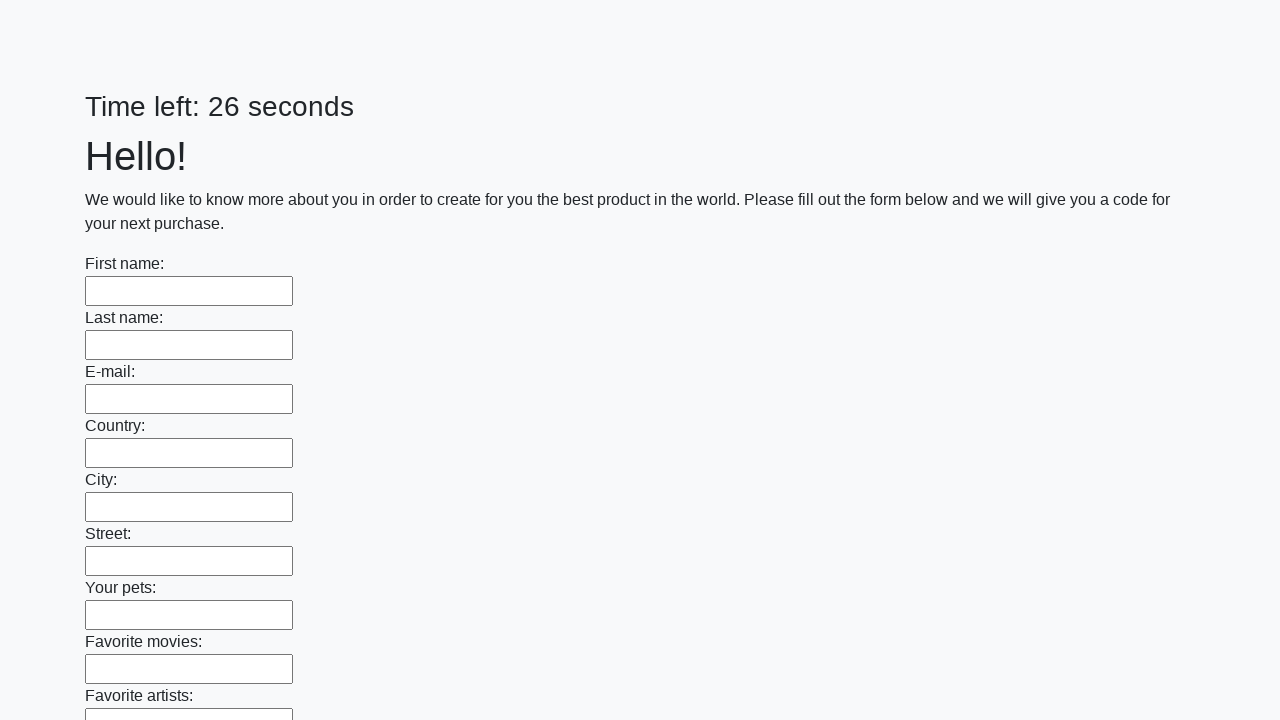

Located all text input fields on the form
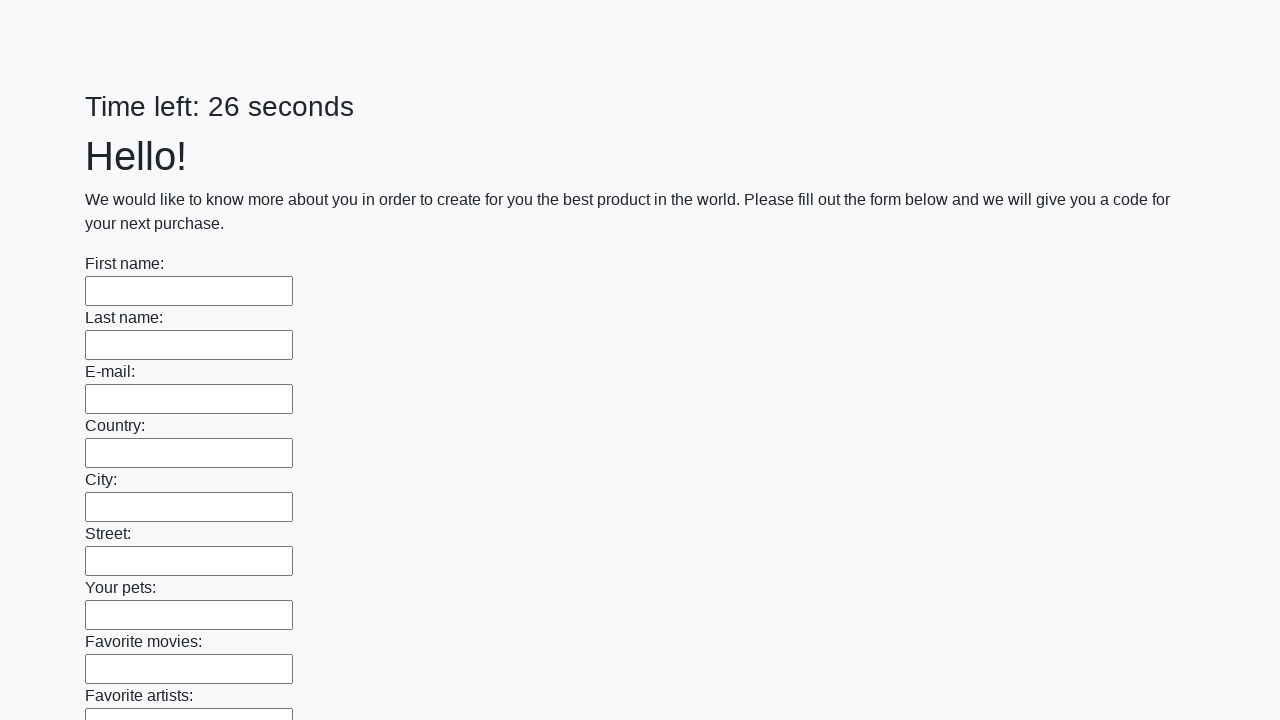

Counted 100 text input fields
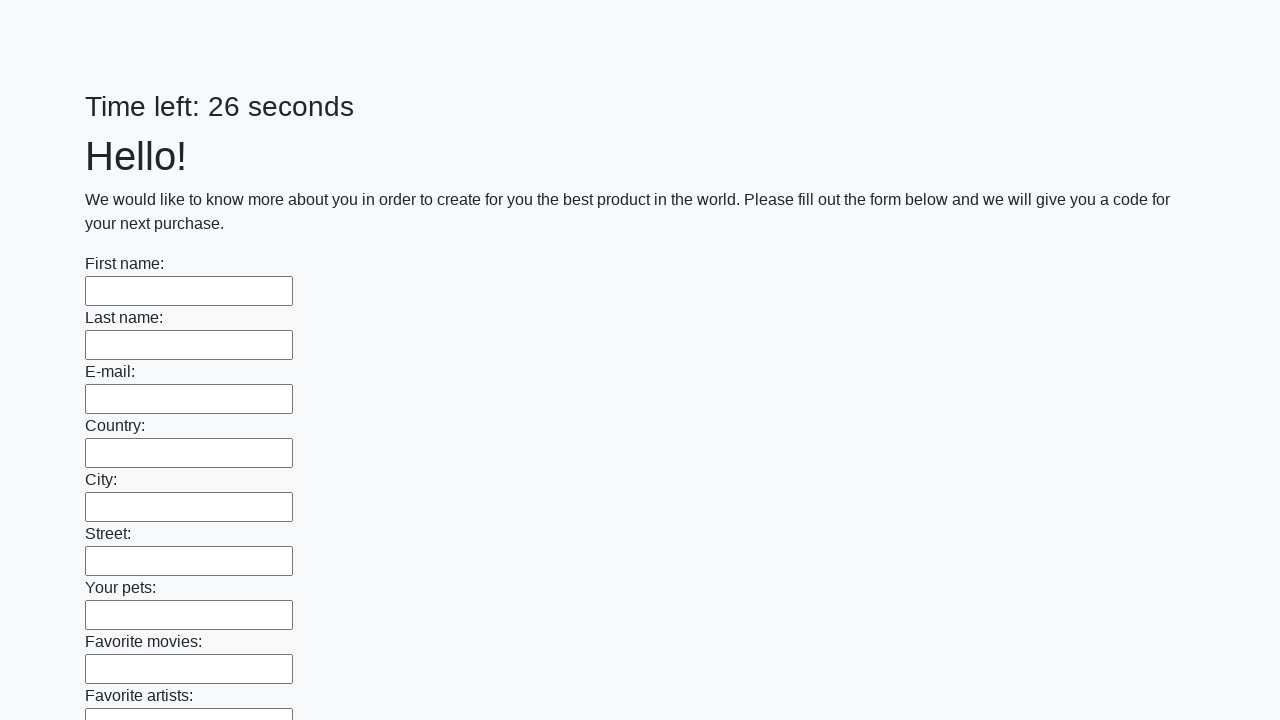

Filled text input field 1 of 100 with sample answer on input[type="text"] >> nth=0
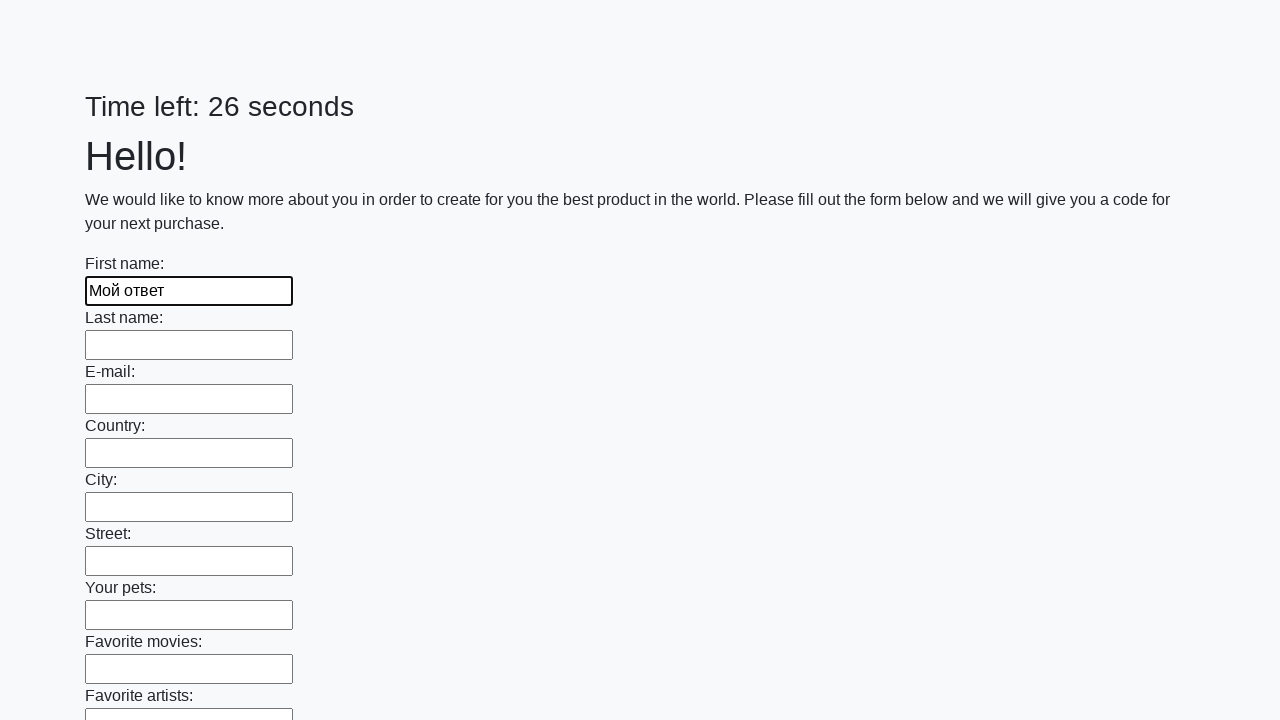

Filled text input field 2 of 100 with sample answer on input[type="text"] >> nth=1
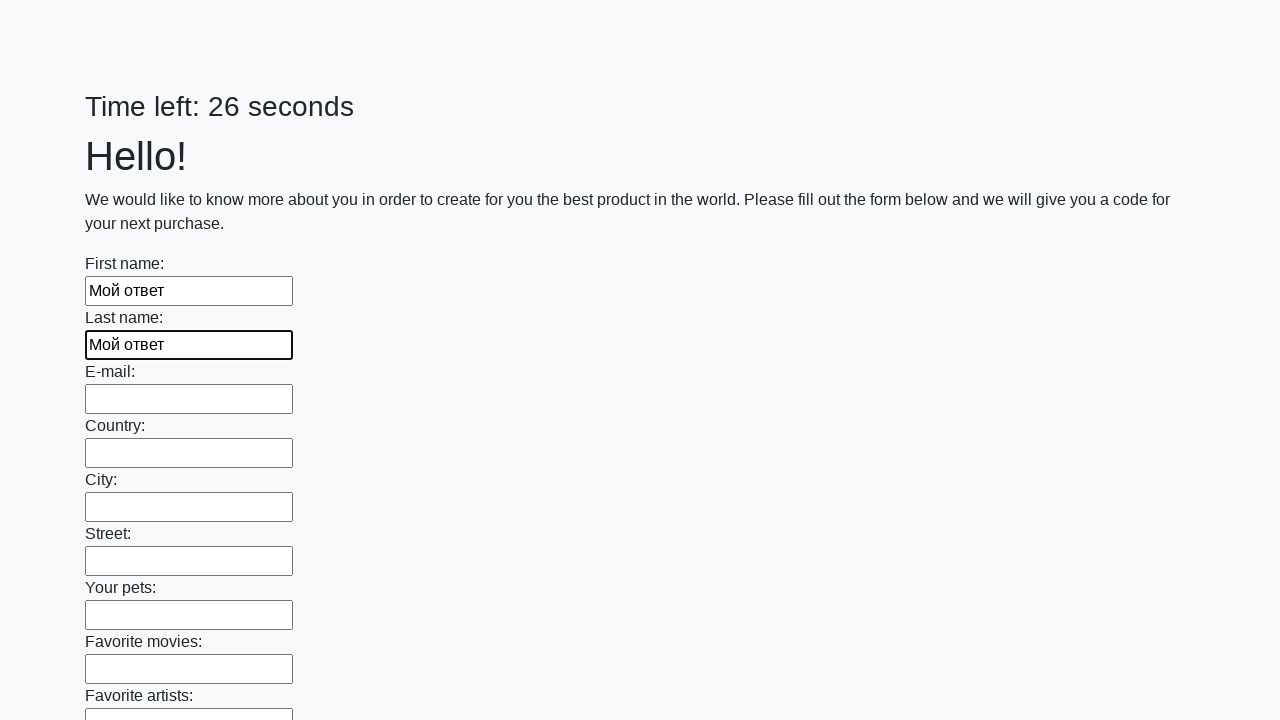

Filled text input field 3 of 100 with sample answer on input[type="text"] >> nth=2
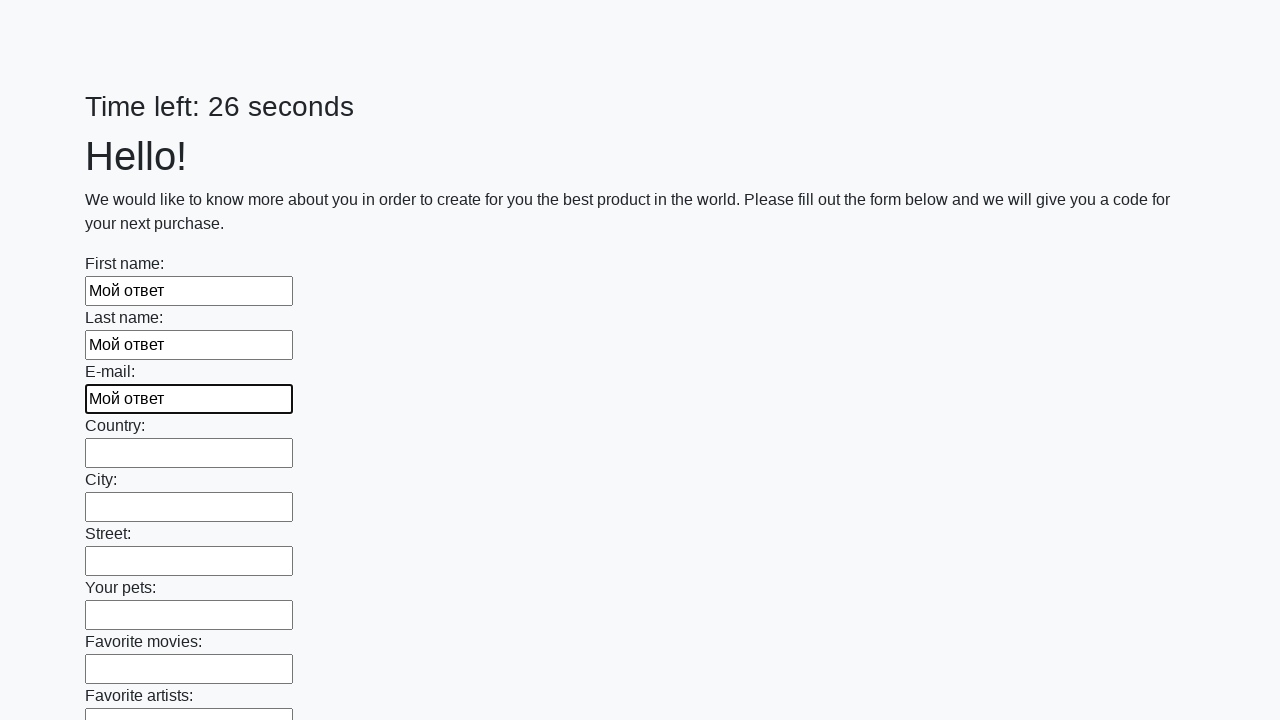

Filled text input field 4 of 100 with sample answer on input[type="text"] >> nth=3
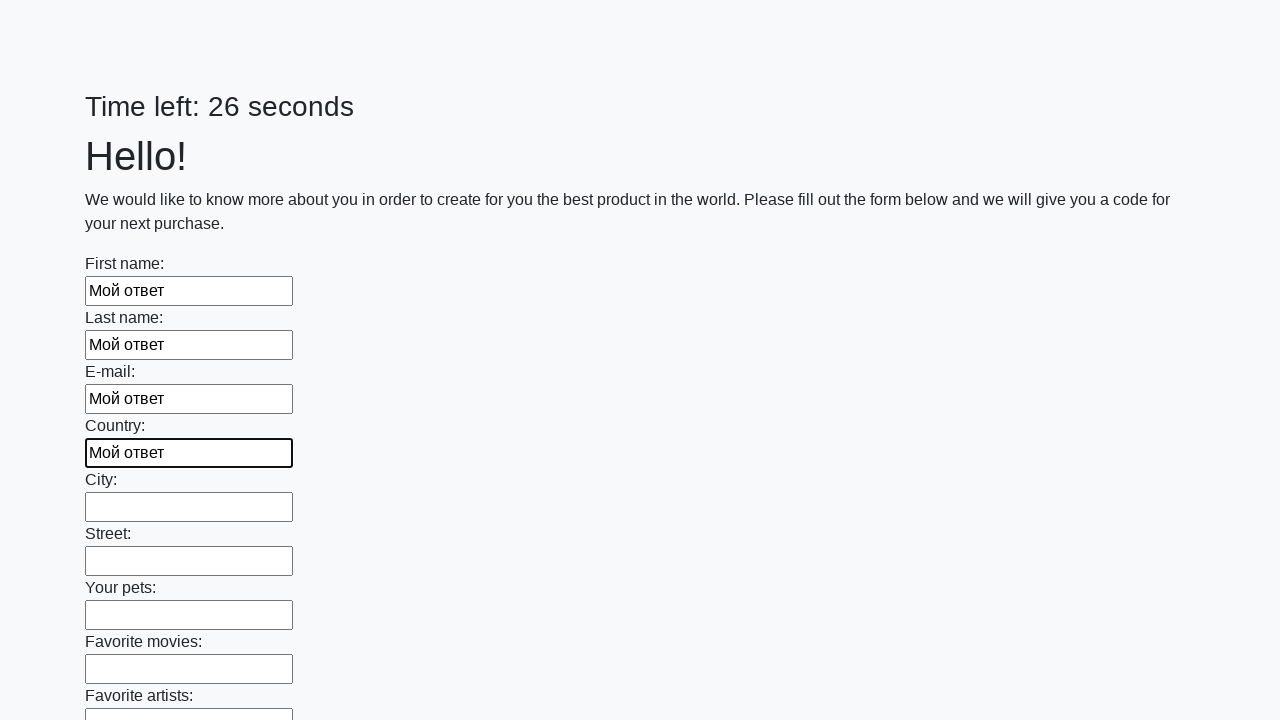

Filled text input field 5 of 100 with sample answer on input[type="text"] >> nth=4
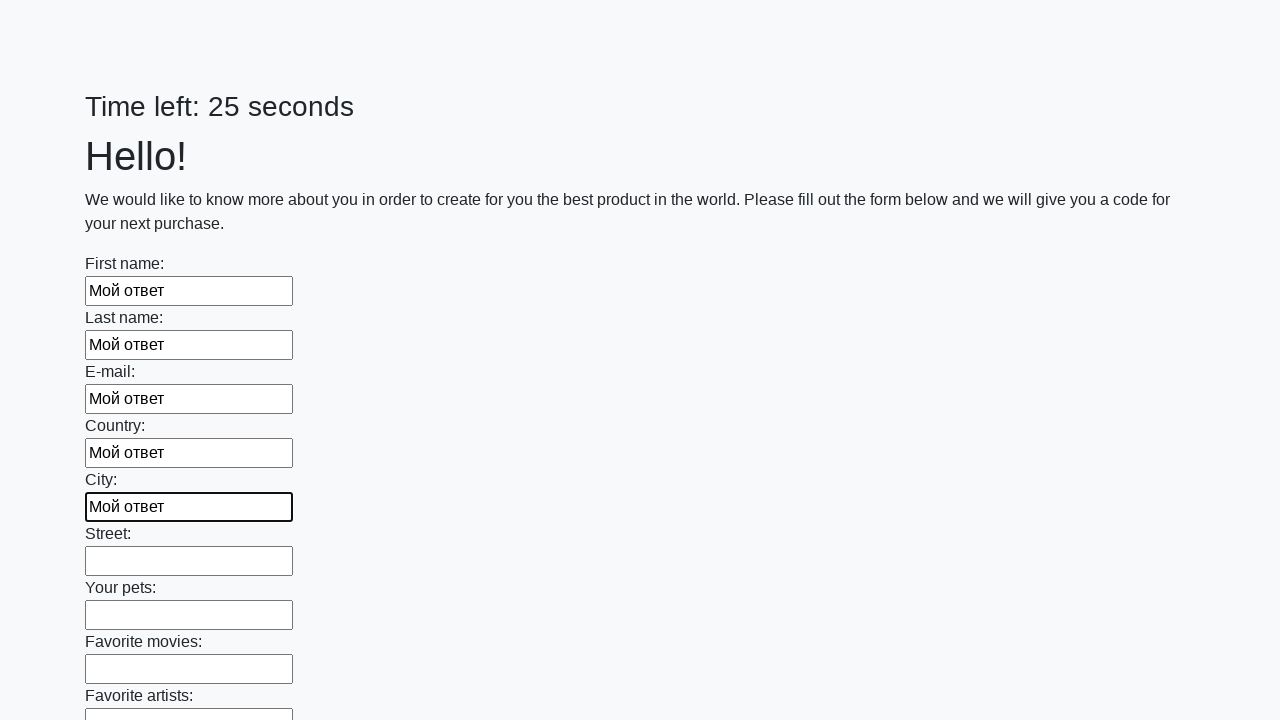

Filled text input field 6 of 100 with sample answer on input[type="text"] >> nth=5
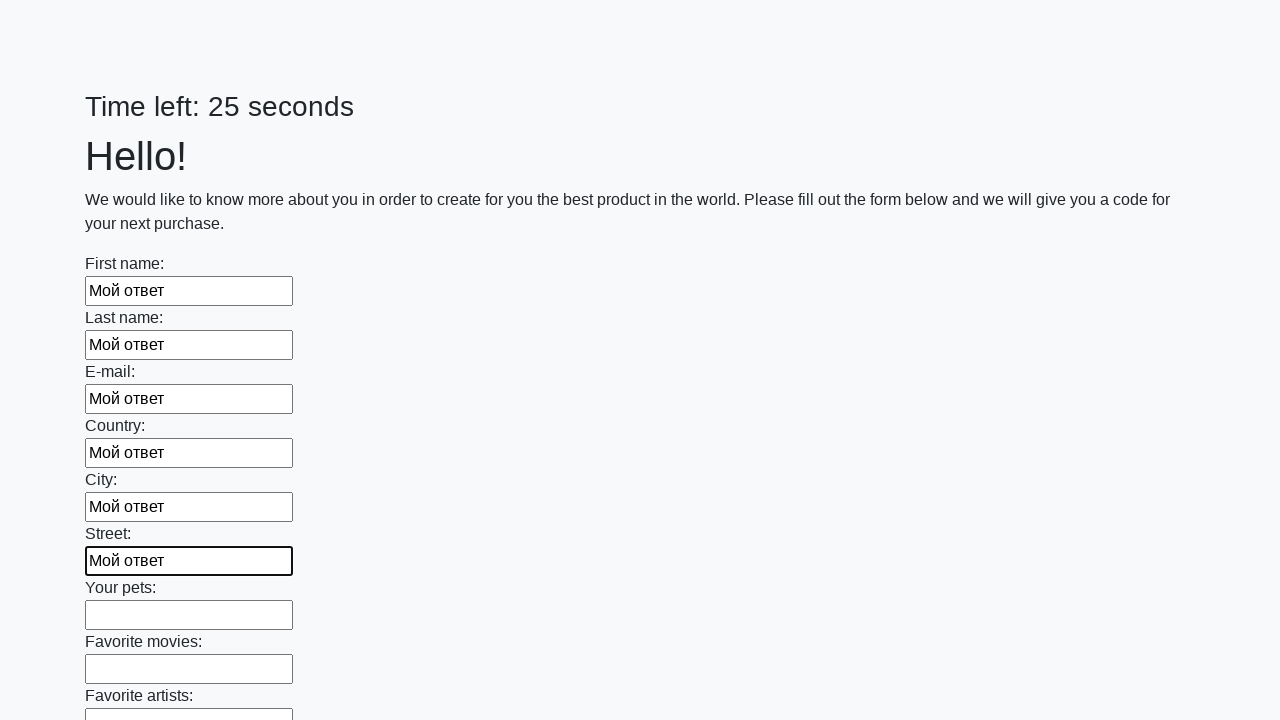

Filled text input field 7 of 100 with sample answer on input[type="text"] >> nth=6
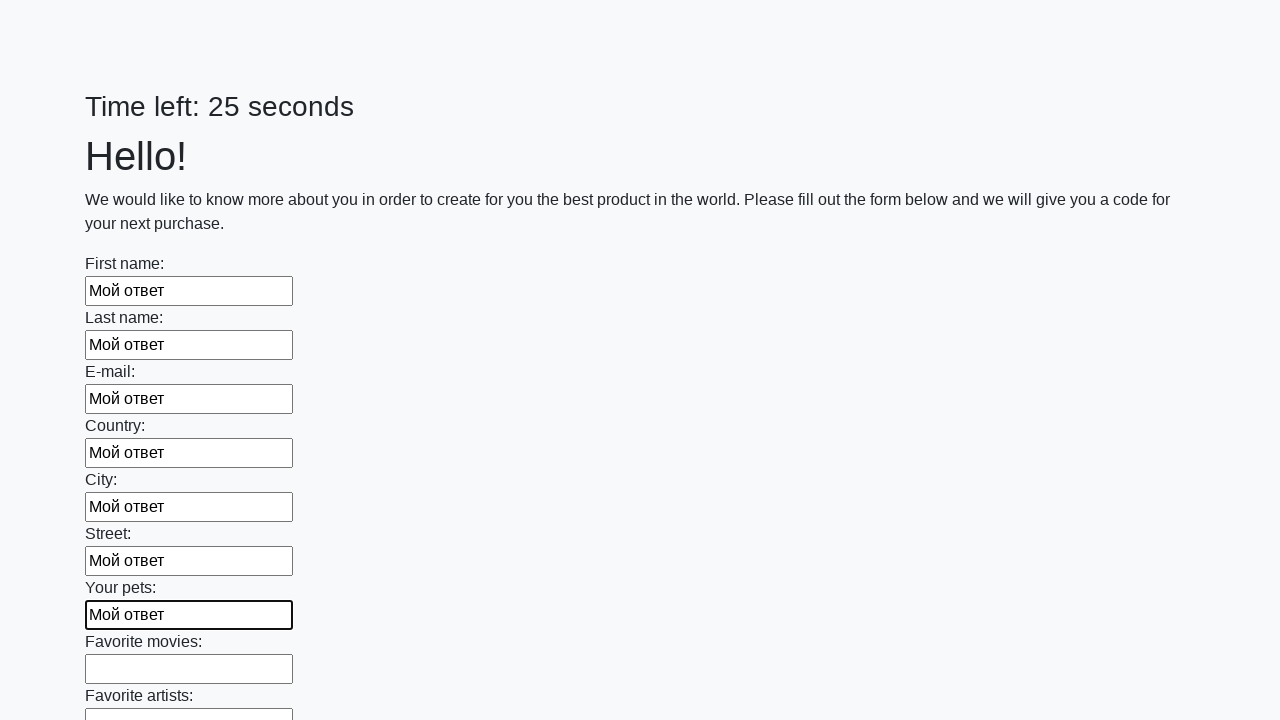

Filled text input field 8 of 100 with sample answer on input[type="text"] >> nth=7
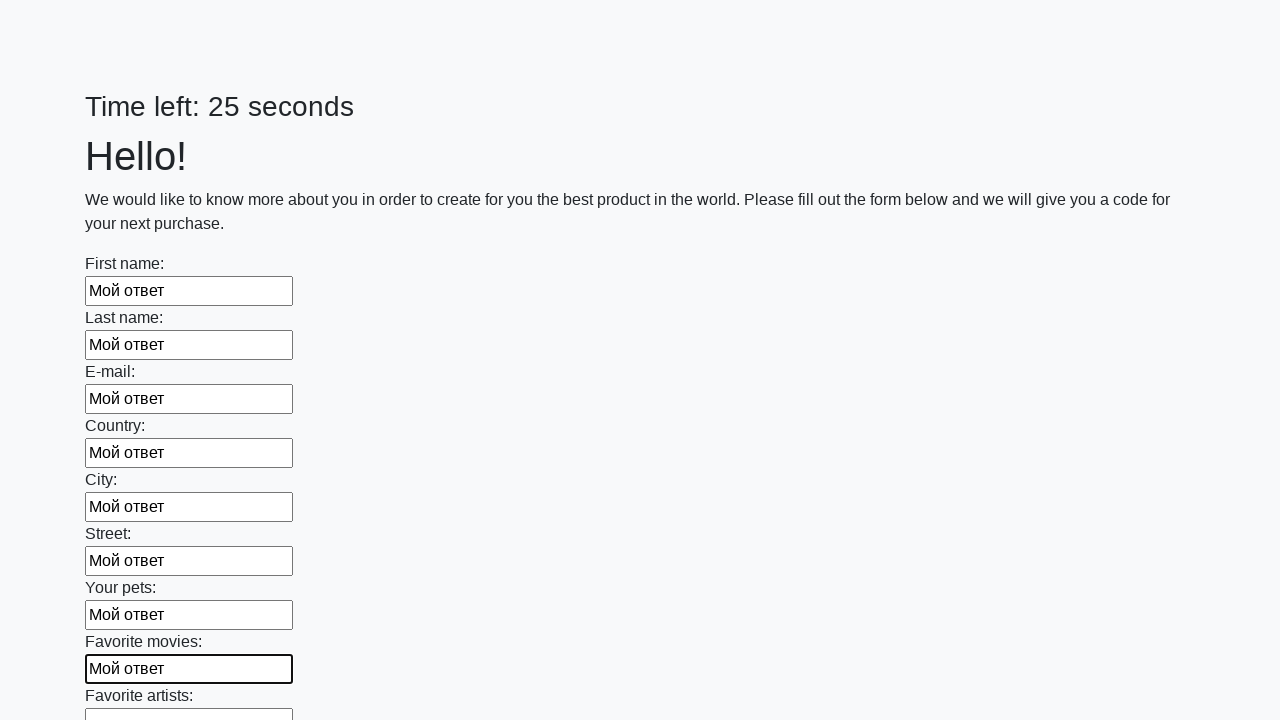

Filled text input field 9 of 100 with sample answer on input[type="text"] >> nth=8
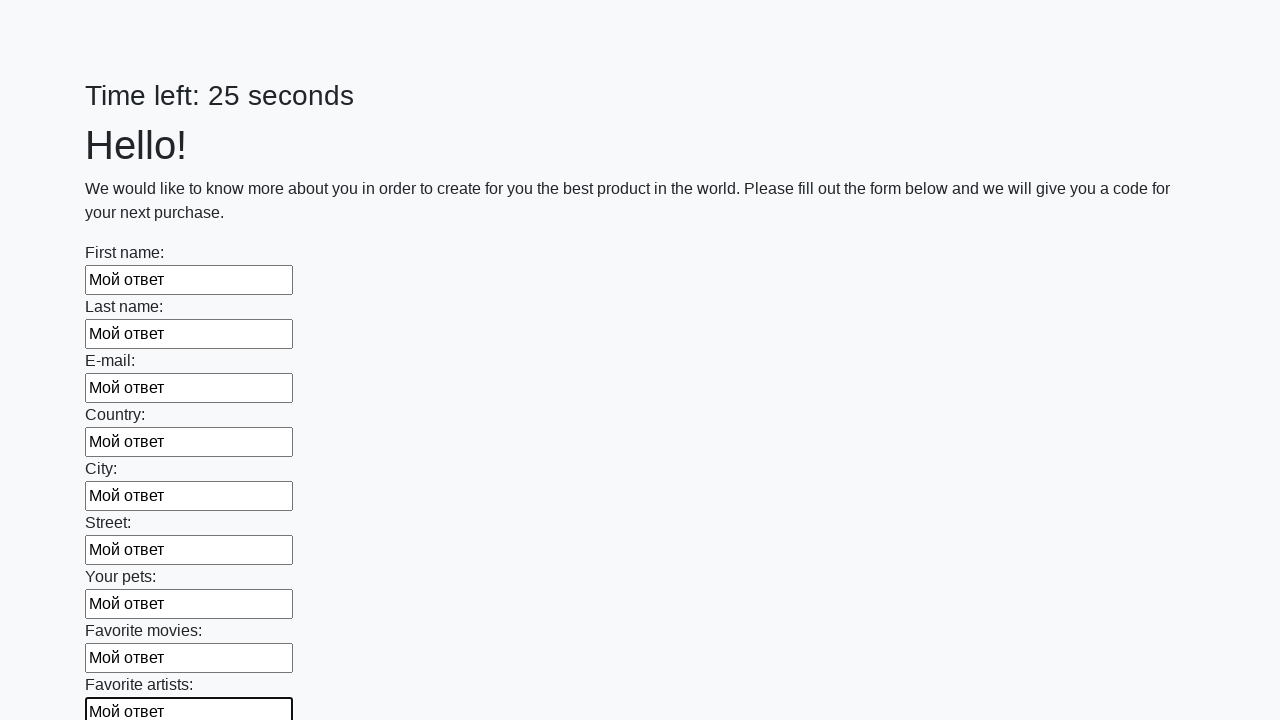

Filled text input field 10 of 100 with sample answer on input[type="text"] >> nth=9
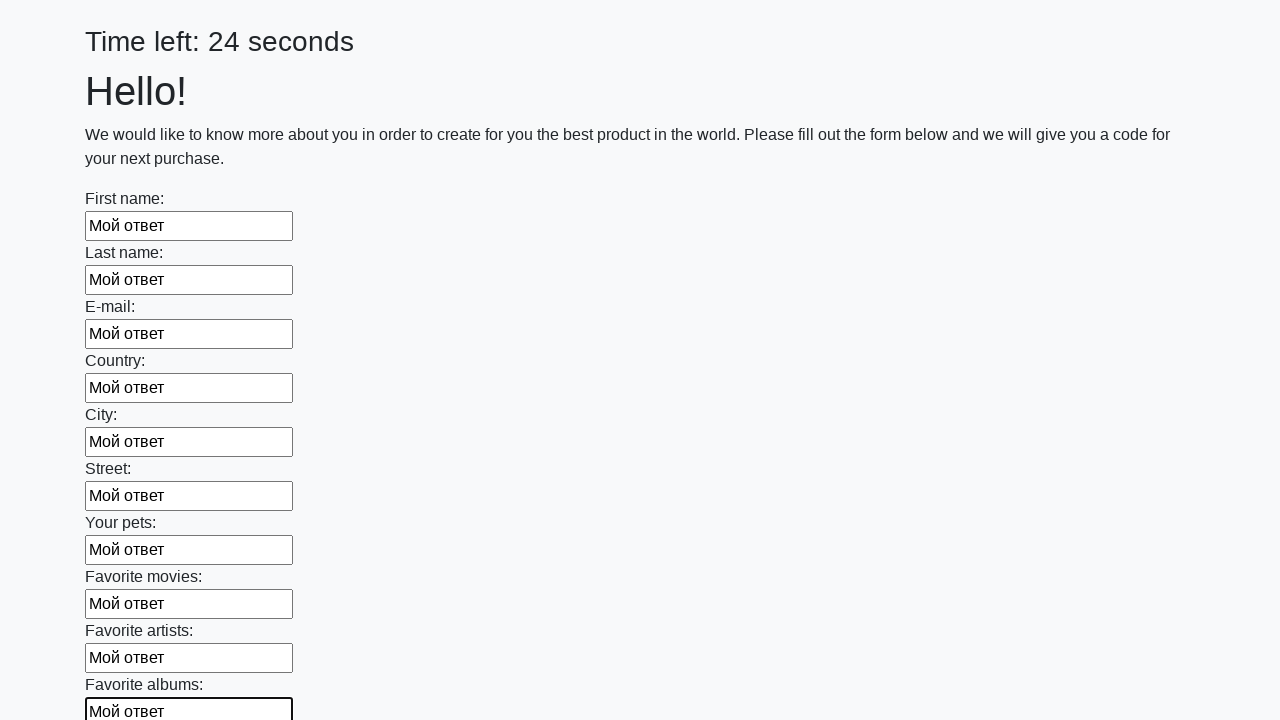

Filled text input field 11 of 100 with sample answer on input[type="text"] >> nth=10
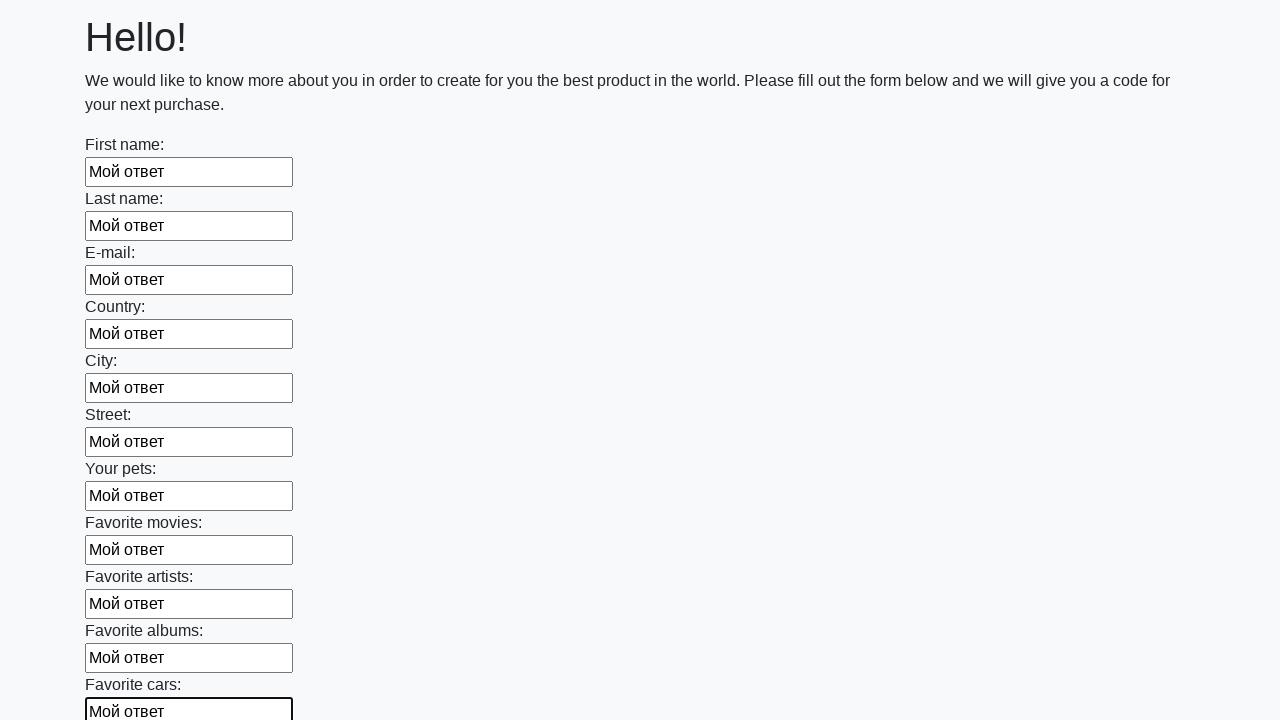

Filled text input field 12 of 100 with sample answer on input[type="text"] >> nth=11
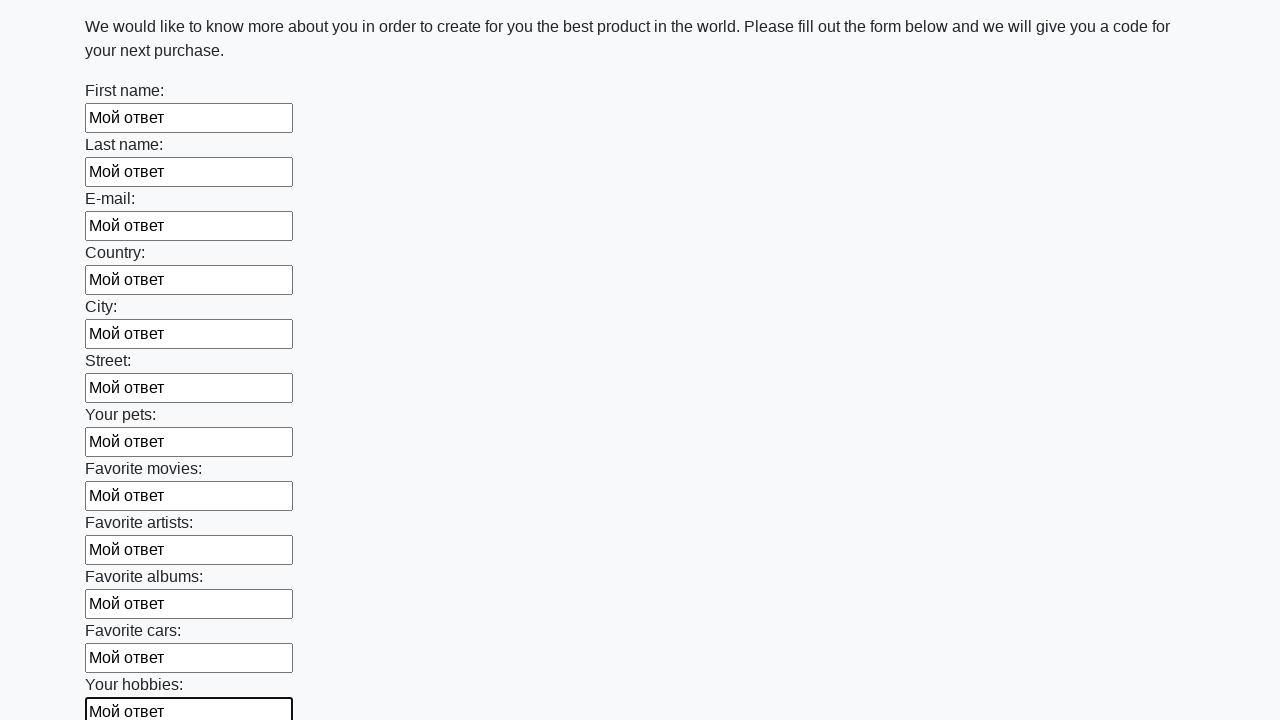

Filled text input field 13 of 100 with sample answer on input[type="text"] >> nth=12
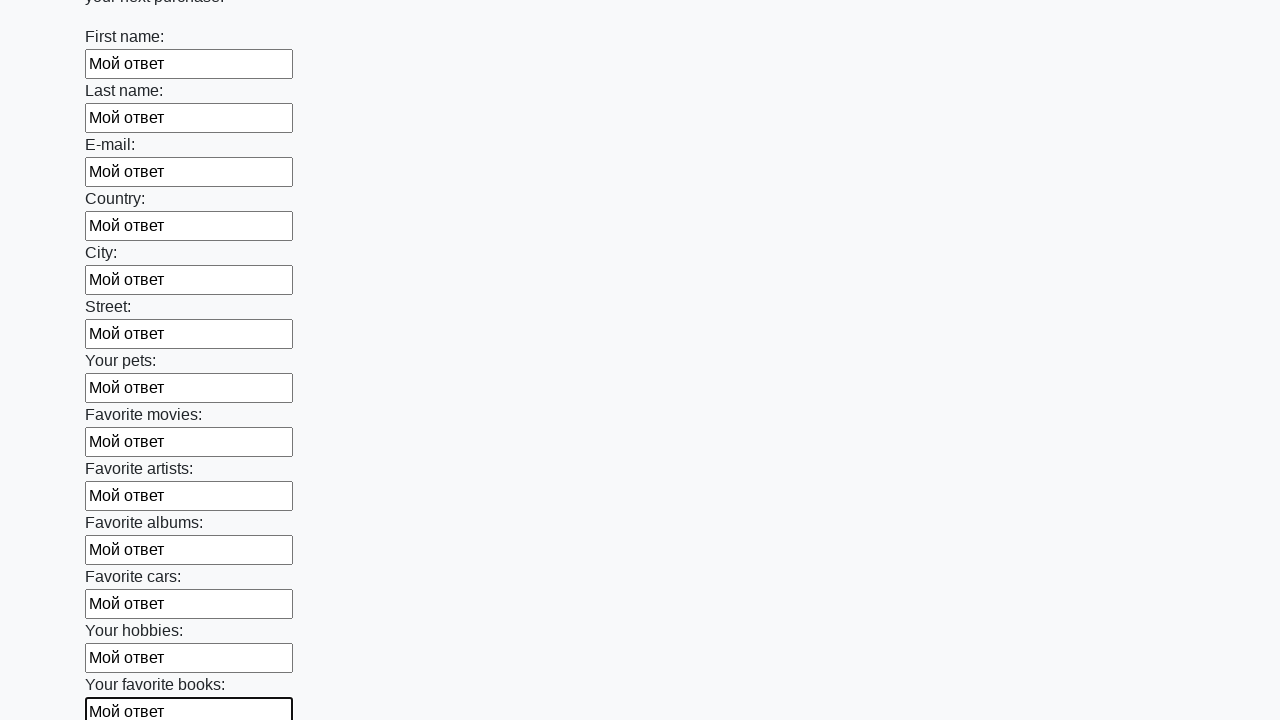

Filled text input field 14 of 100 with sample answer on input[type="text"] >> nth=13
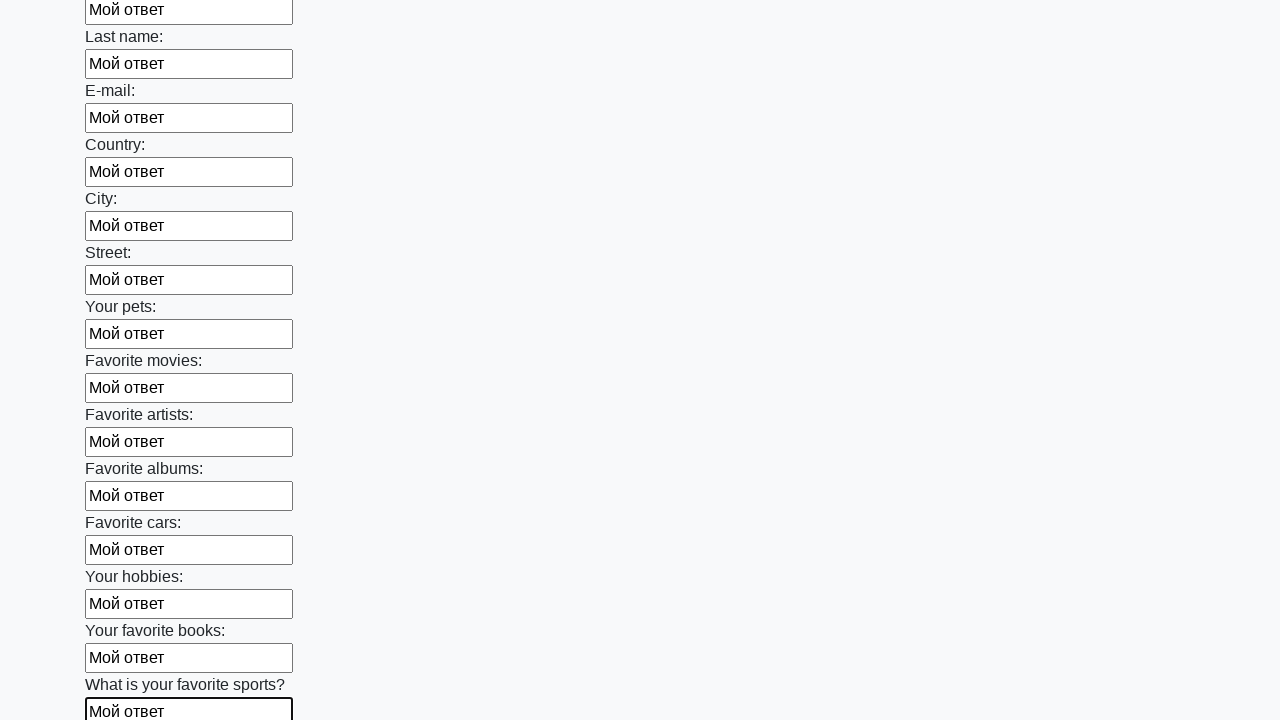

Filled text input field 15 of 100 with sample answer on input[type="text"] >> nth=14
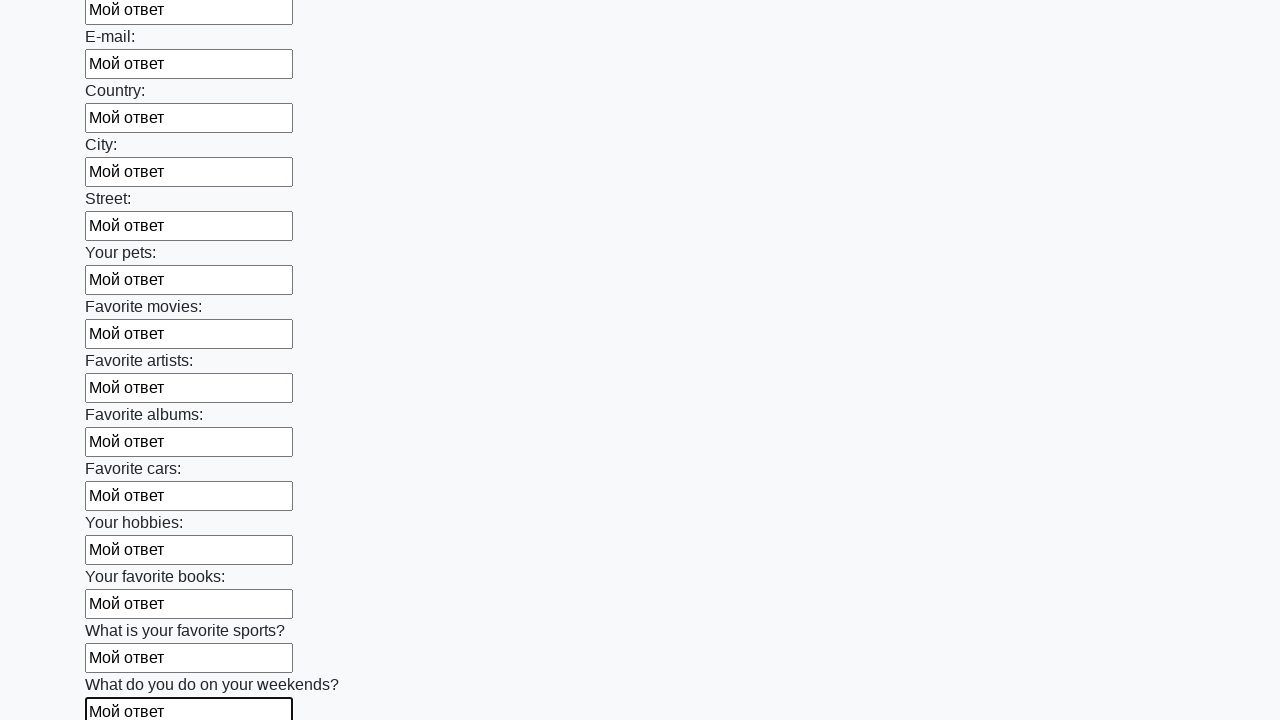

Filled text input field 16 of 100 with sample answer on input[type="text"] >> nth=15
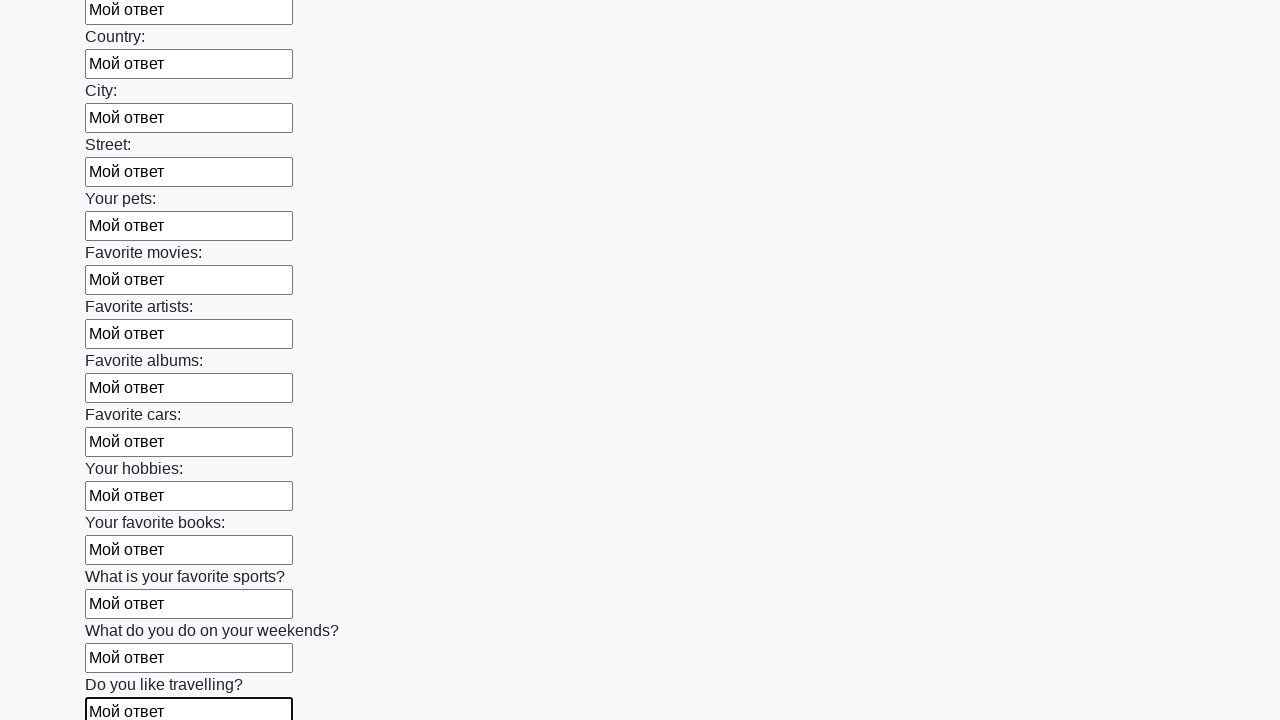

Filled text input field 17 of 100 with sample answer on input[type="text"] >> nth=16
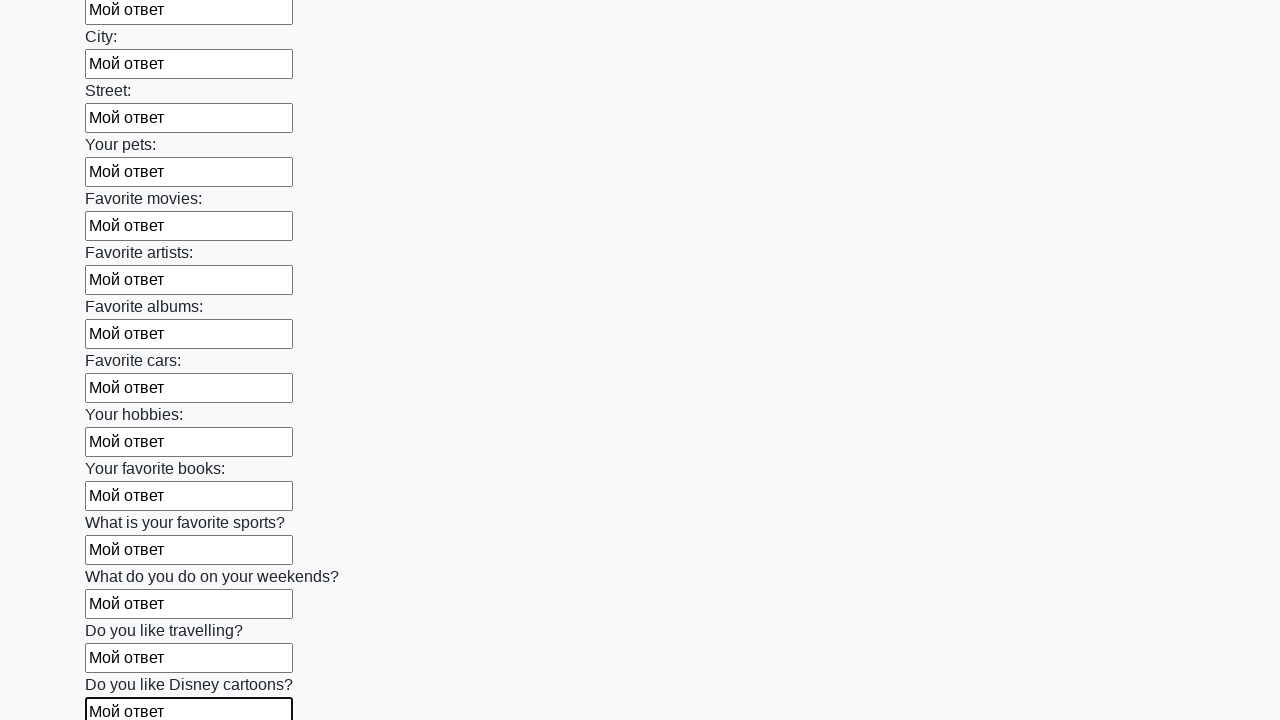

Filled text input field 18 of 100 with sample answer on input[type="text"] >> nth=17
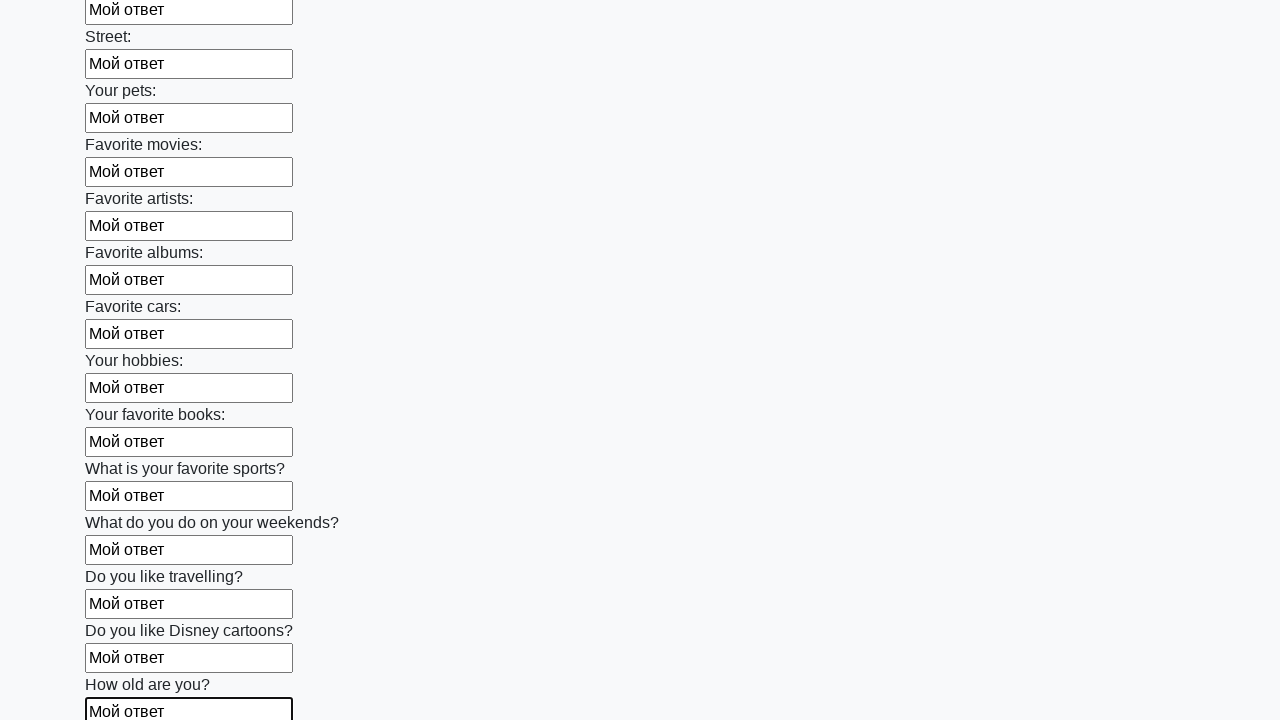

Filled text input field 19 of 100 with sample answer on input[type="text"] >> nth=18
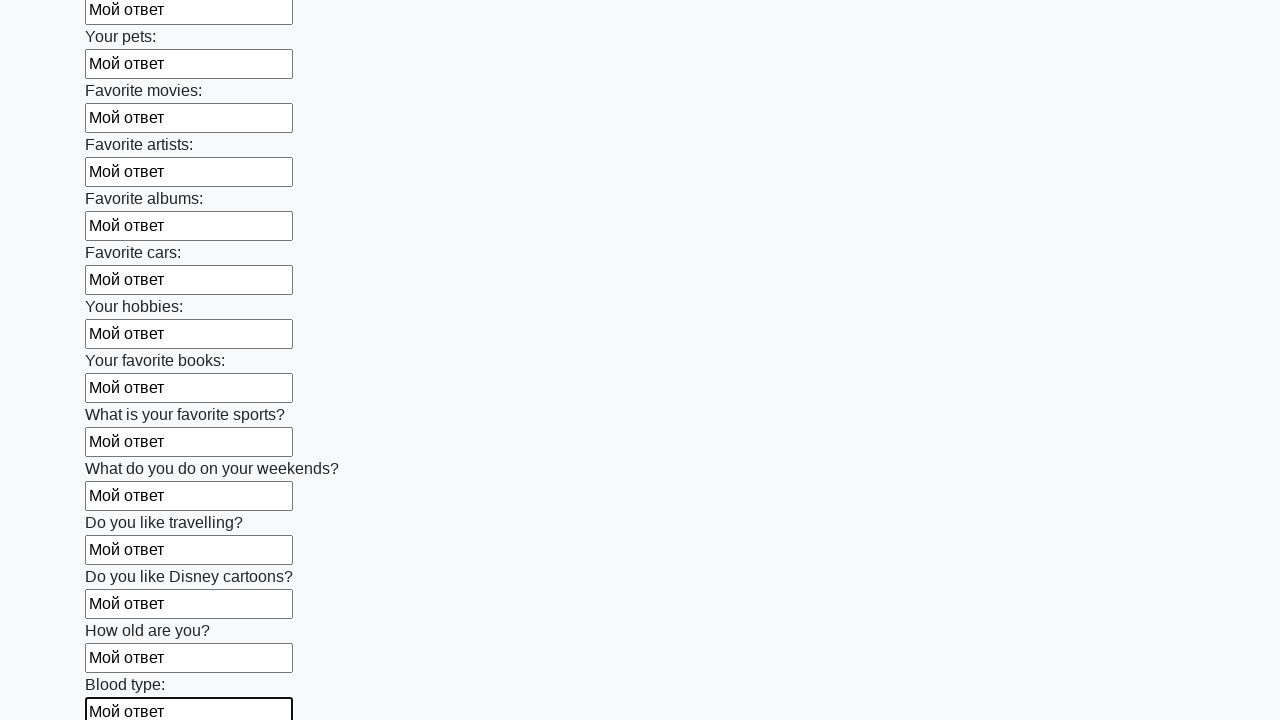

Filled text input field 20 of 100 with sample answer on input[type="text"] >> nth=19
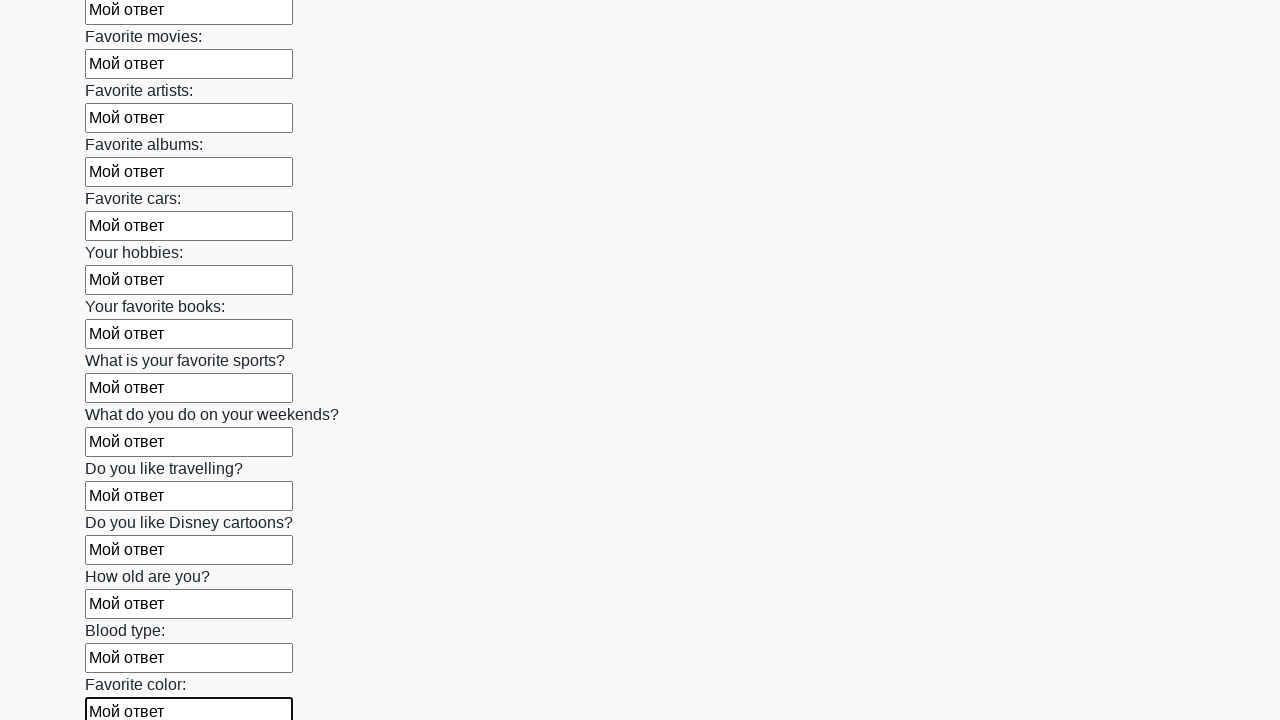

Filled text input field 21 of 100 with sample answer on input[type="text"] >> nth=20
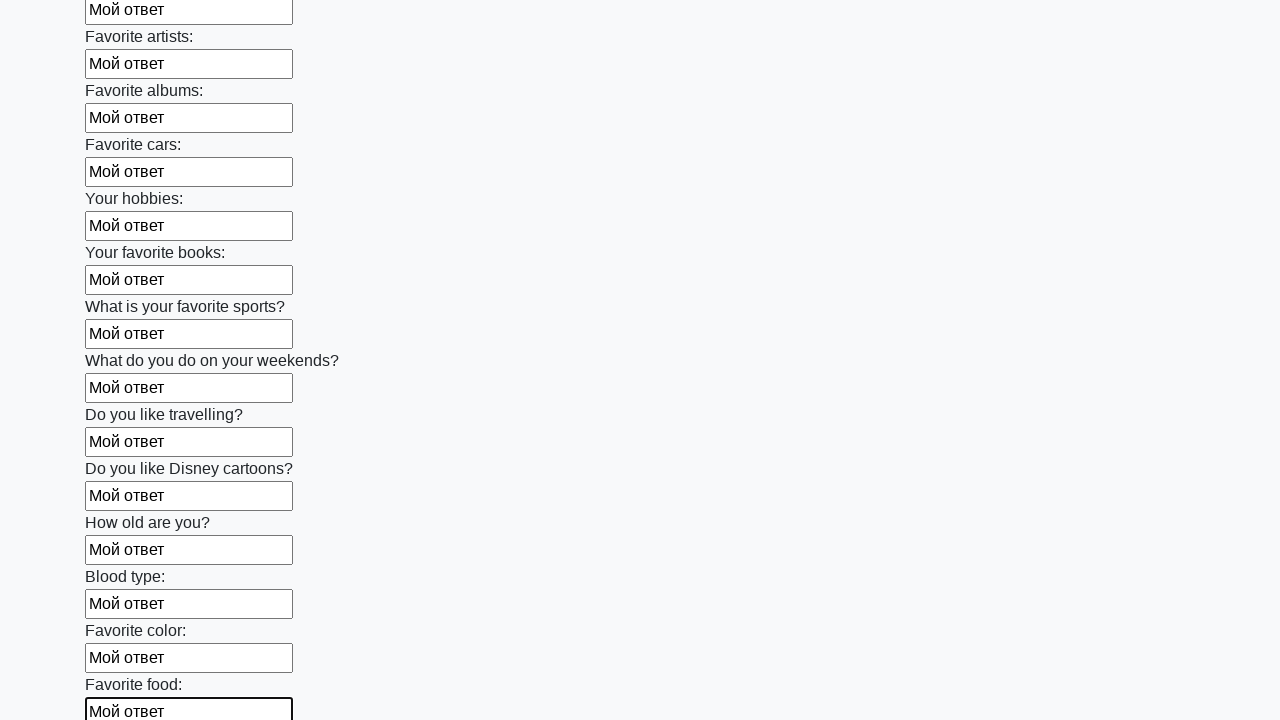

Filled text input field 22 of 100 with sample answer on input[type="text"] >> nth=21
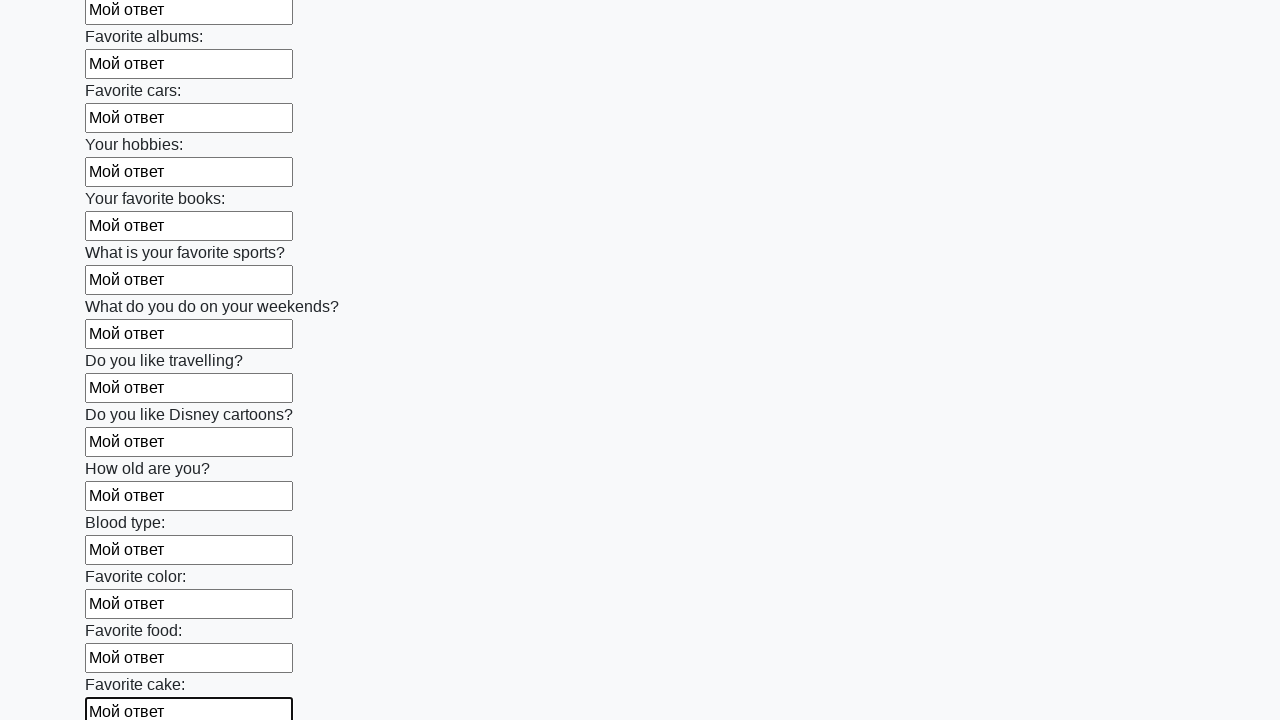

Filled text input field 23 of 100 with sample answer on input[type="text"] >> nth=22
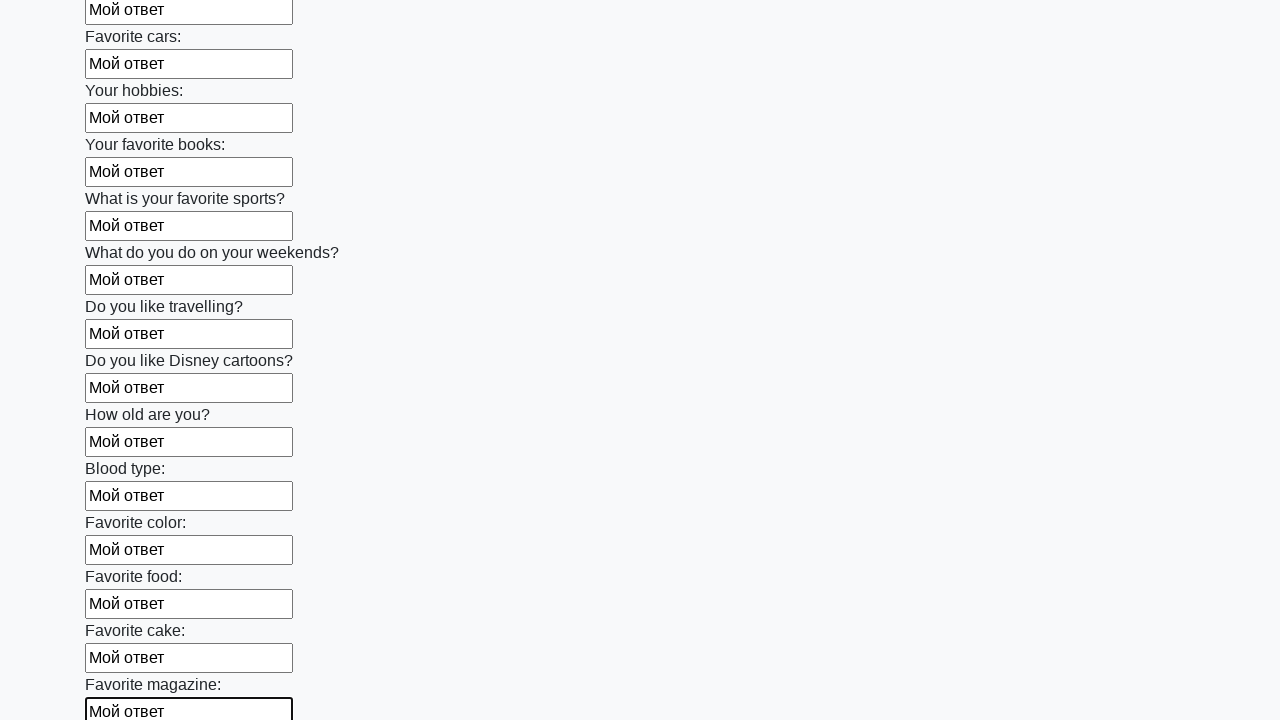

Filled text input field 24 of 100 with sample answer on input[type="text"] >> nth=23
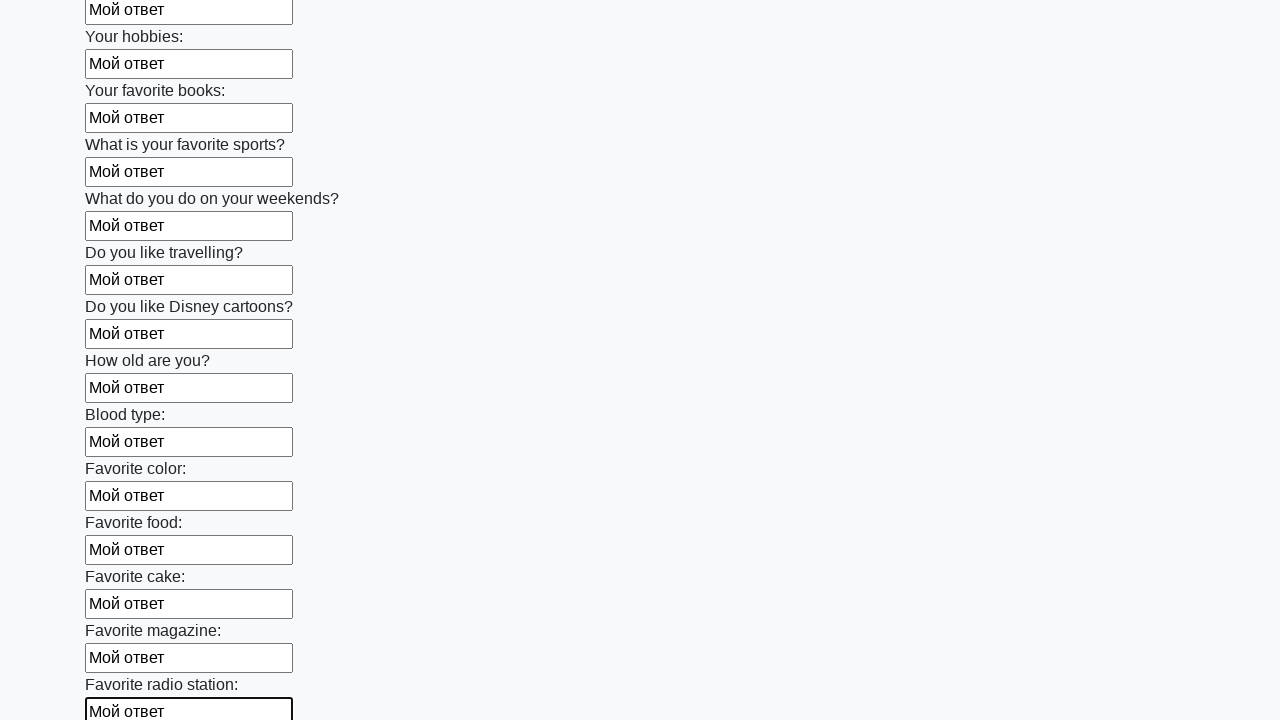

Filled text input field 25 of 100 with sample answer on input[type="text"] >> nth=24
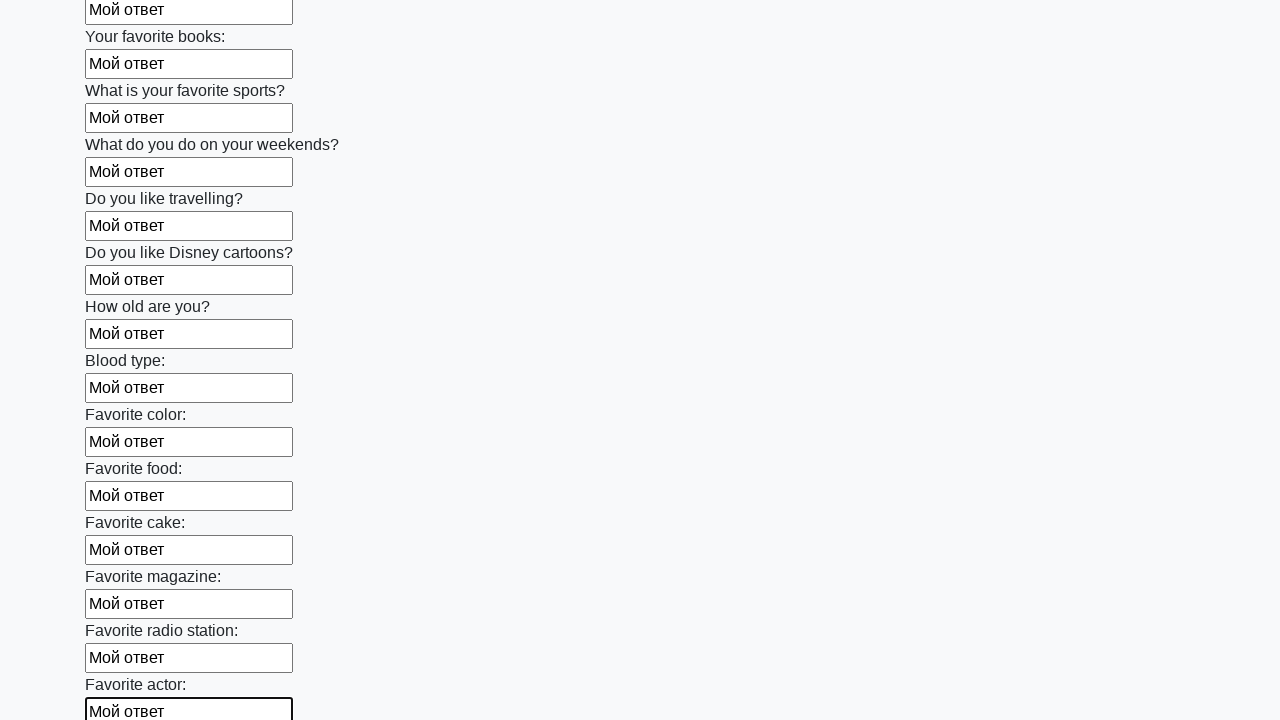

Filled text input field 26 of 100 with sample answer on input[type="text"] >> nth=25
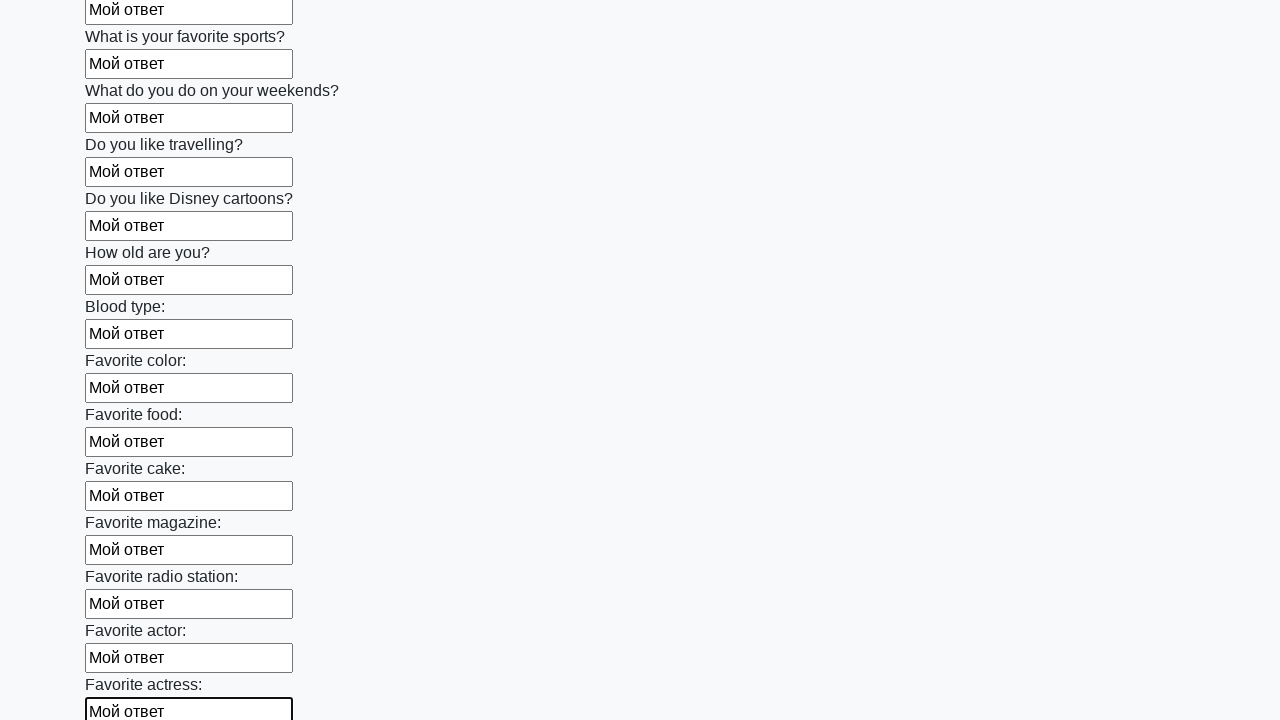

Filled text input field 27 of 100 with sample answer on input[type="text"] >> nth=26
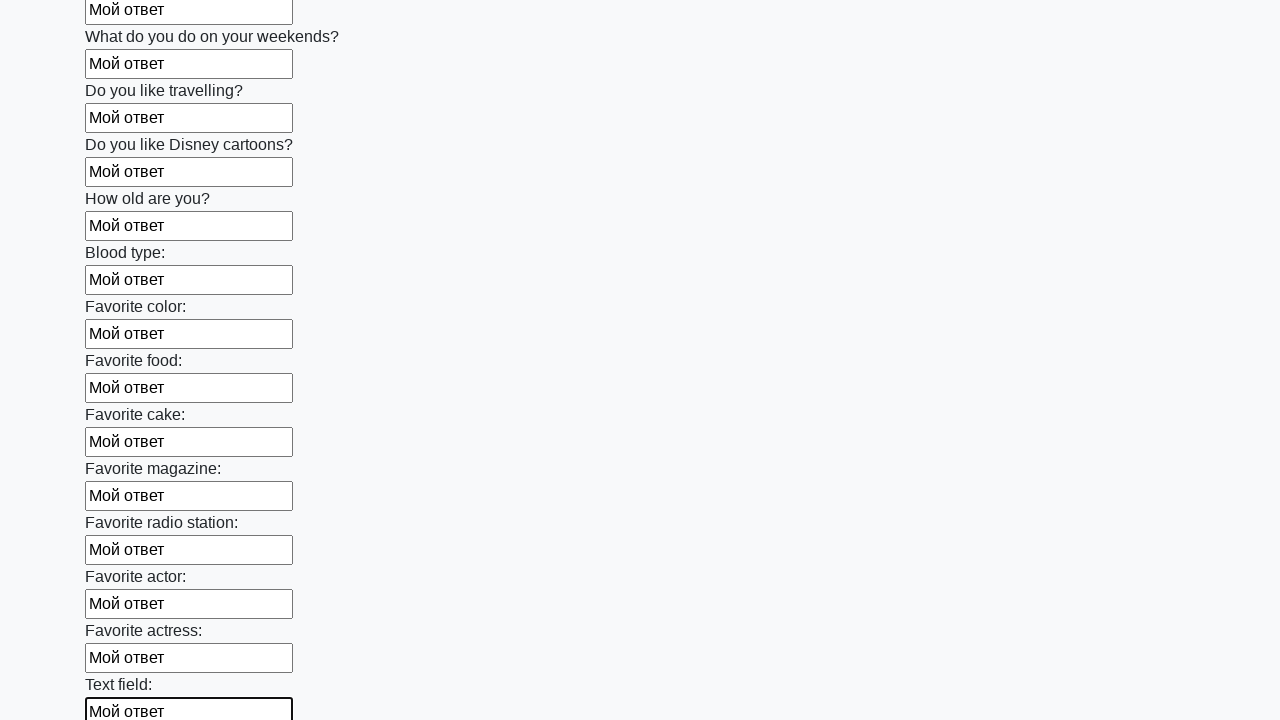

Filled text input field 28 of 100 with sample answer on input[type="text"] >> nth=27
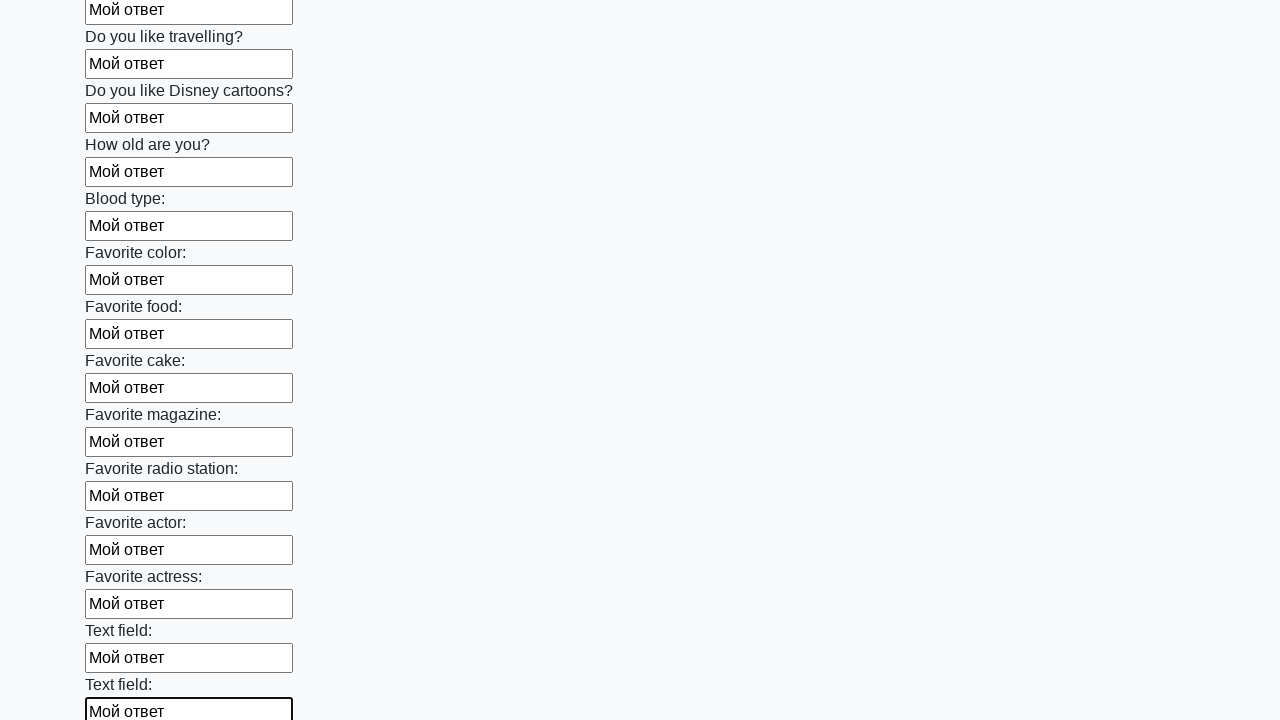

Filled text input field 29 of 100 with sample answer on input[type="text"] >> nth=28
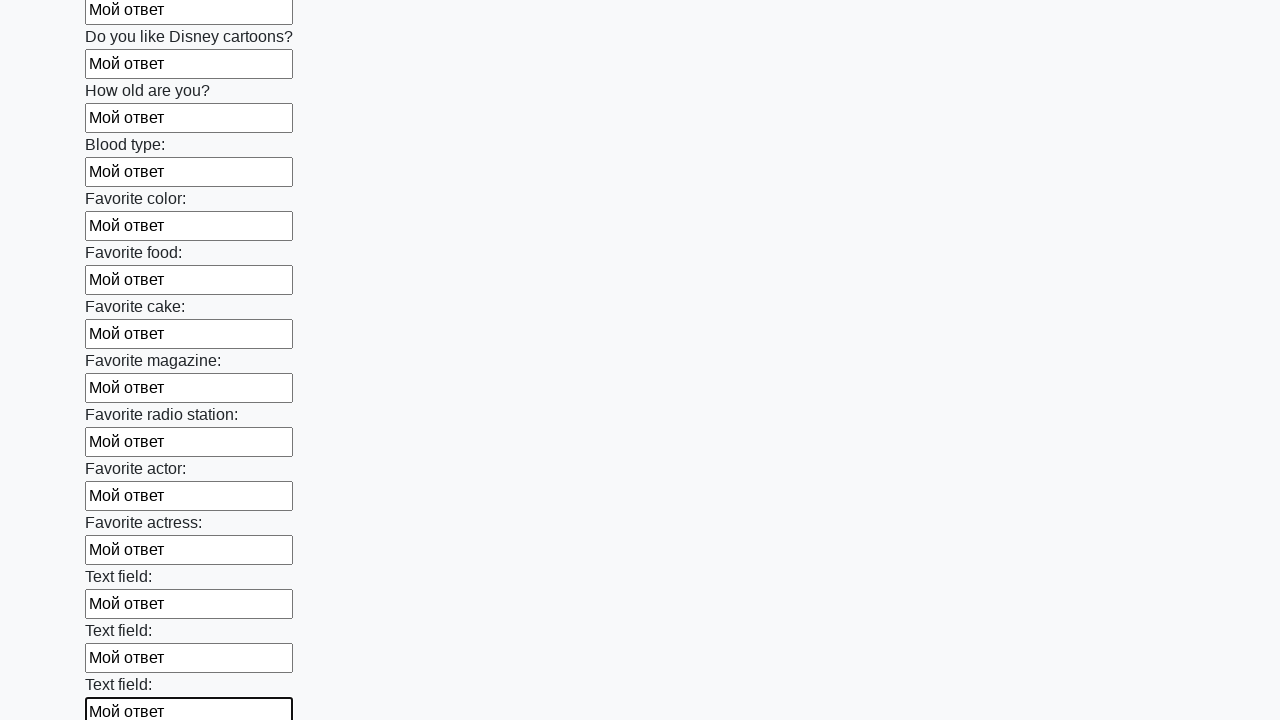

Filled text input field 30 of 100 with sample answer on input[type="text"] >> nth=29
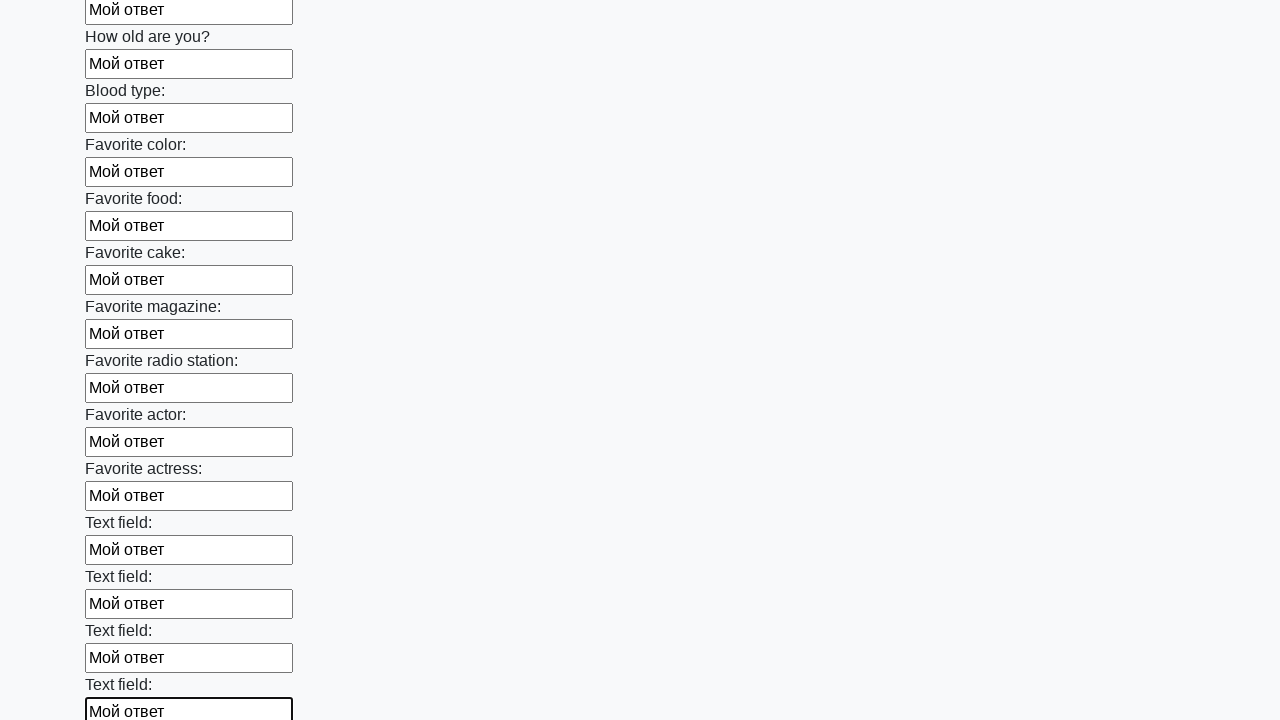

Filled text input field 31 of 100 with sample answer on input[type="text"] >> nth=30
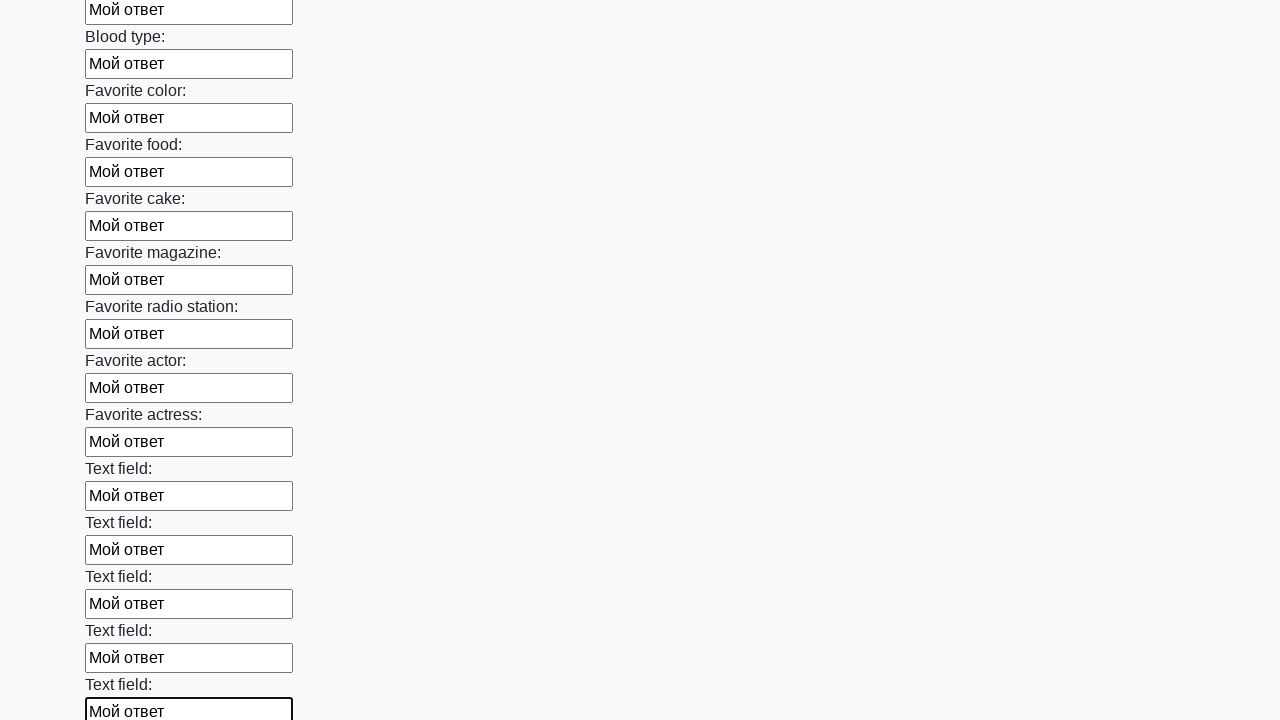

Filled text input field 32 of 100 with sample answer on input[type="text"] >> nth=31
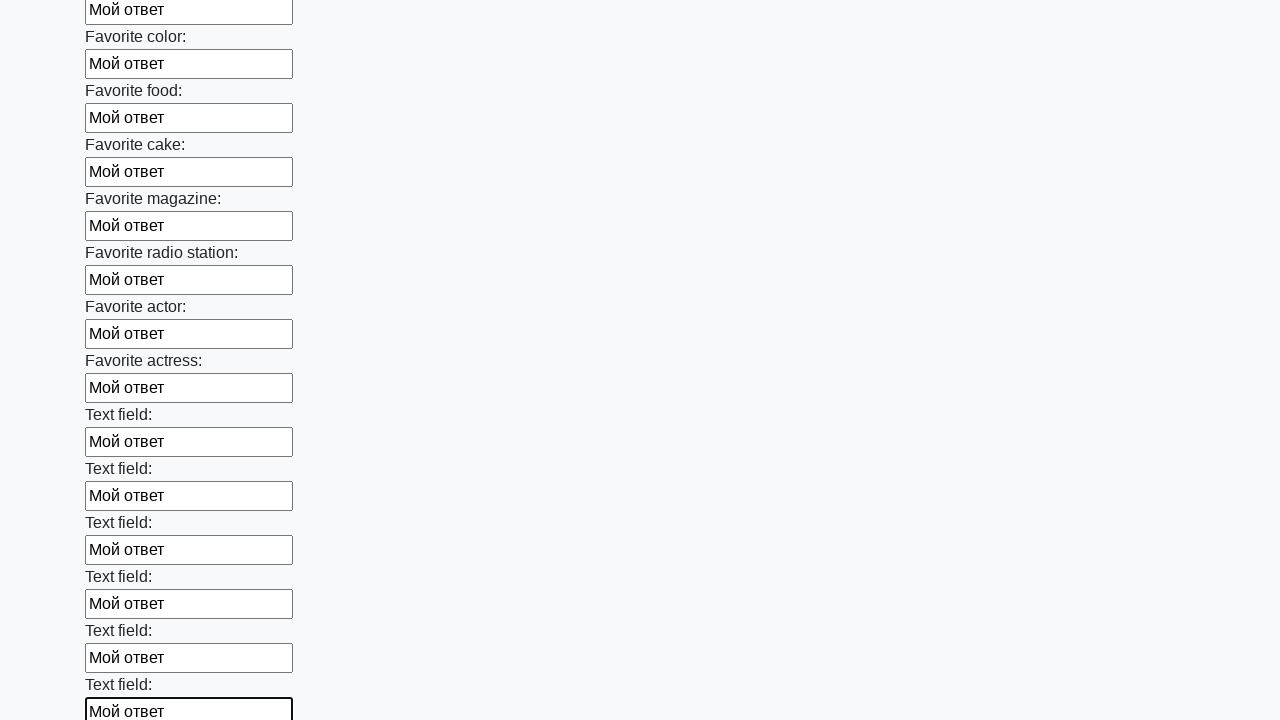

Filled text input field 33 of 100 with sample answer on input[type="text"] >> nth=32
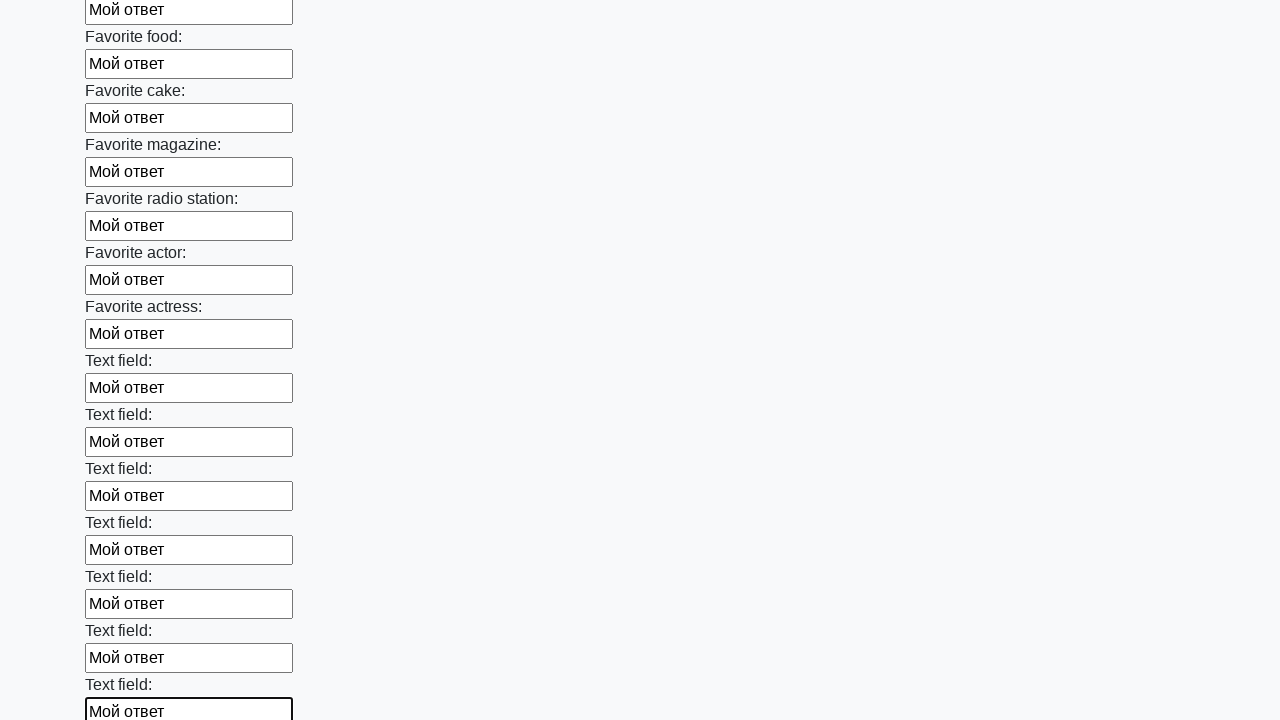

Filled text input field 34 of 100 with sample answer on input[type="text"] >> nth=33
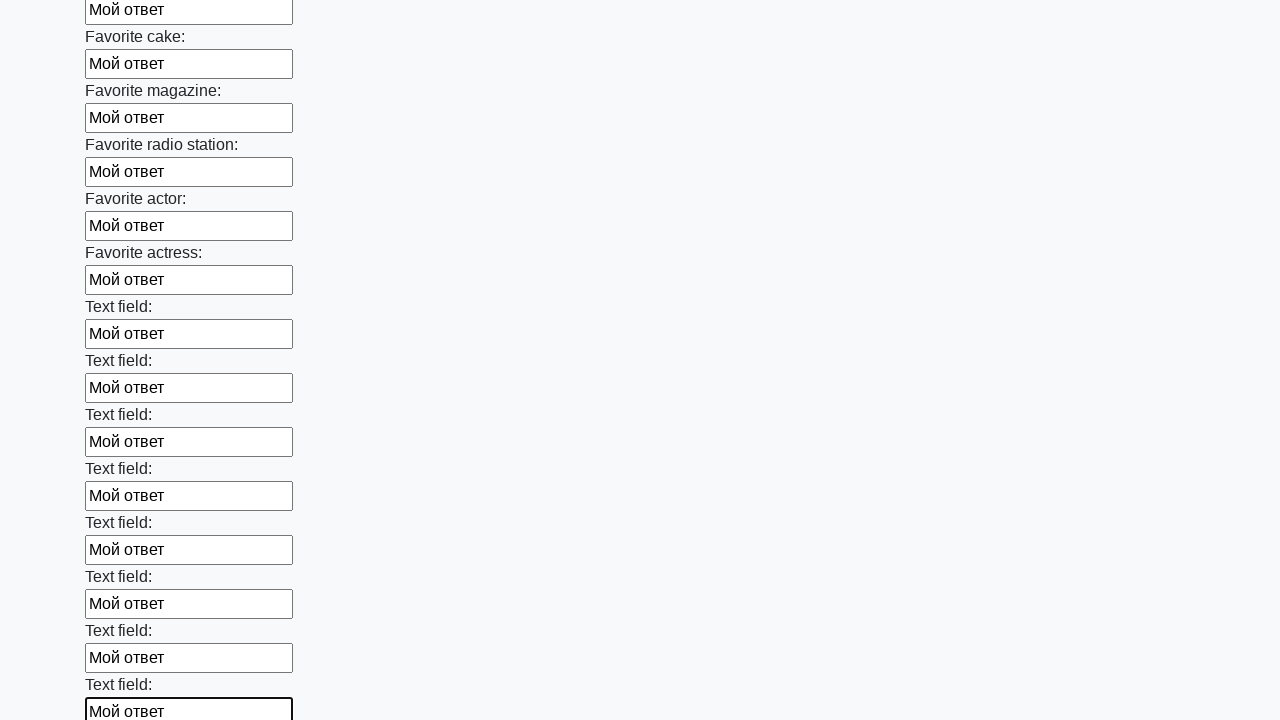

Filled text input field 35 of 100 with sample answer on input[type="text"] >> nth=34
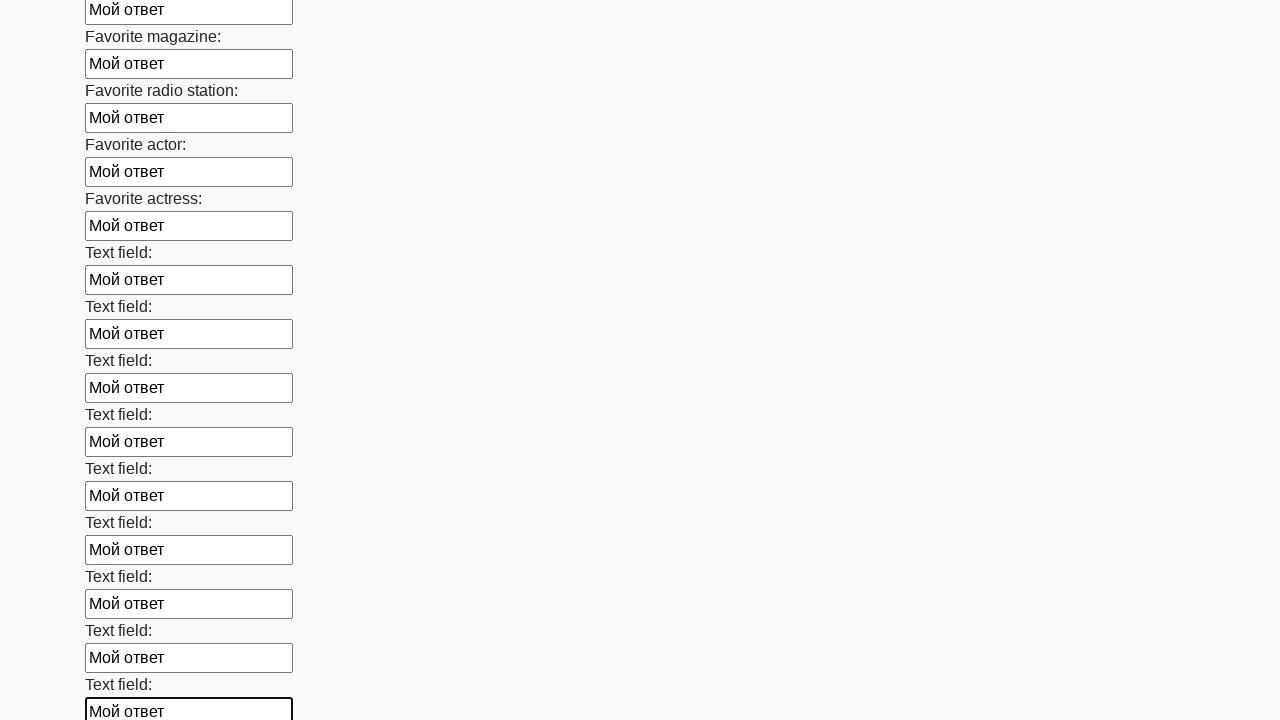

Filled text input field 36 of 100 with sample answer on input[type="text"] >> nth=35
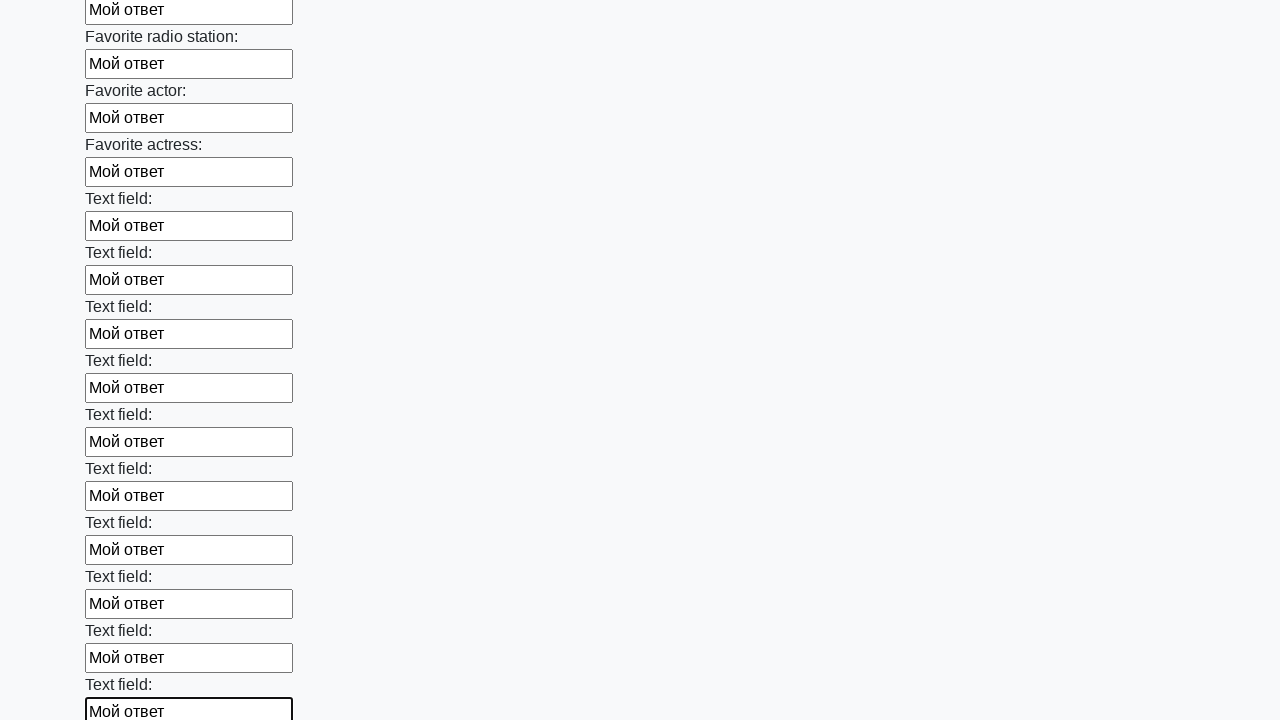

Filled text input field 37 of 100 with sample answer on input[type="text"] >> nth=36
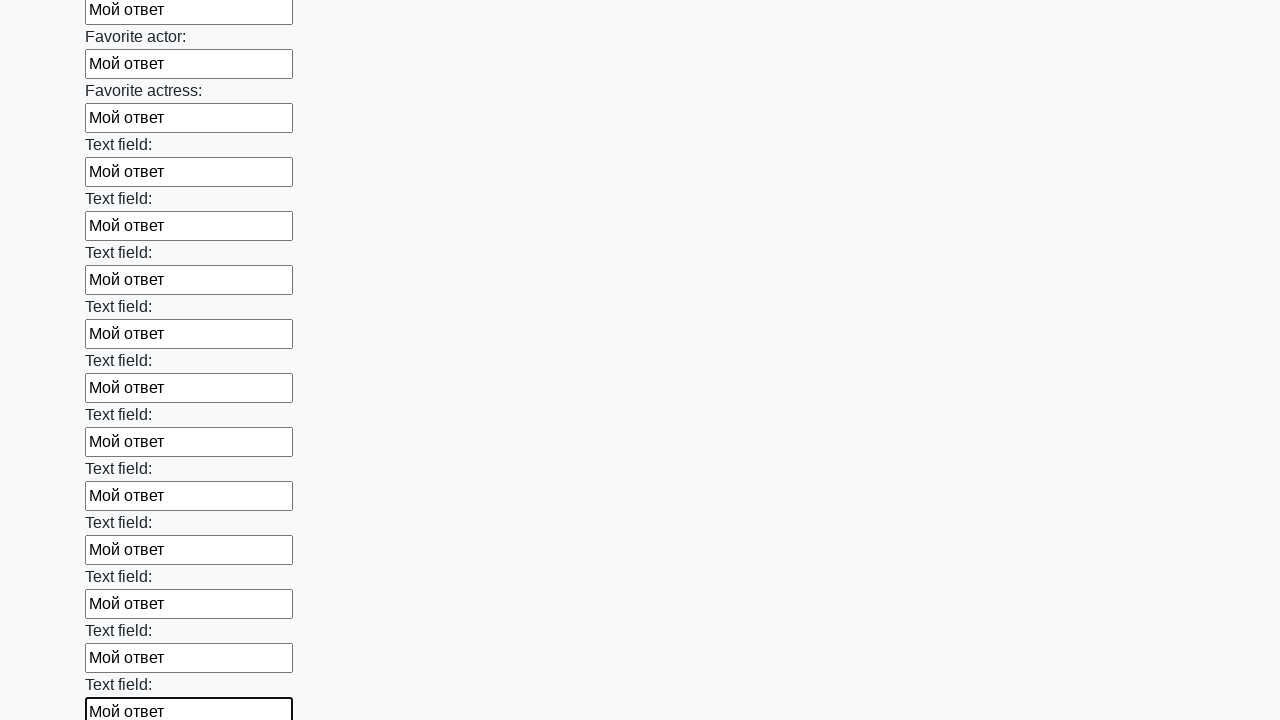

Filled text input field 38 of 100 with sample answer on input[type="text"] >> nth=37
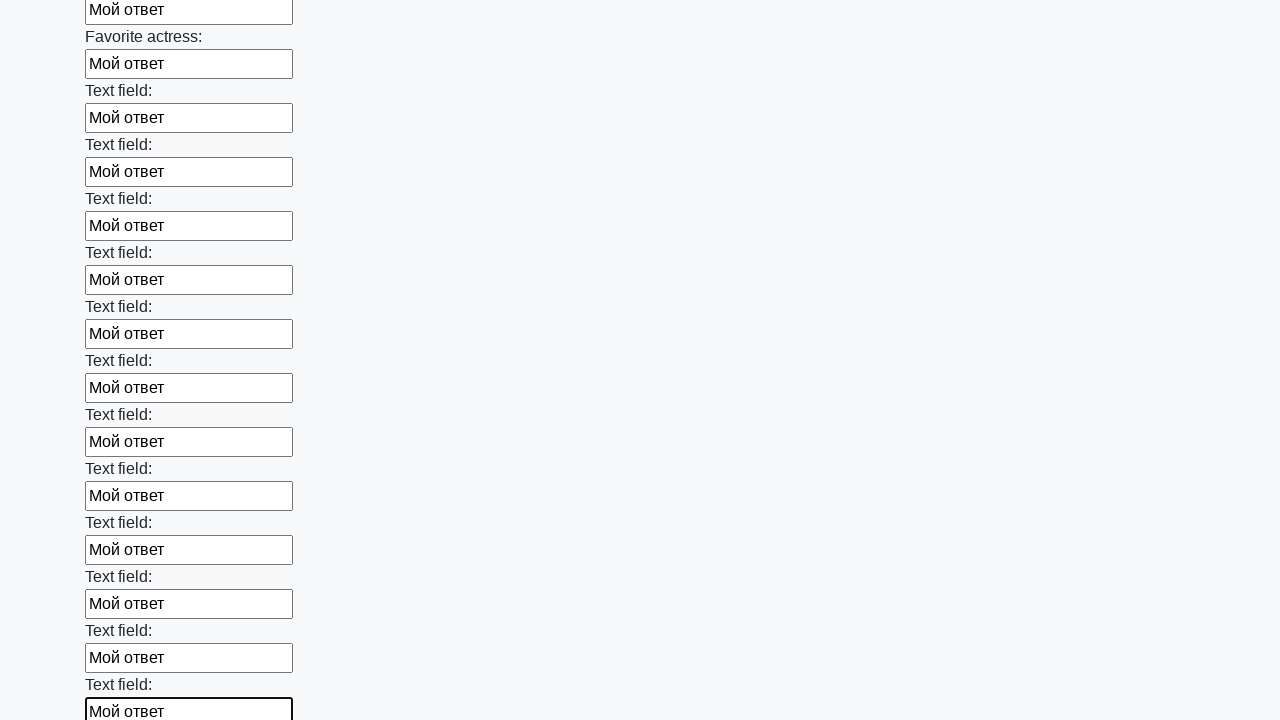

Filled text input field 39 of 100 with sample answer on input[type="text"] >> nth=38
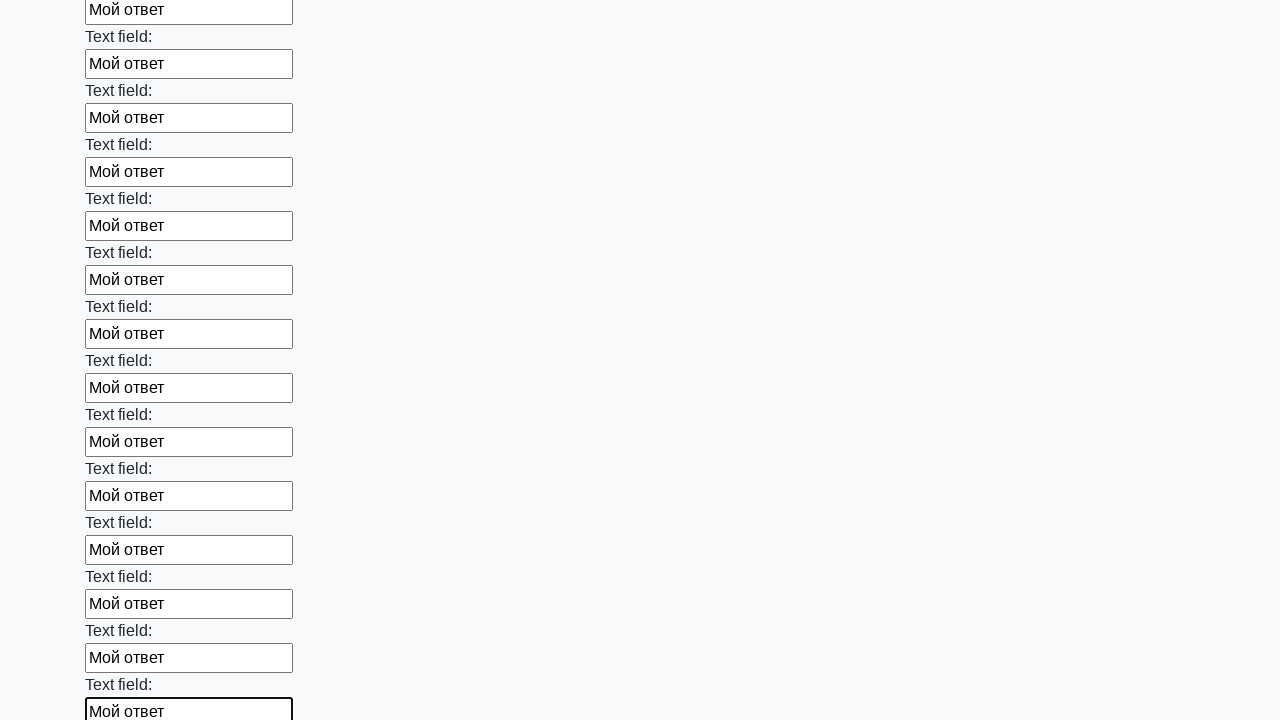

Filled text input field 40 of 100 with sample answer on input[type="text"] >> nth=39
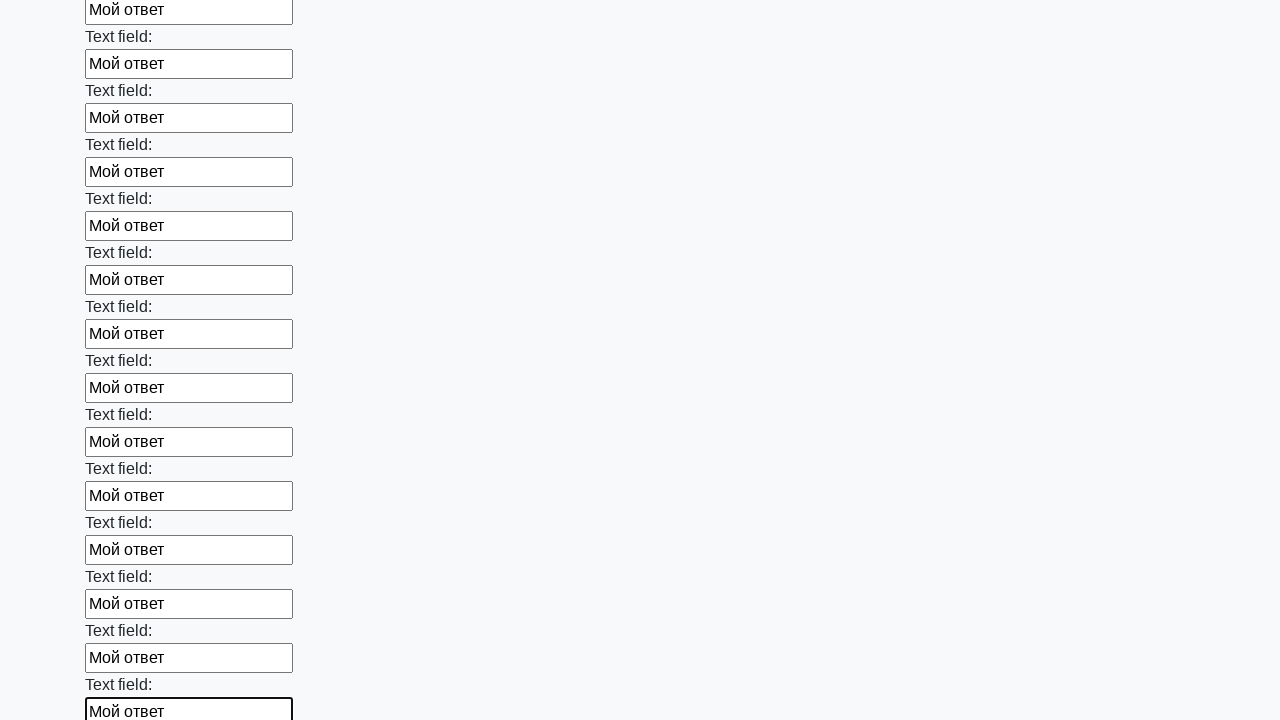

Filled text input field 41 of 100 with sample answer on input[type="text"] >> nth=40
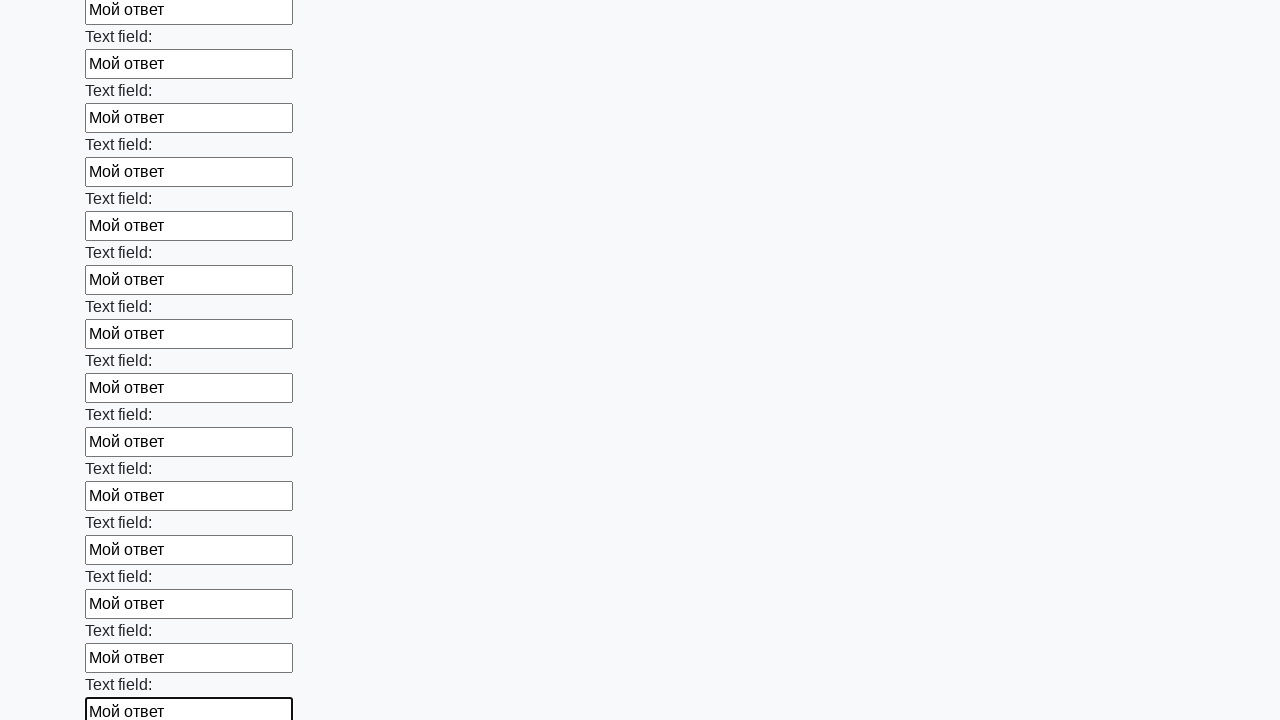

Filled text input field 42 of 100 with sample answer on input[type="text"] >> nth=41
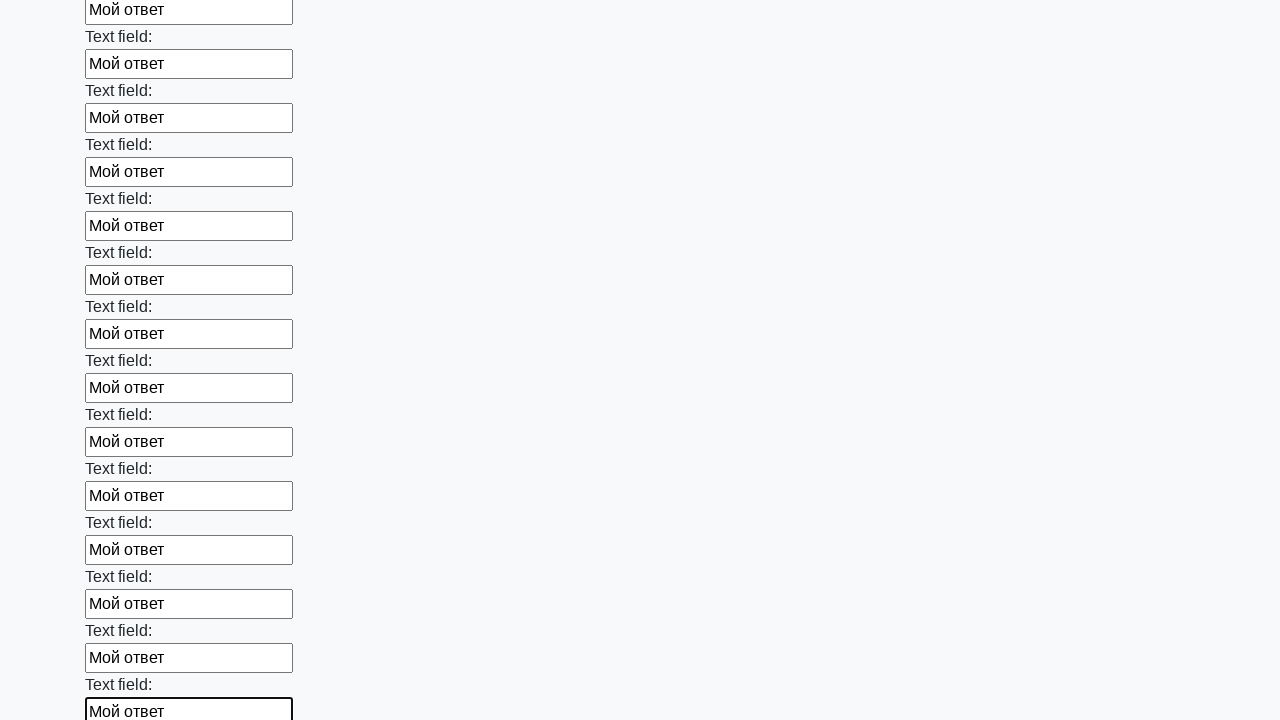

Filled text input field 43 of 100 with sample answer on input[type="text"] >> nth=42
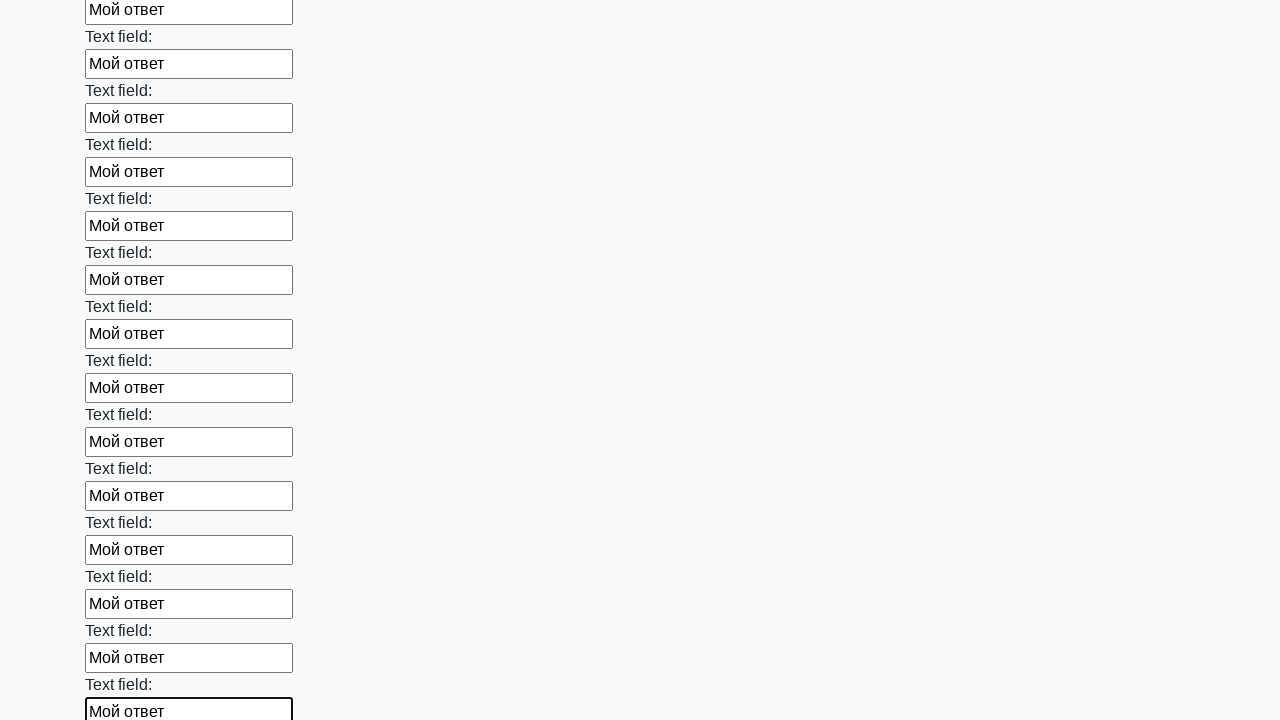

Filled text input field 44 of 100 with sample answer on input[type="text"] >> nth=43
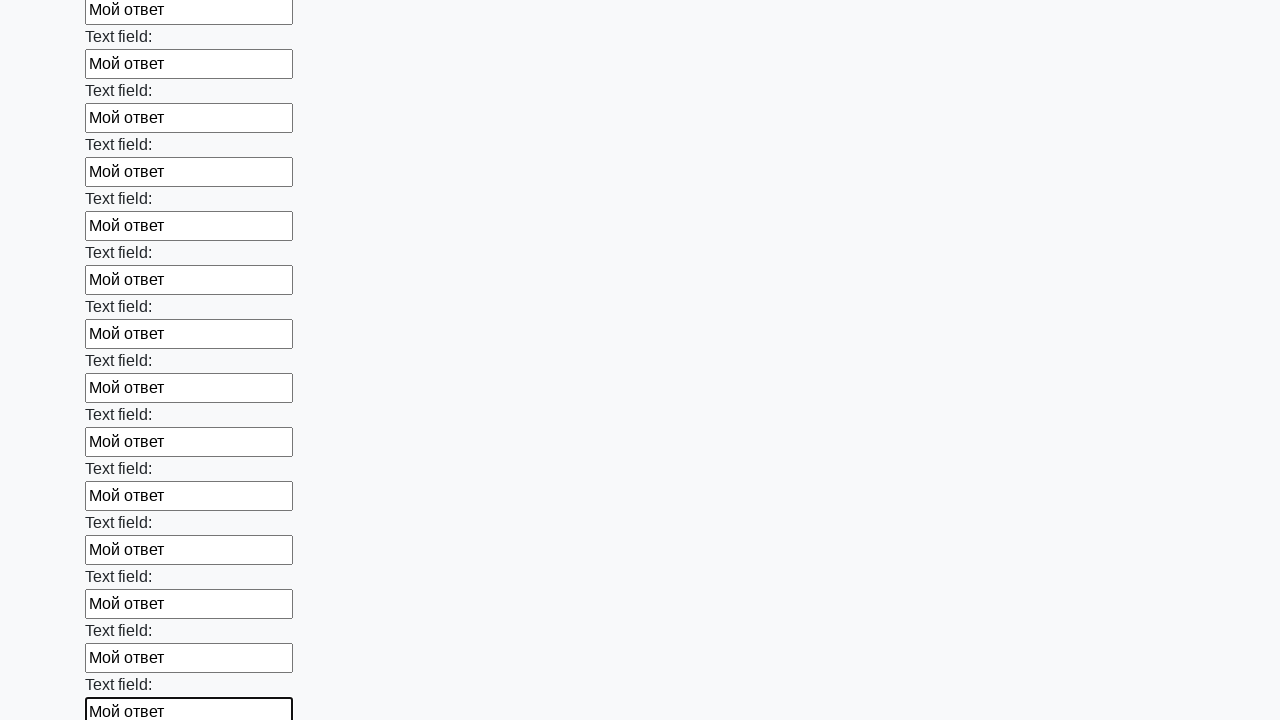

Filled text input field 45 of 100 with sample answer on input[type="text"] >> nth=44
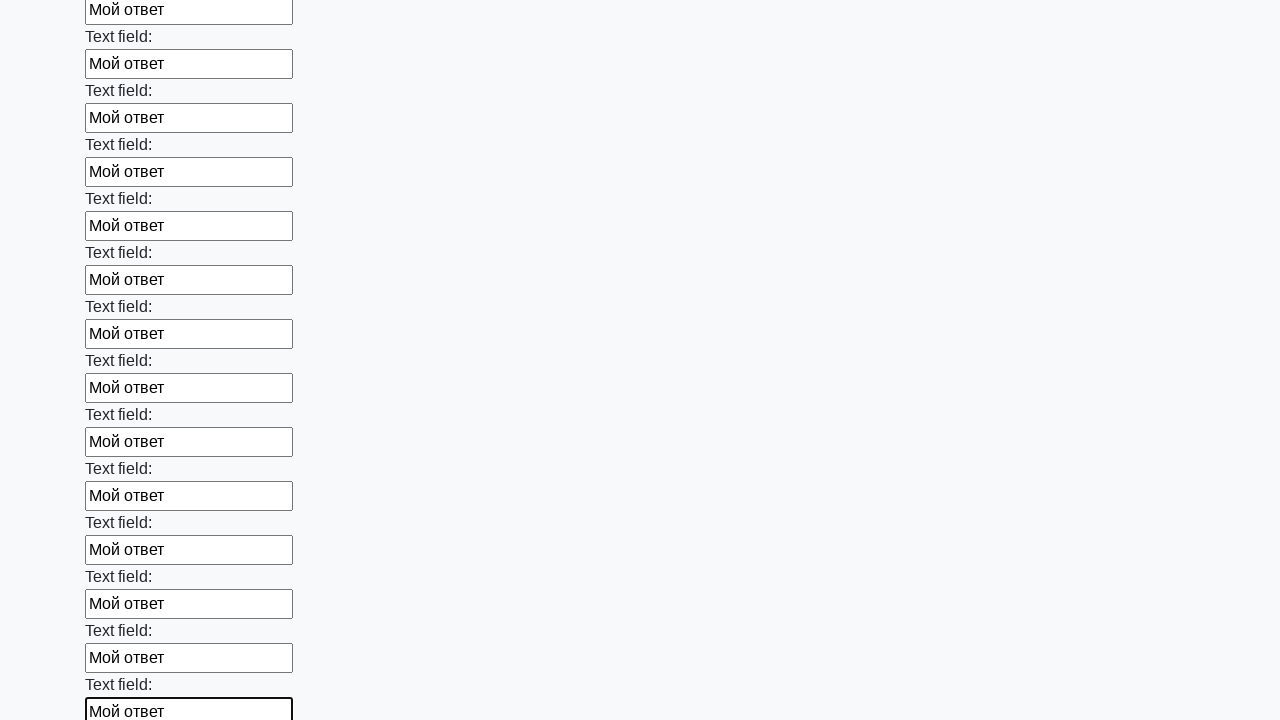

Filled text input field 46 of 100 with sample answer on input[type="text"] >> nth=45
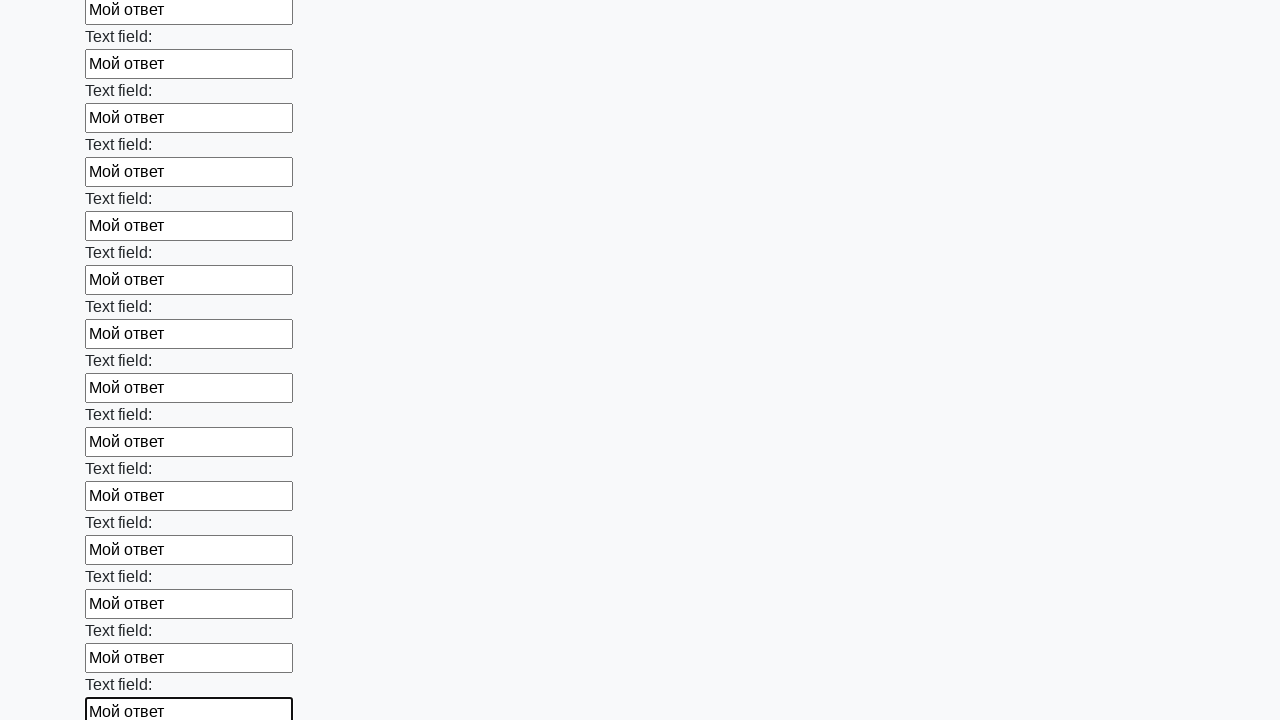

Filled text input field 47 of 100 with sample answer on input[type="text"] >> nth=46
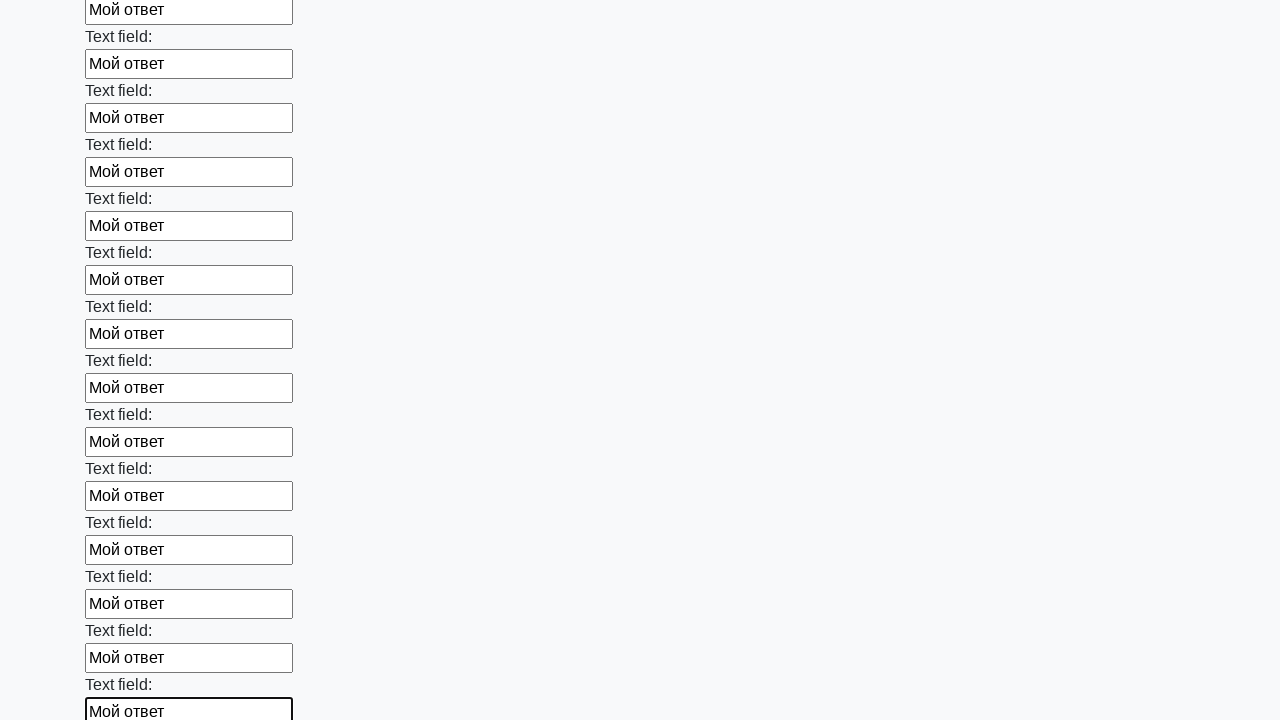

Filled text input field 48 of 100 with sample answer on input[type="text"] >> nth=47
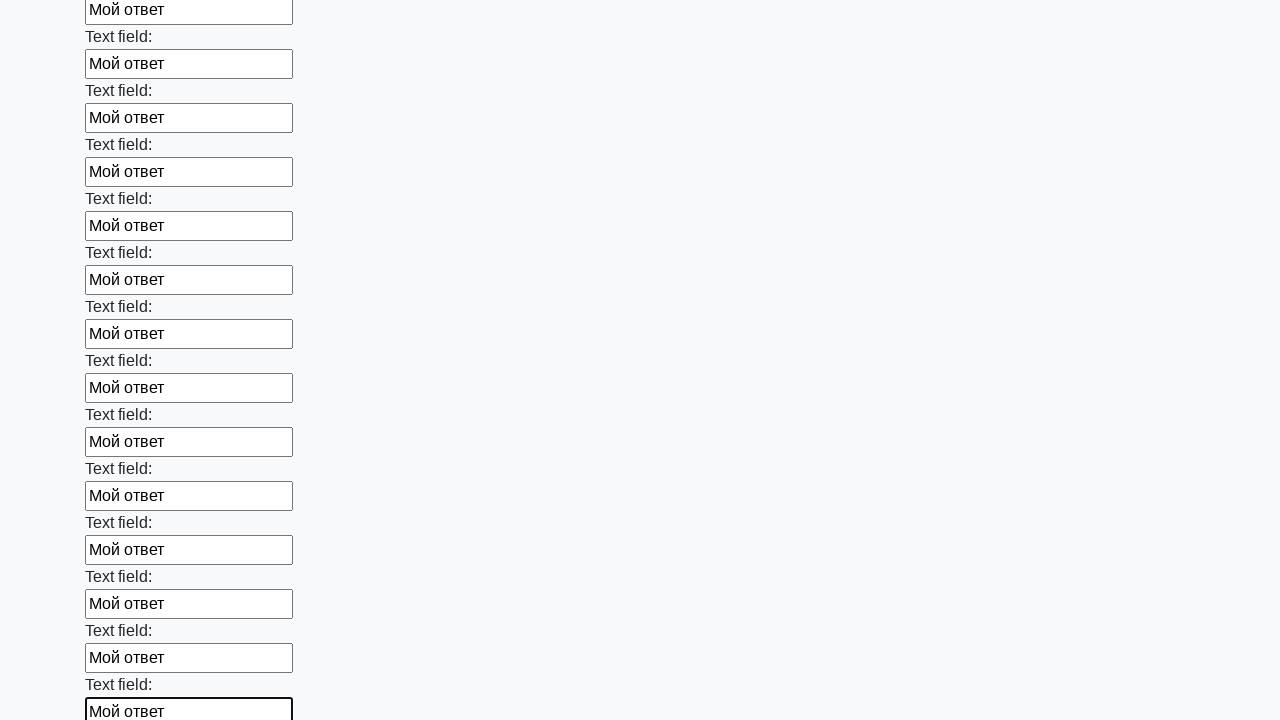

Filled text input field 49 of 100 with sample answer on input[type="text"] >> nth=48
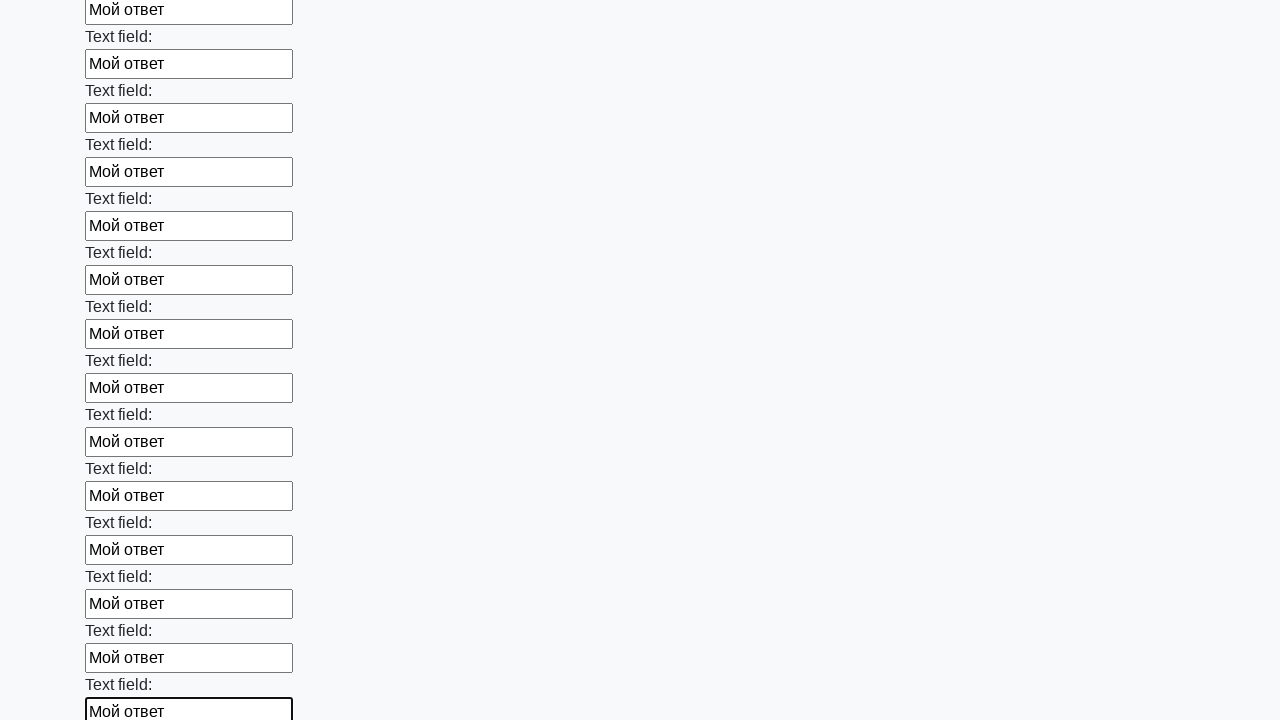

Filled text input field 50 of 100 with sample answer on input[type="text"] >> nth=49
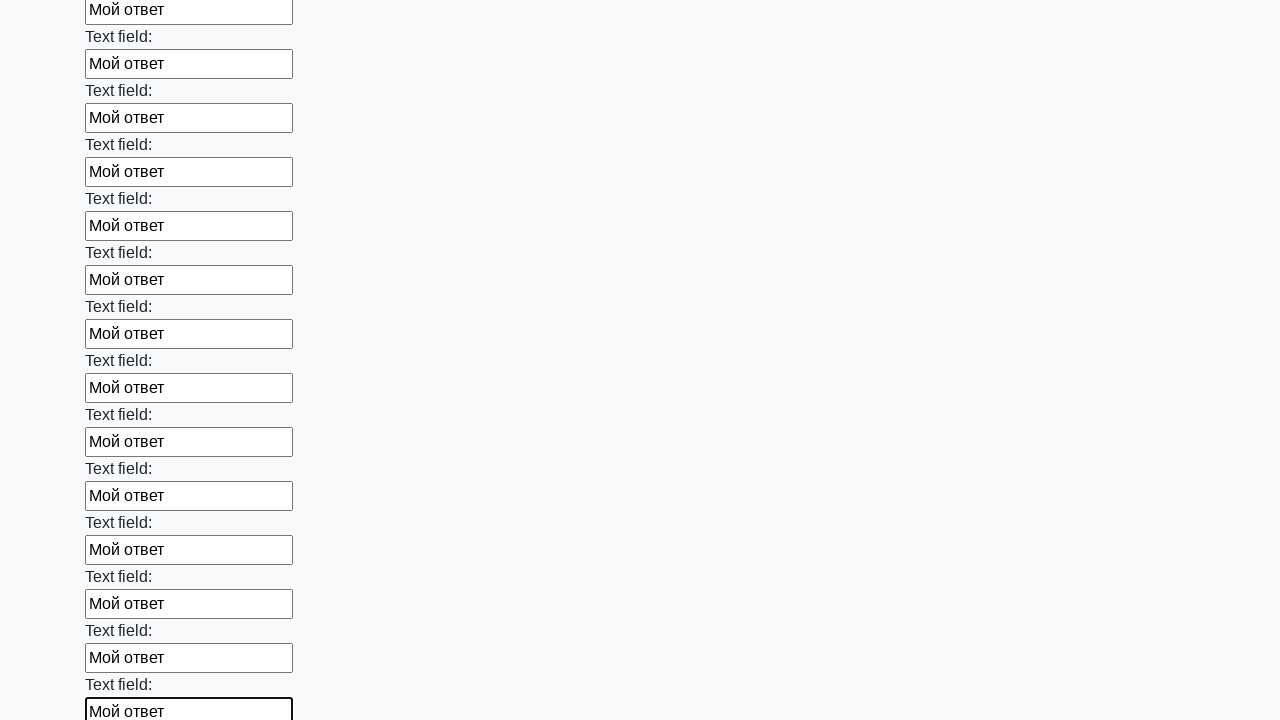

Filled text input field 51 of 100 with sample answer on input[type="text"] >> nth=50
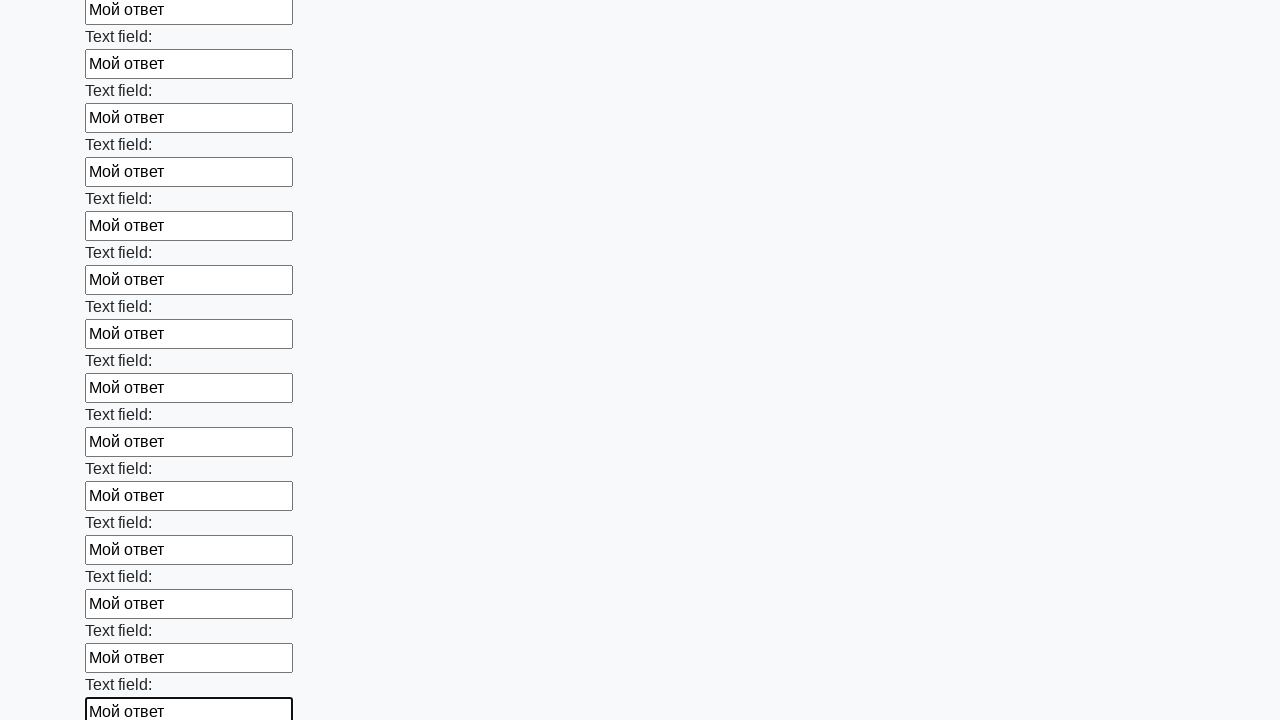

Filled text input field 52 of 100 with sample answer on input[type="text"] >> nth=51
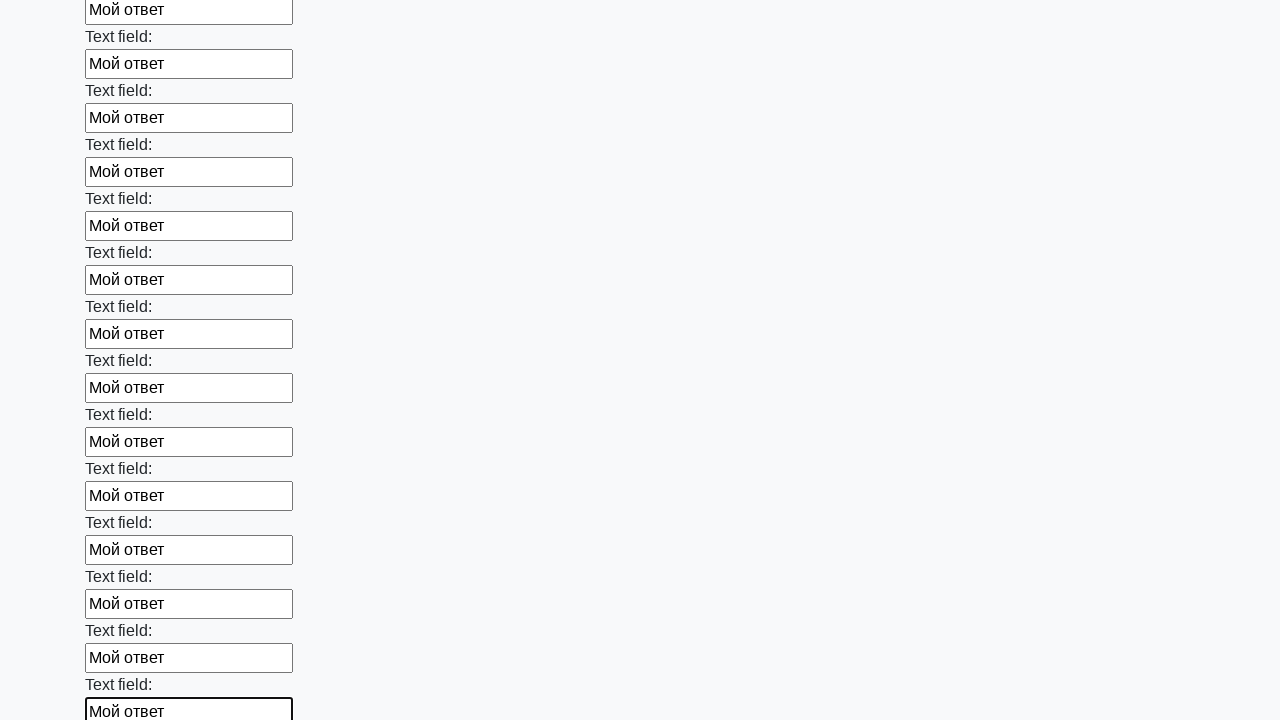

Filled text input field 53 of 100 with sample answer on input[type="text"] >> nth=52
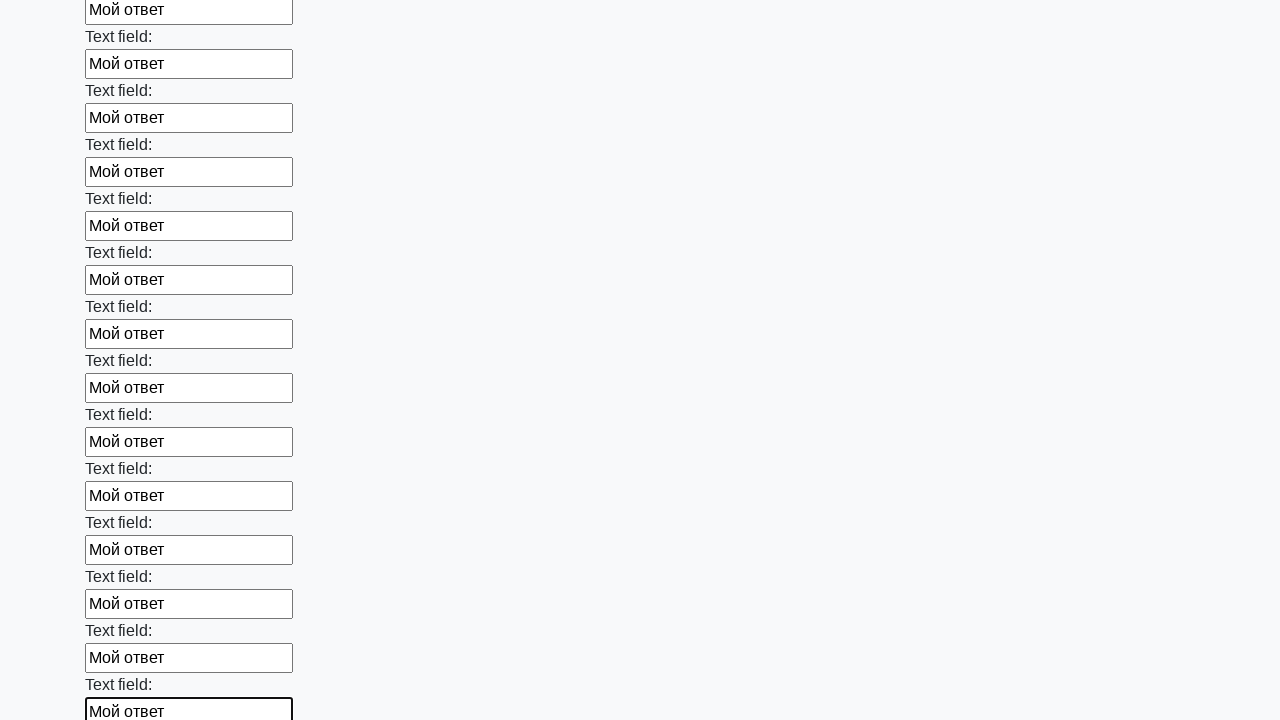

Filled text input field 54 of 100 with sample answer on input[type="text"] >> nth=53
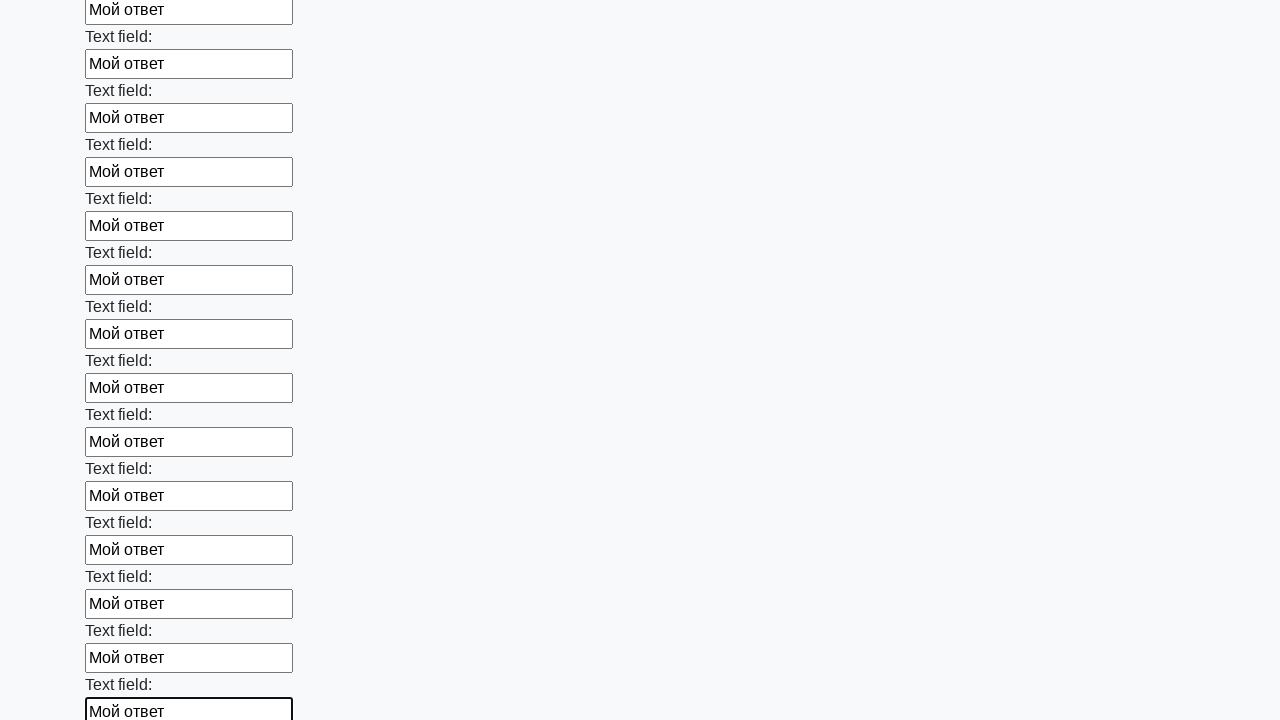

Filled text input field 55 of 100 with sample answer on input[type="text"] >> nth=54
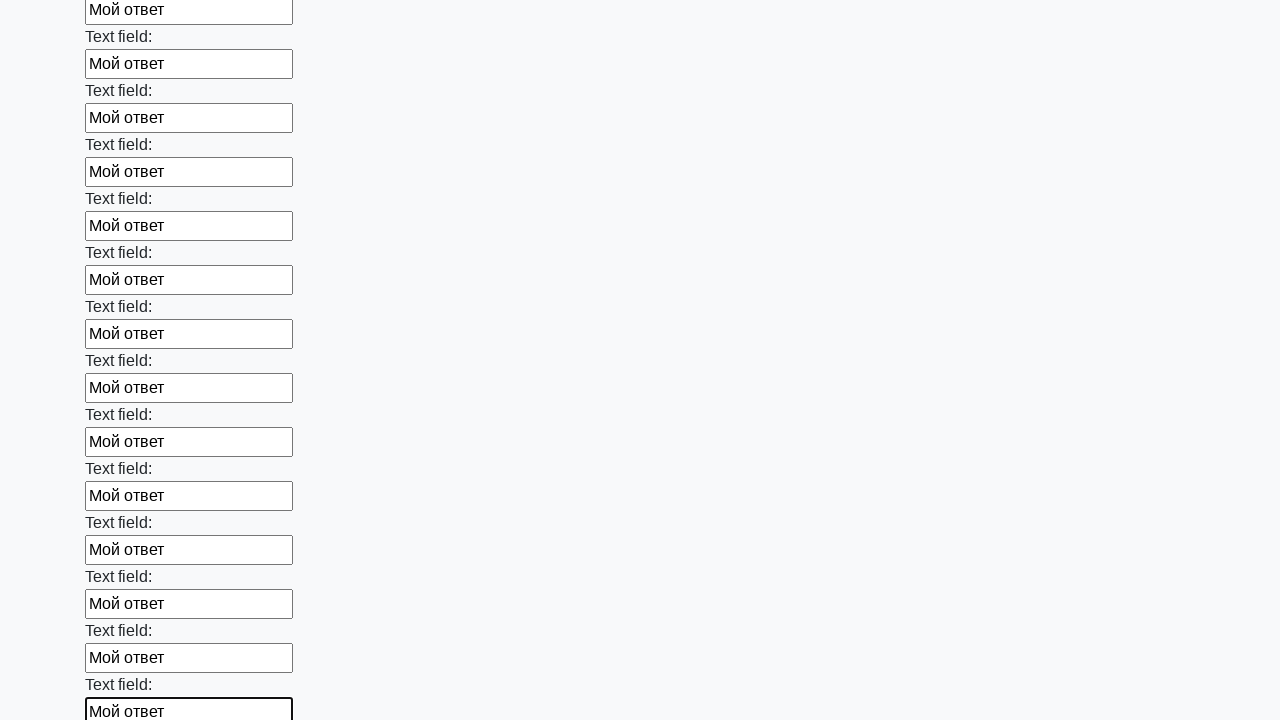

Filled text input field 56 of 100 with sample answer on input[type="text"] >> nth=55
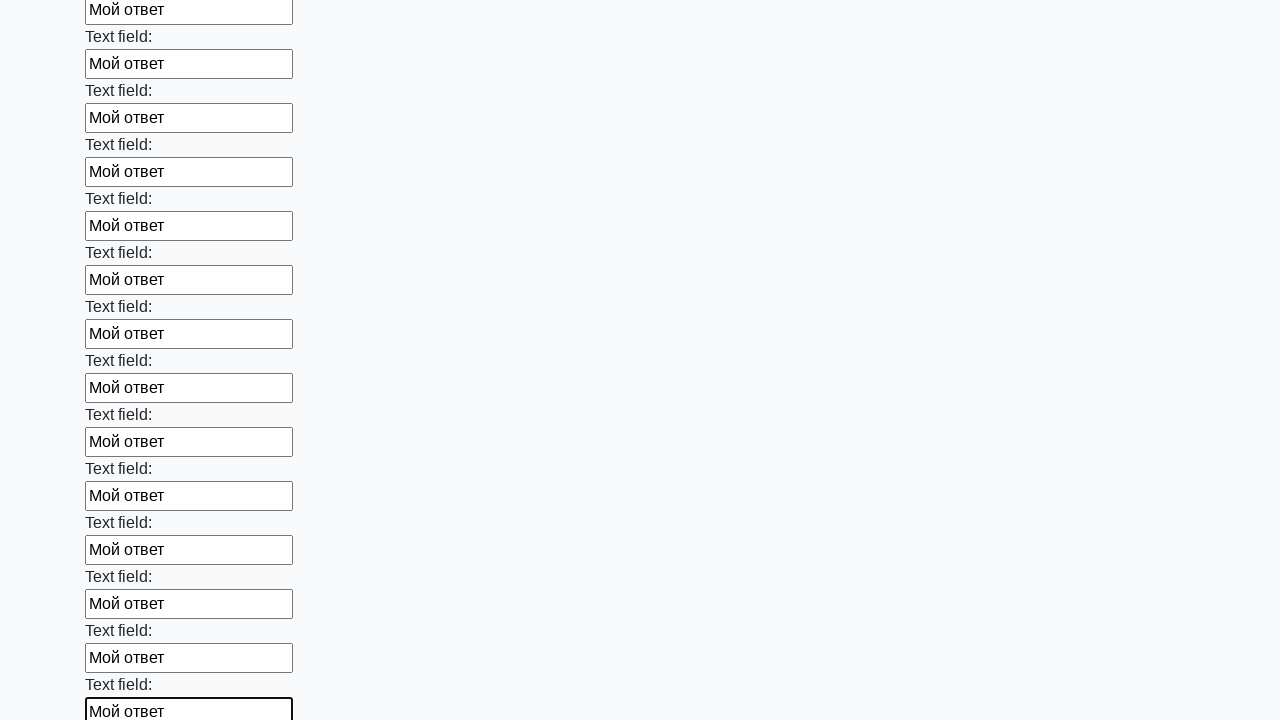

Filled text input field 57 of 100 with sample answer on input[type="text"] >> nth=56
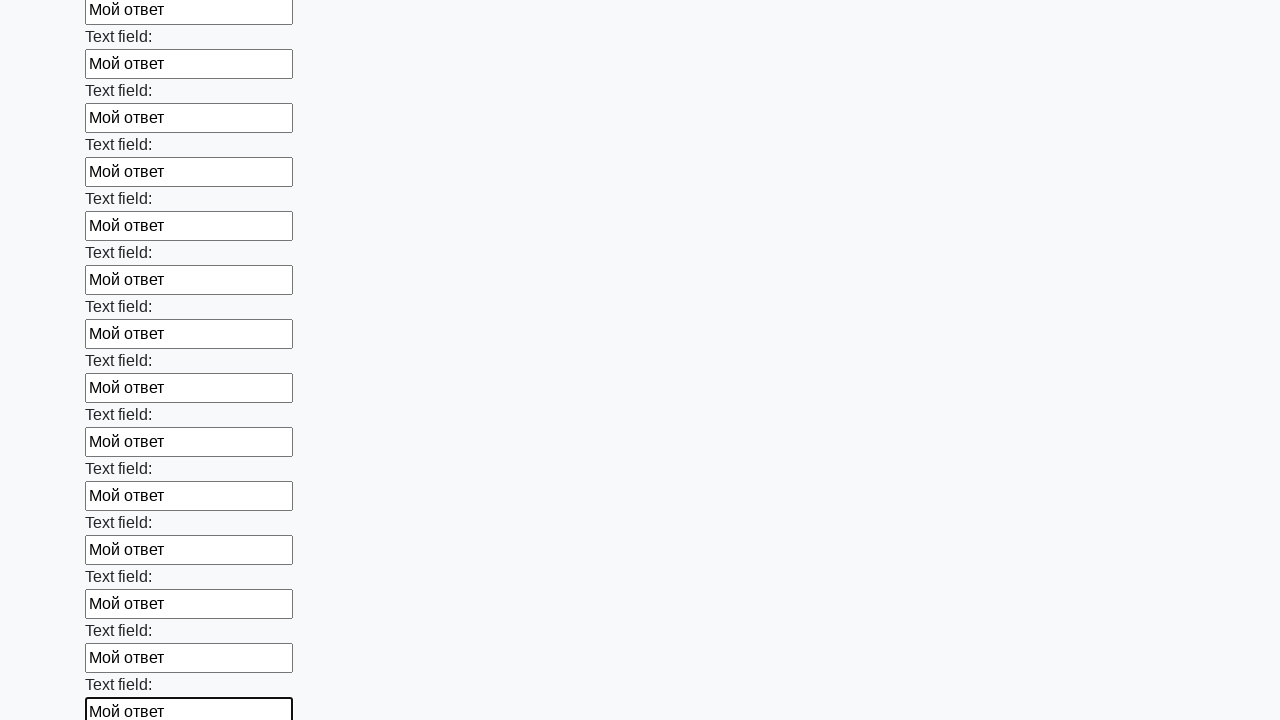

Filled text input field 58 of 100 with sample answer on input[type="text"] >> nth=57
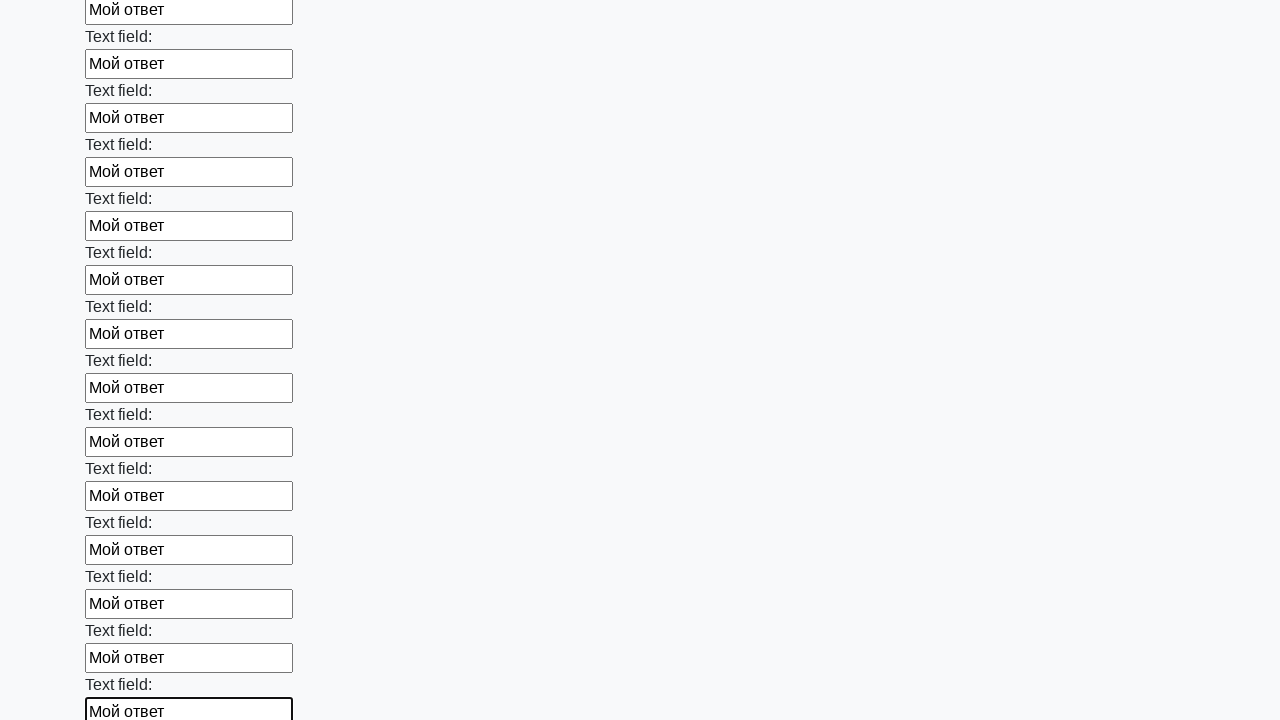

Filled text input field 59 of 100 with sample answer on input[type="text"] >> nth=58
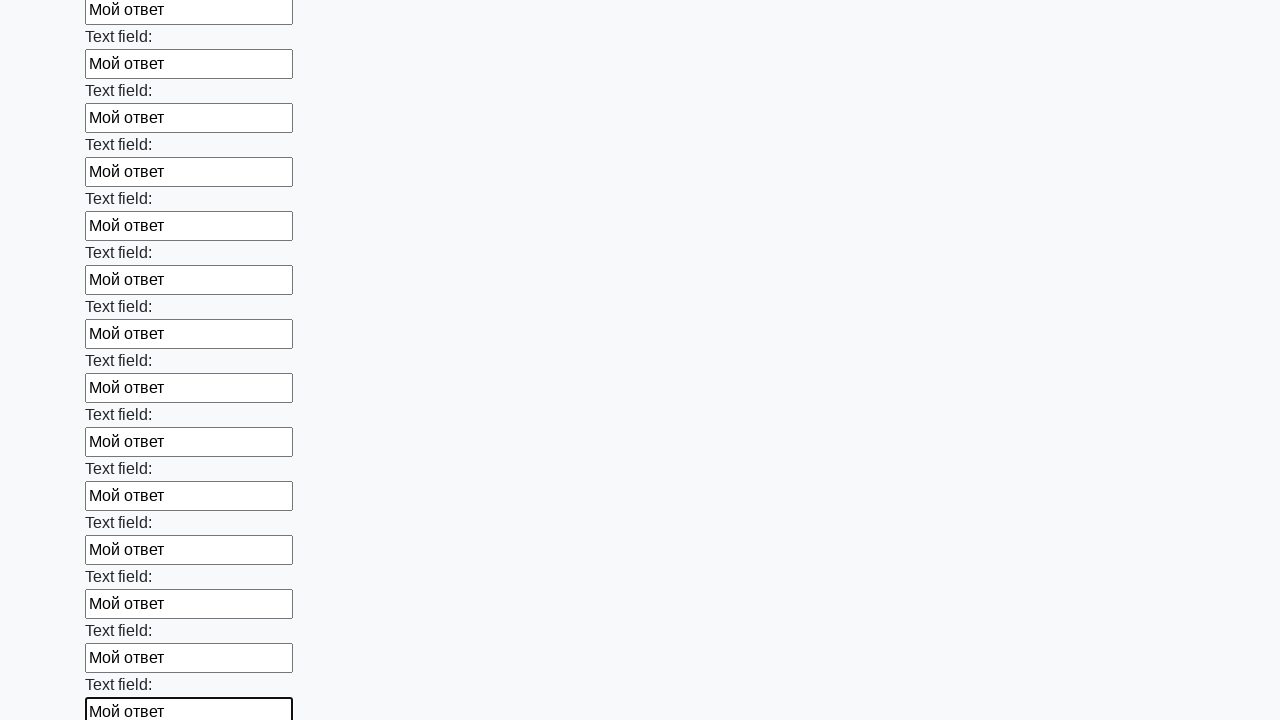

Filled text input field 60 of 100 with sample answer on input[type="text"] >> nth=59
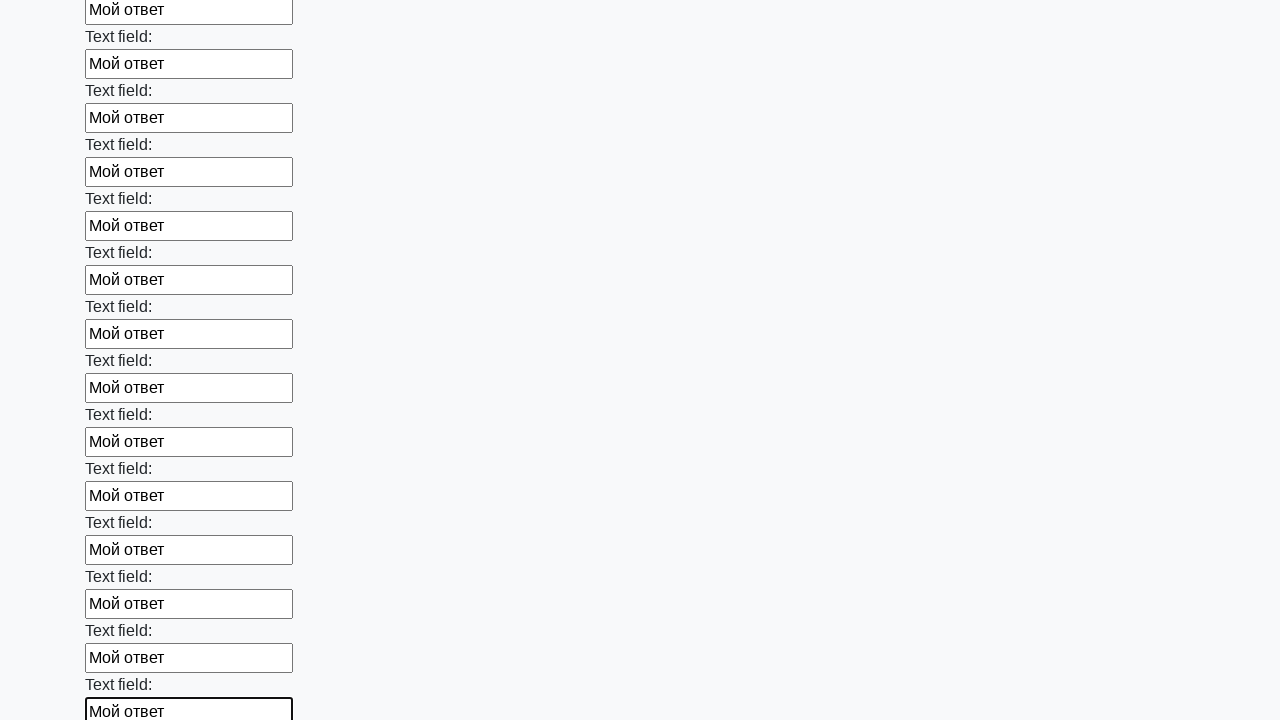

Filled text input field 61 of 100 with sample answer on input[type="text"] >> nth=60
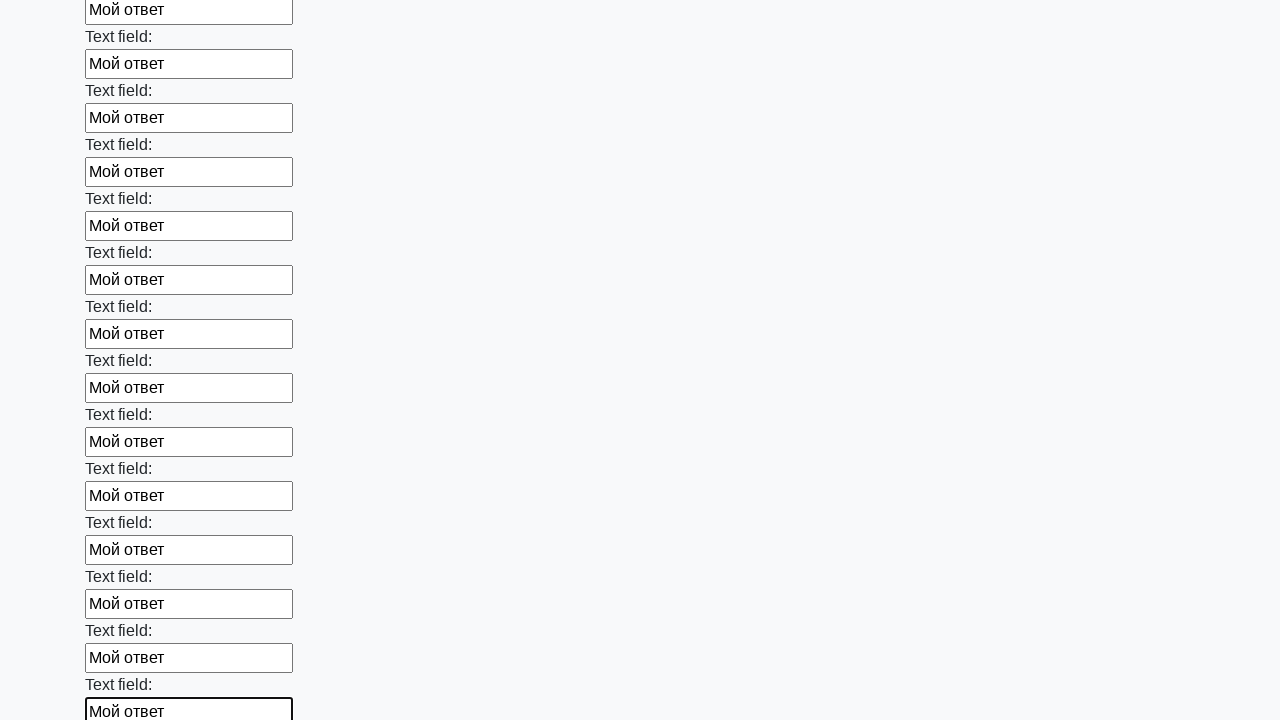

Filled text input field 62 of 100 with sample answer on input[type="text"] >> nth=61
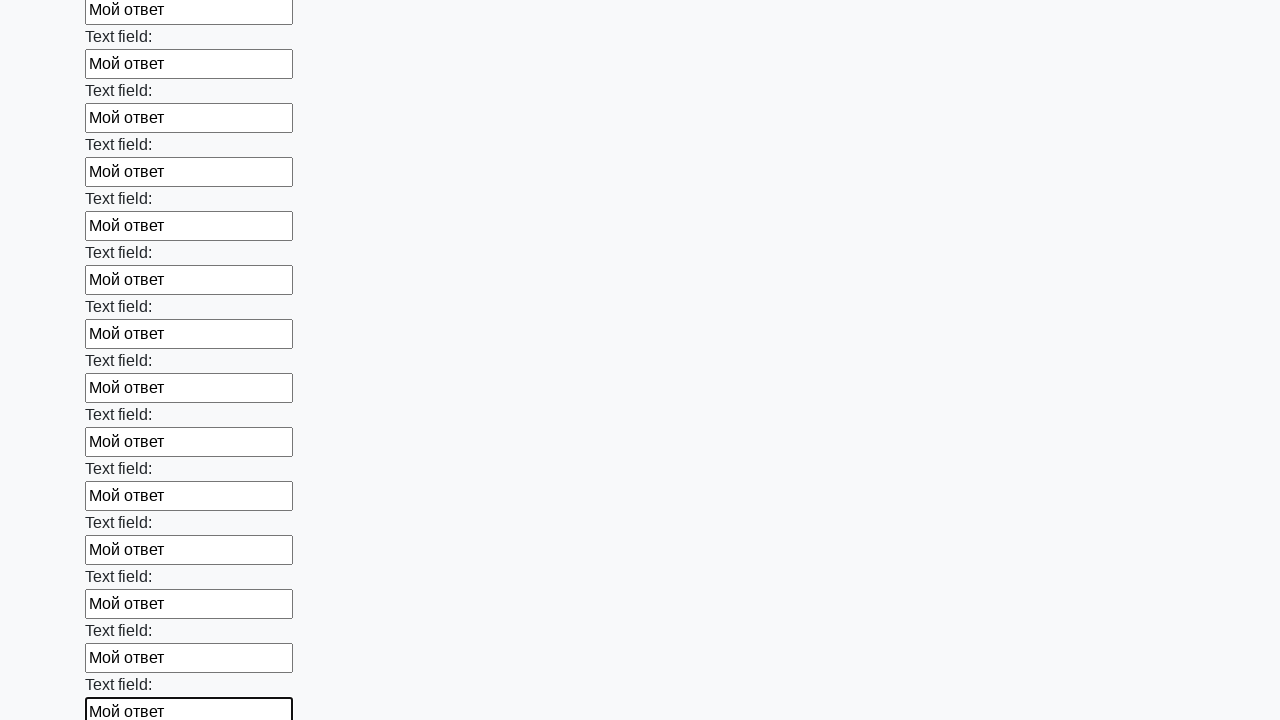

Filled text input field 63 of 100 with sample answer on input[type="text"] >> nth=62
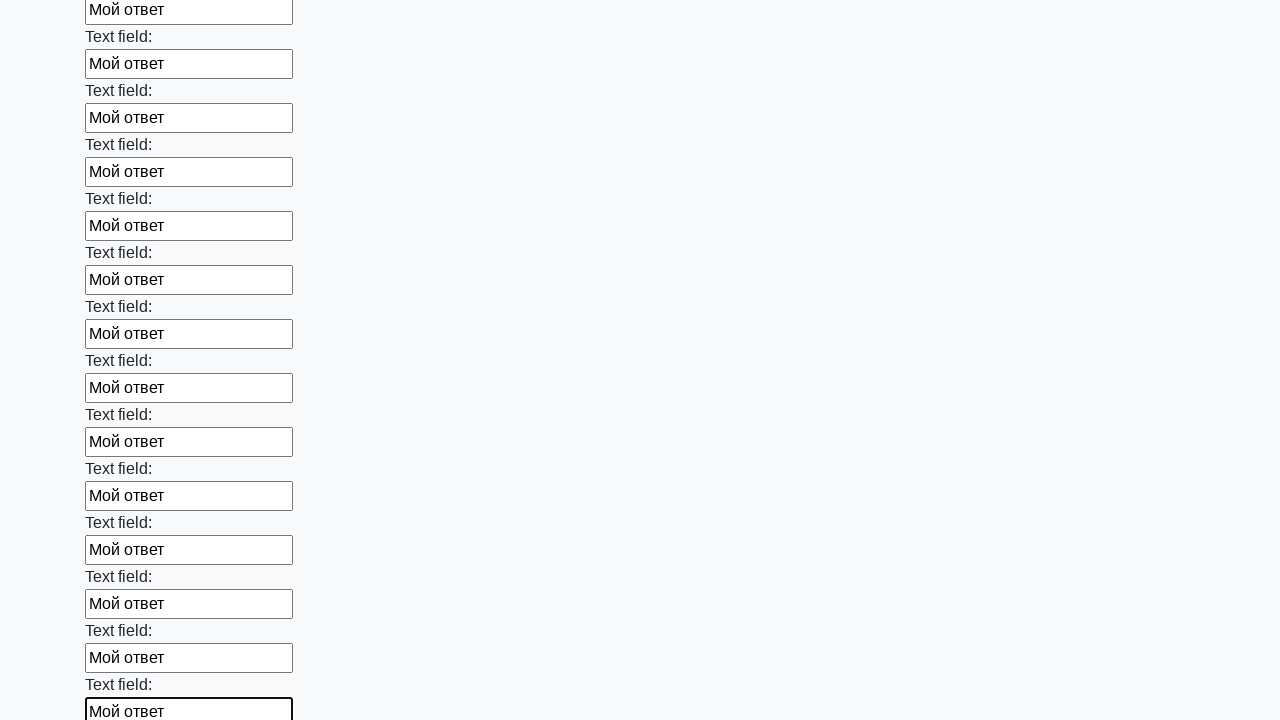

Filled text input field 64 of 100 with sample answer on input[type="text"] >> nth=63
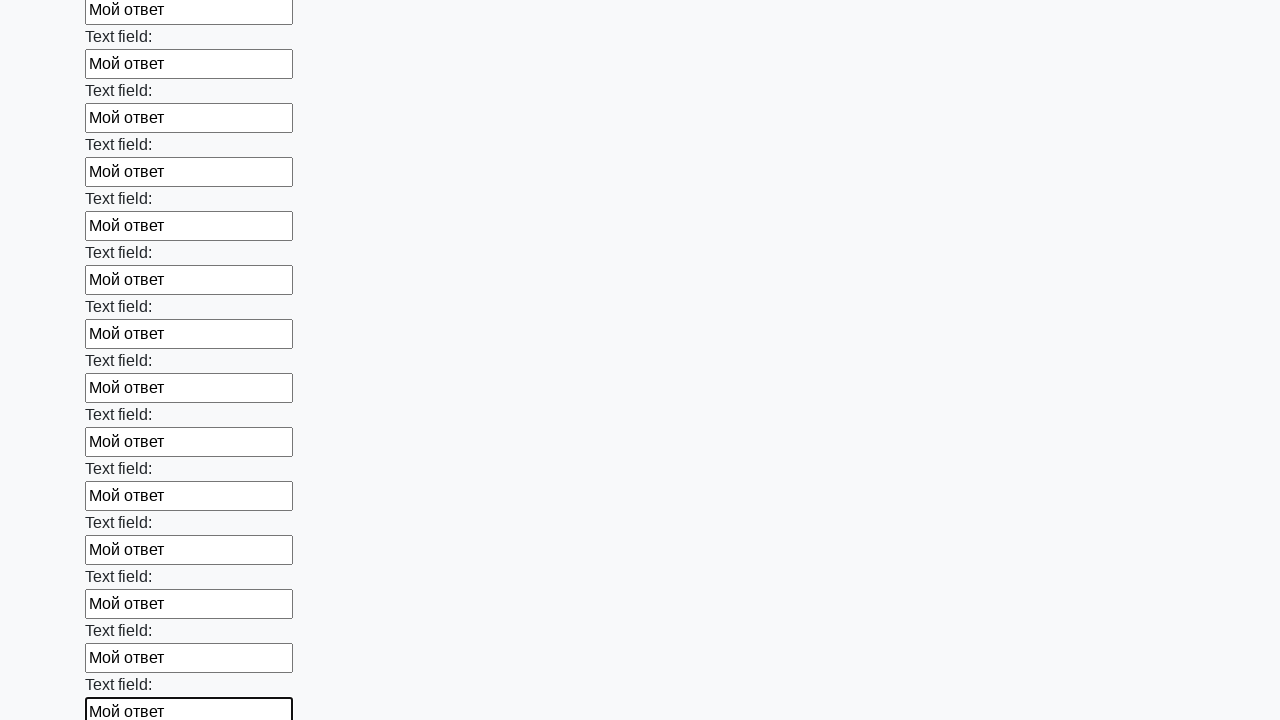

Filled text input field 65 of 100 with sample answer on input[type="text"] >> nth=64
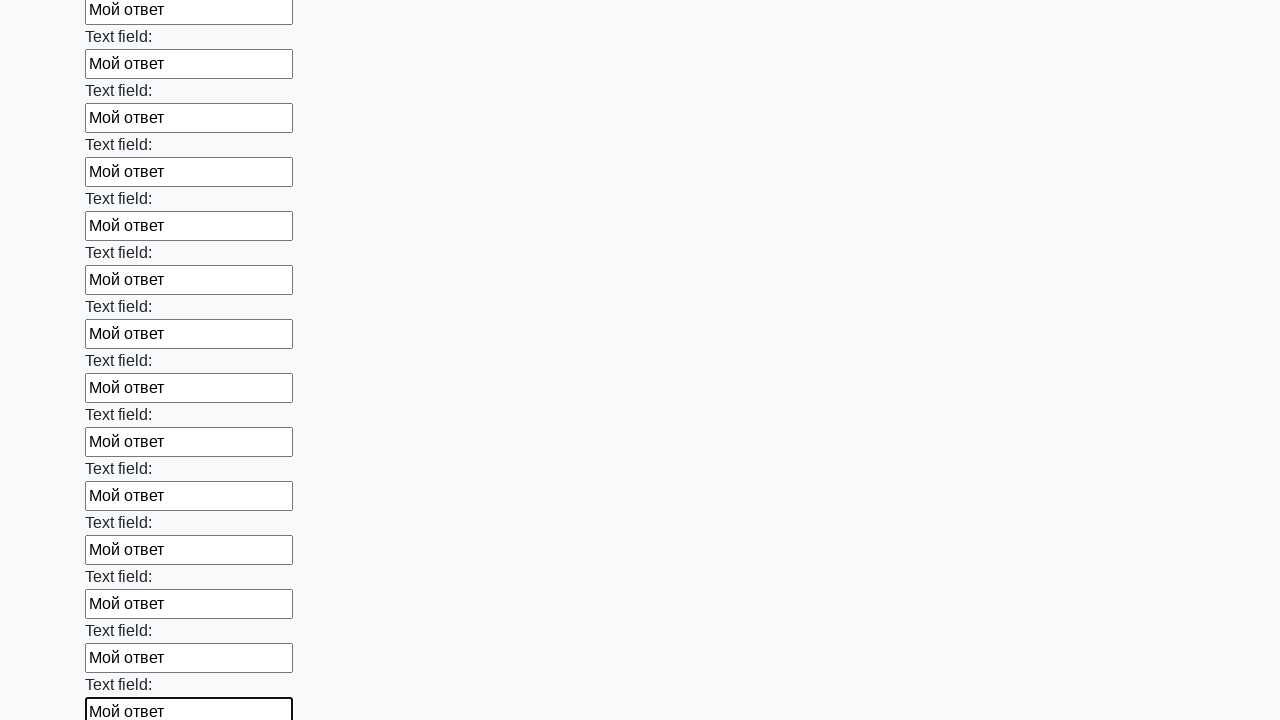

Filled text input field 66 of 100 with sample answer on input[type="text"] >> nth=65
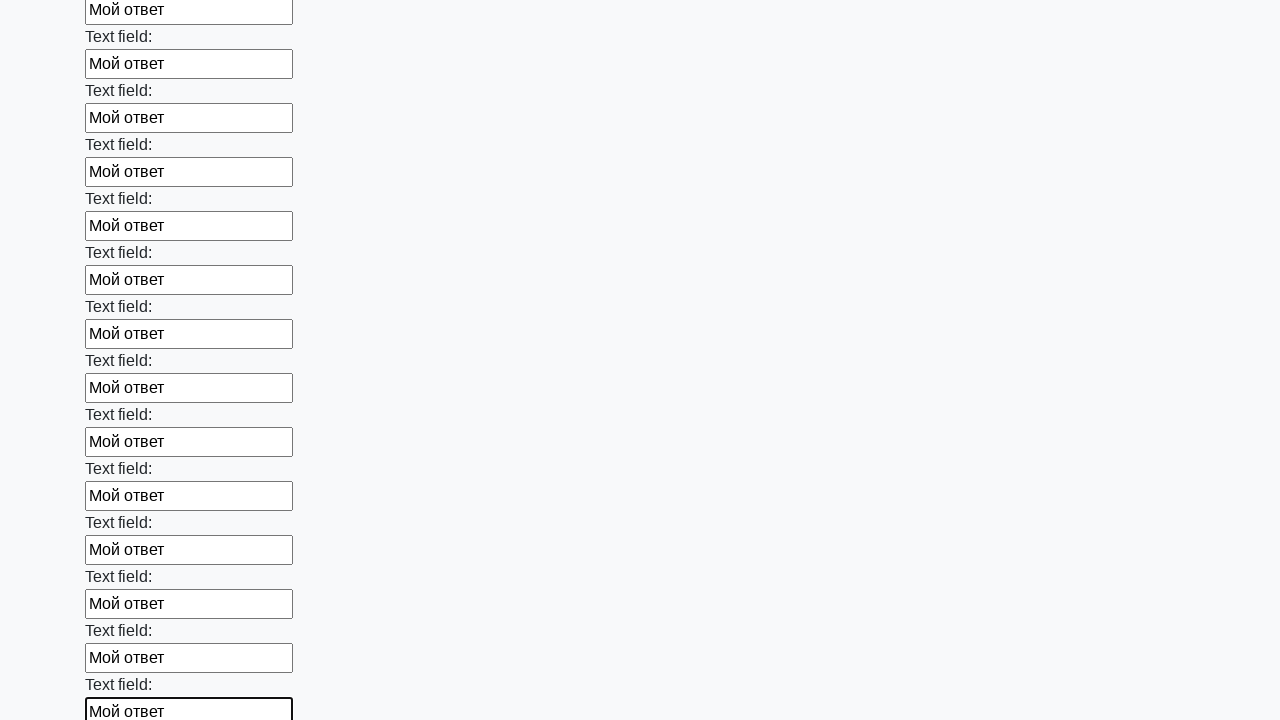

Filled text input field 67 of 100 with sample answer on input[type="text"] >> nth=66
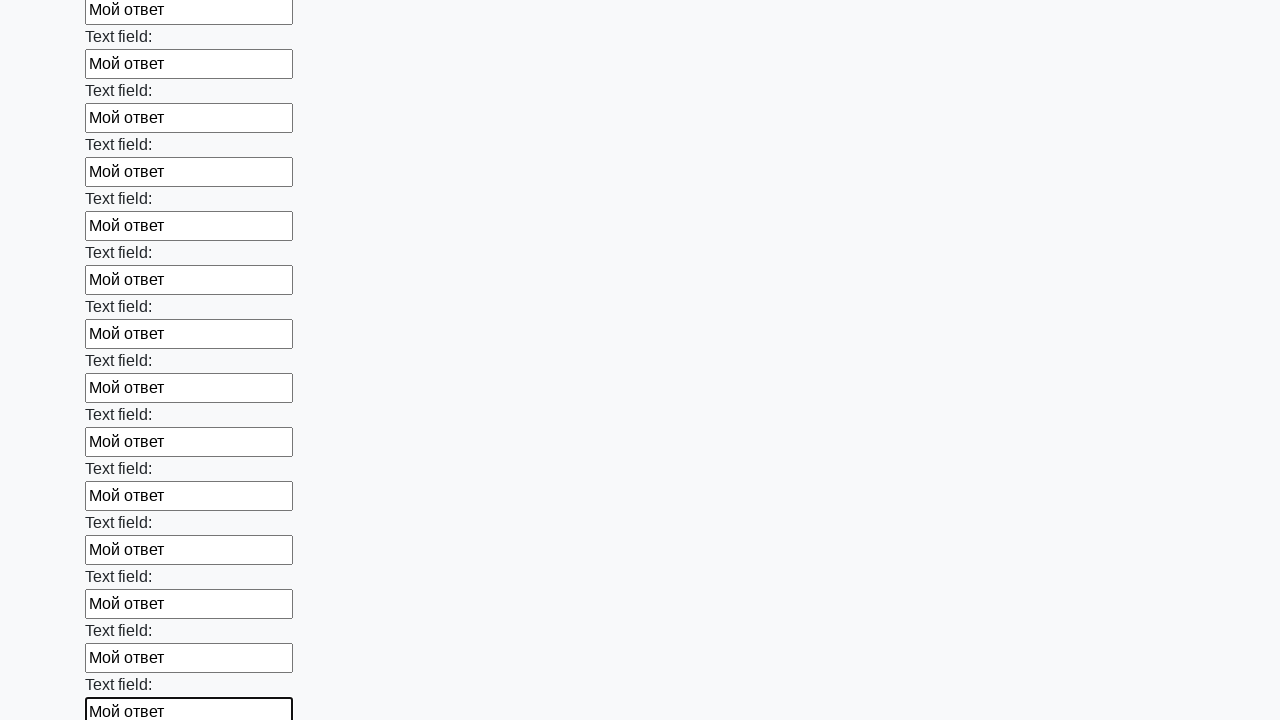

Filled text input field 68 of 100 with sample answer on input[type="text"] >> nth=67
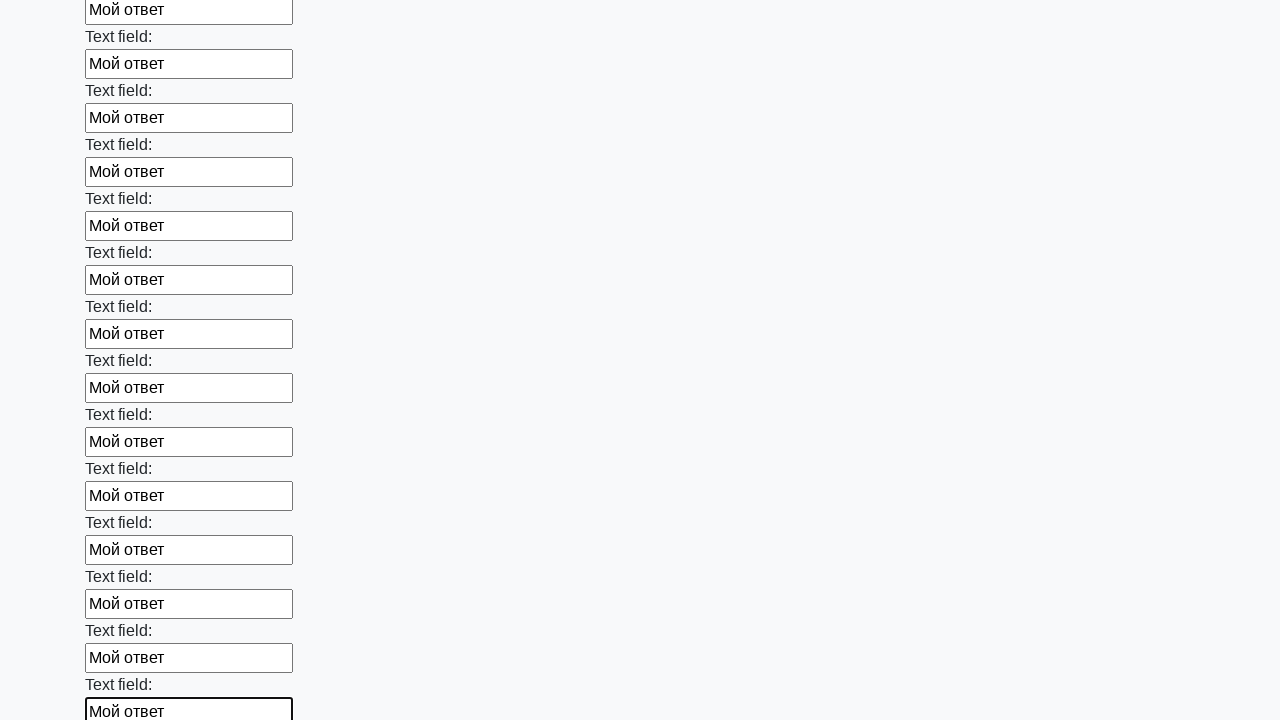

Filled text input field 69 of 100 with sample answer on input[type="text"] >> nth=68
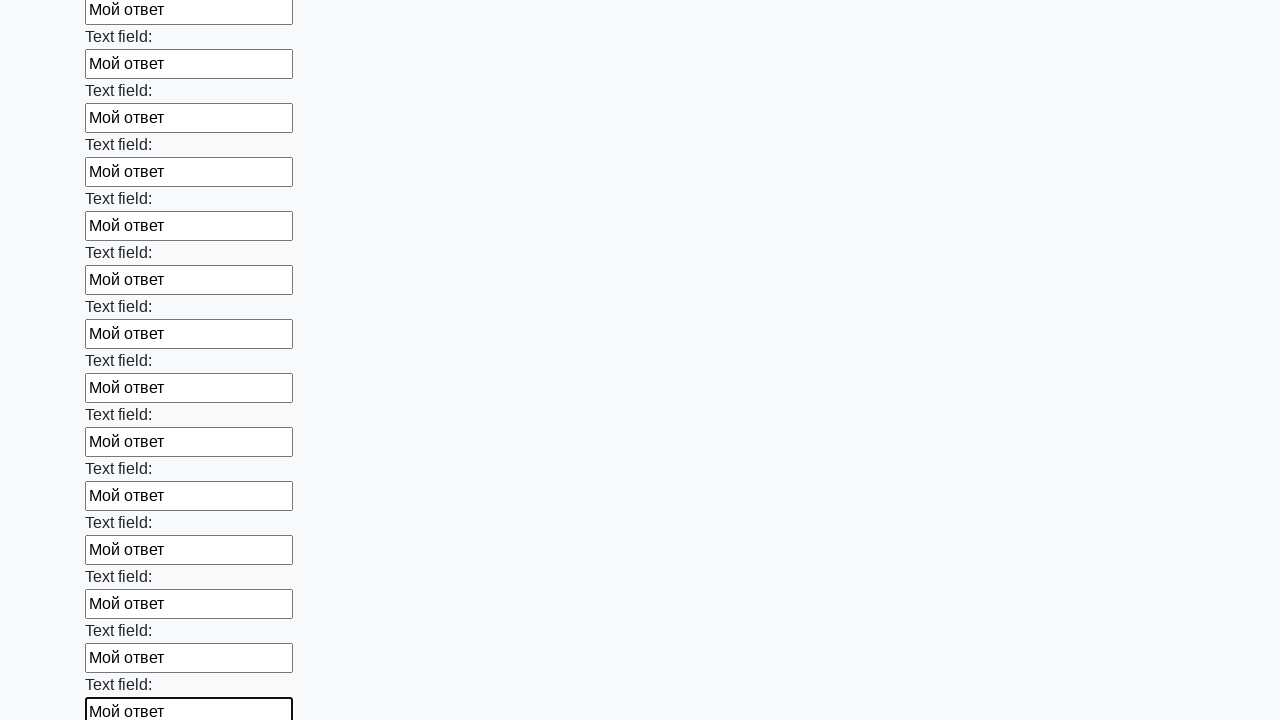

Filled text input field 70 of 100 with sample answer on input[type="text"] >> nth=69
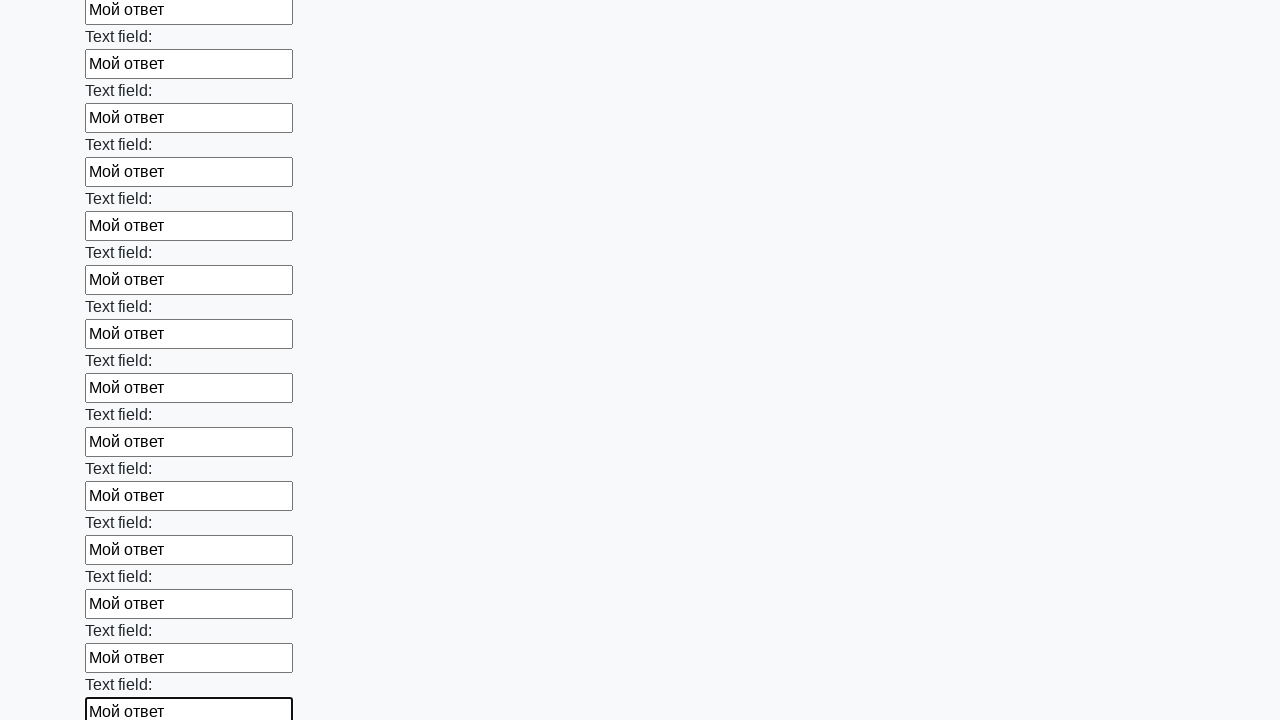

Filled text input field 71 of 100 with sample answer on input[type="text"] >> nth=70
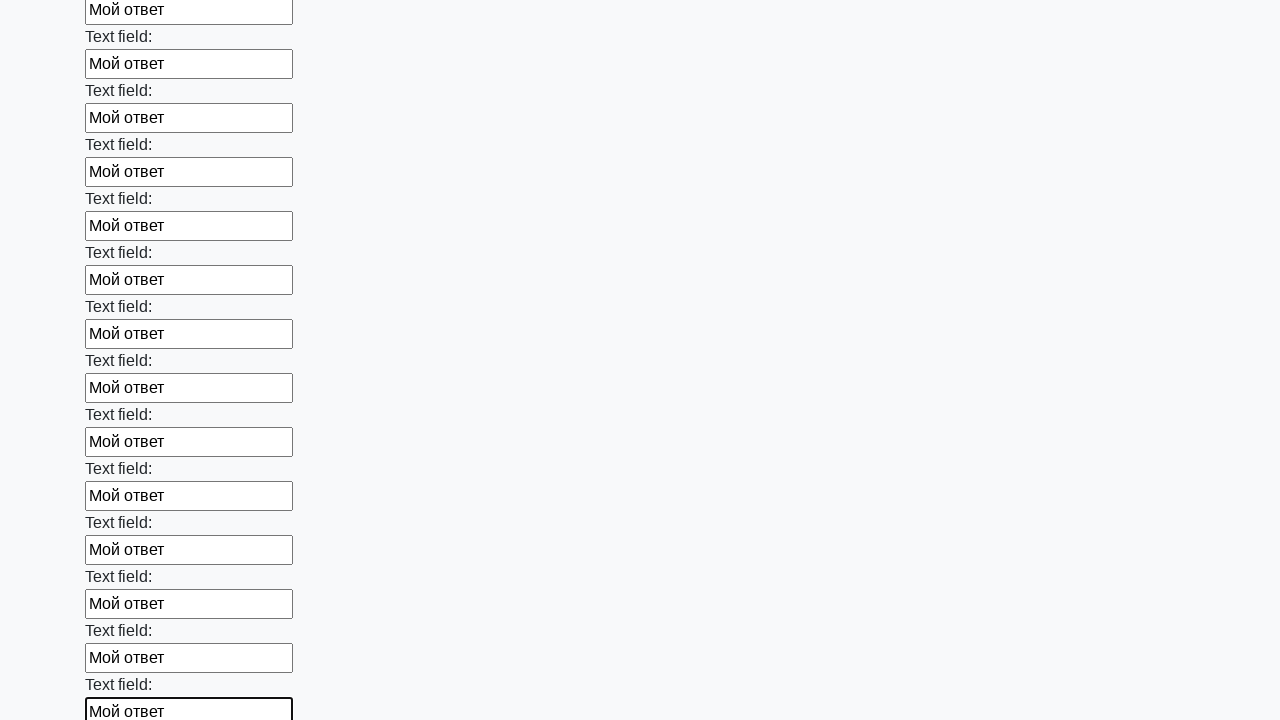

Filled text input field 72 of 100 with sample answer on input[type="text"] >> nth=71
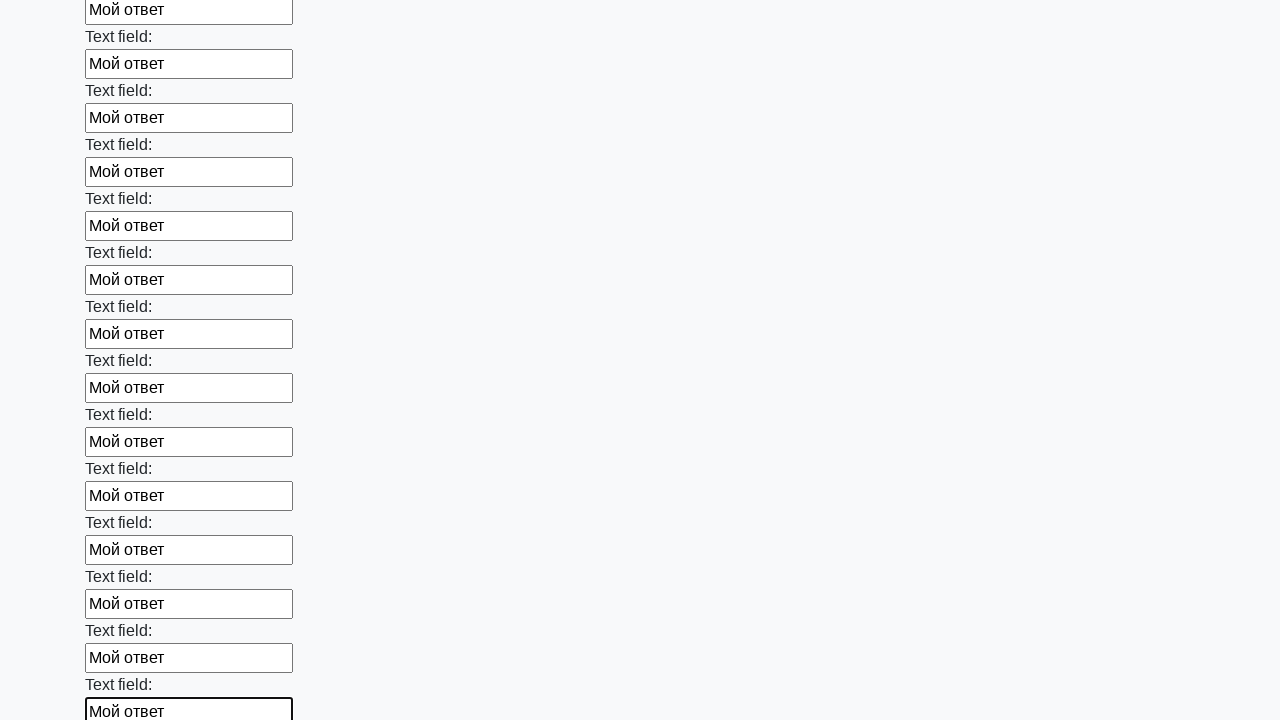

Filled text input field 73 of 100 with sample answer on input[type="text"] >> nth=72
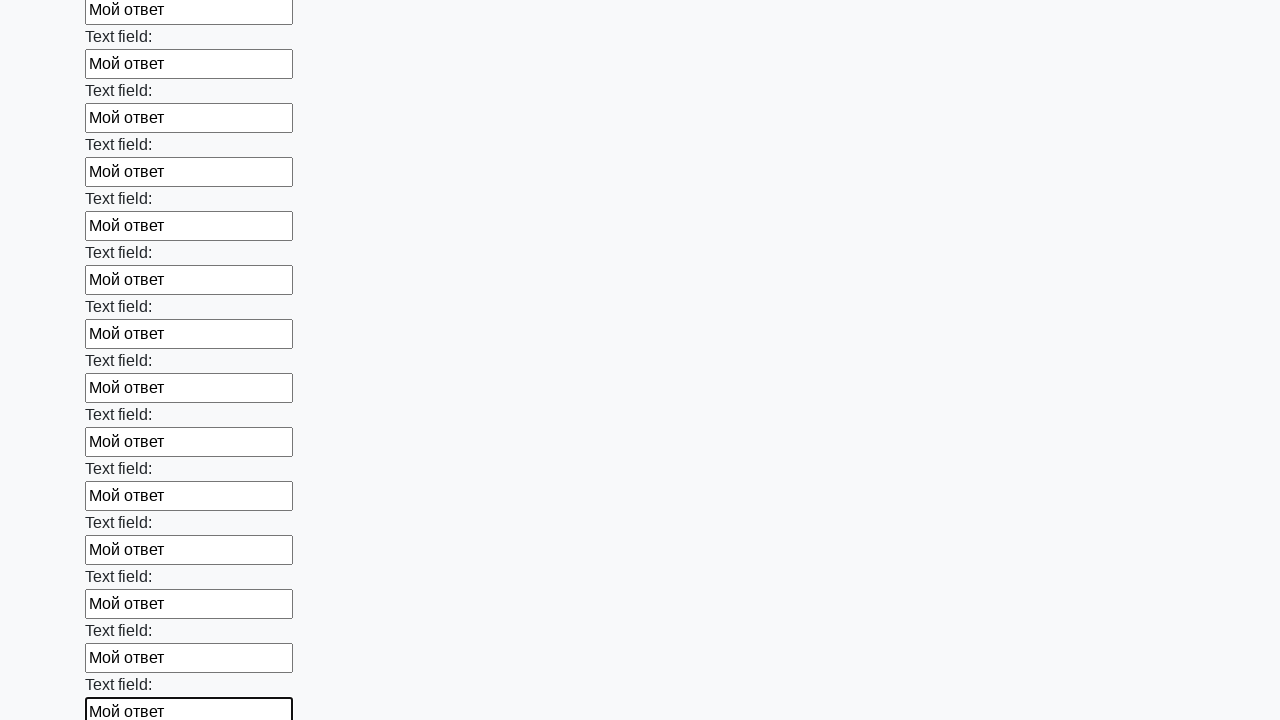

Filled text input field 74 of 100 with sample answer on input[type="text"] >> nth=73
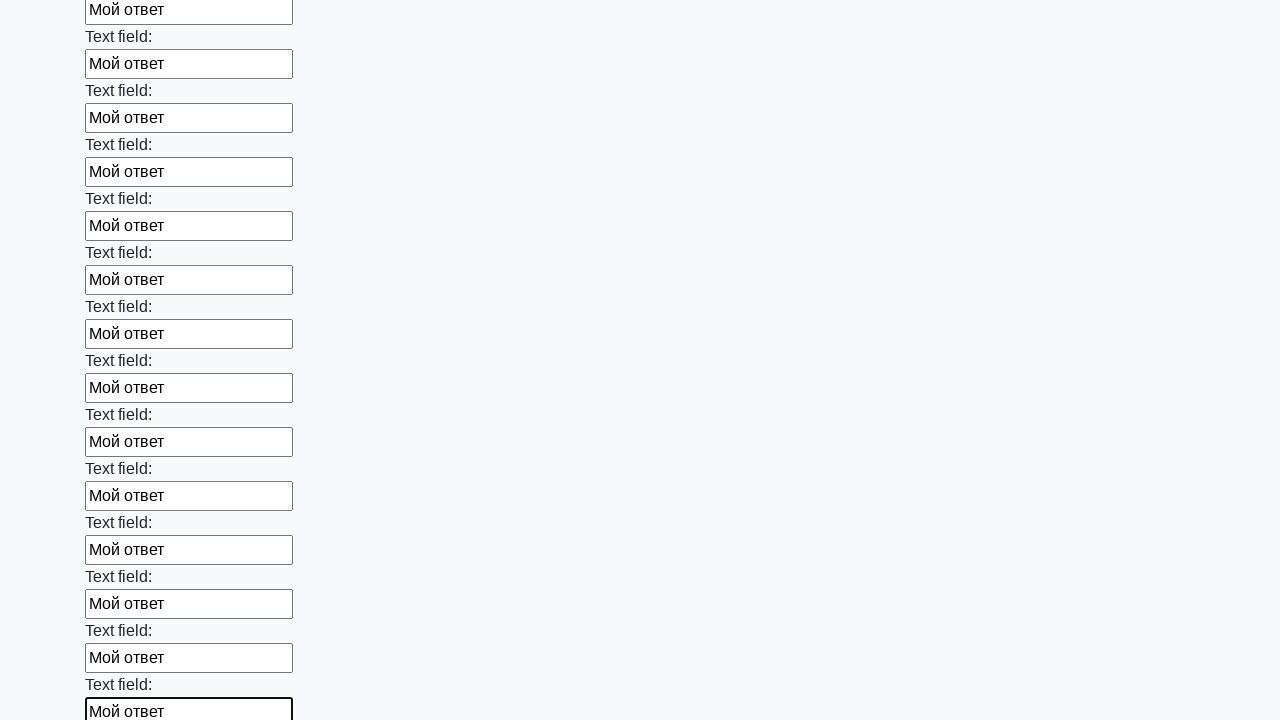

Filled text input field 75 of 100 with sample answer on input[type="text"] >> nth=74
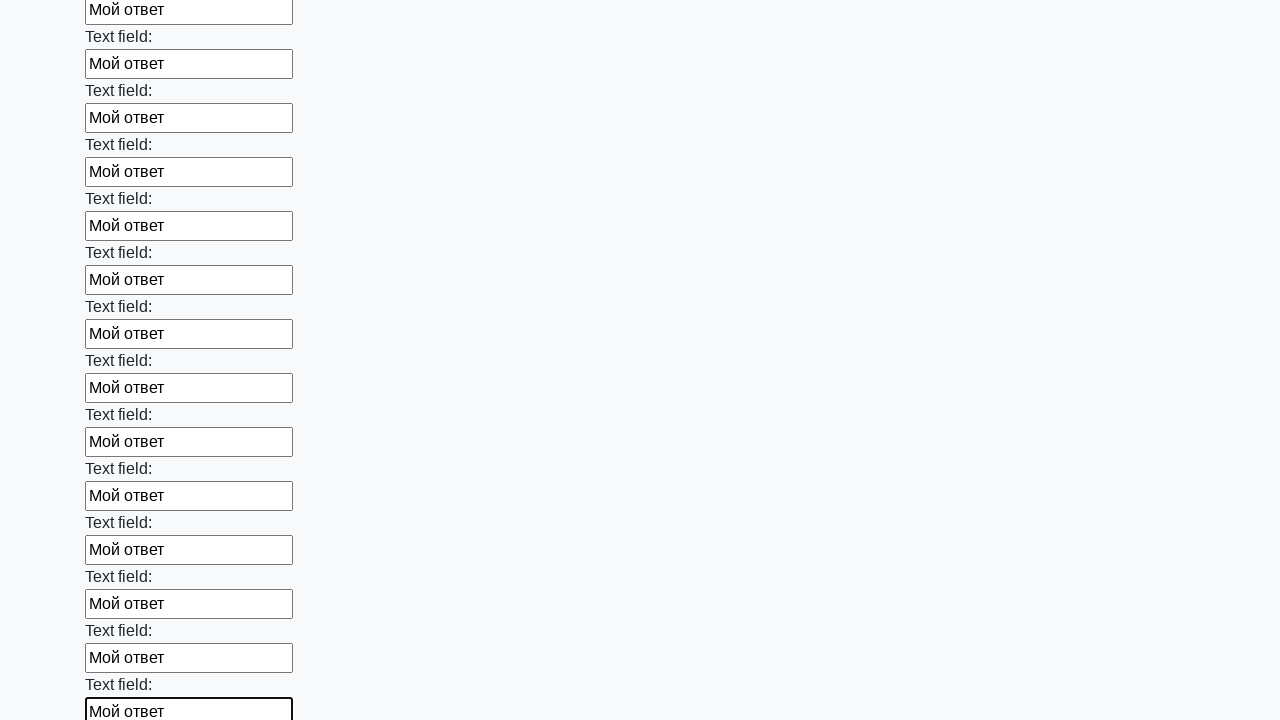

Filled text input field 76 of 100 with sample answer on input[type="text"] >> nth=75
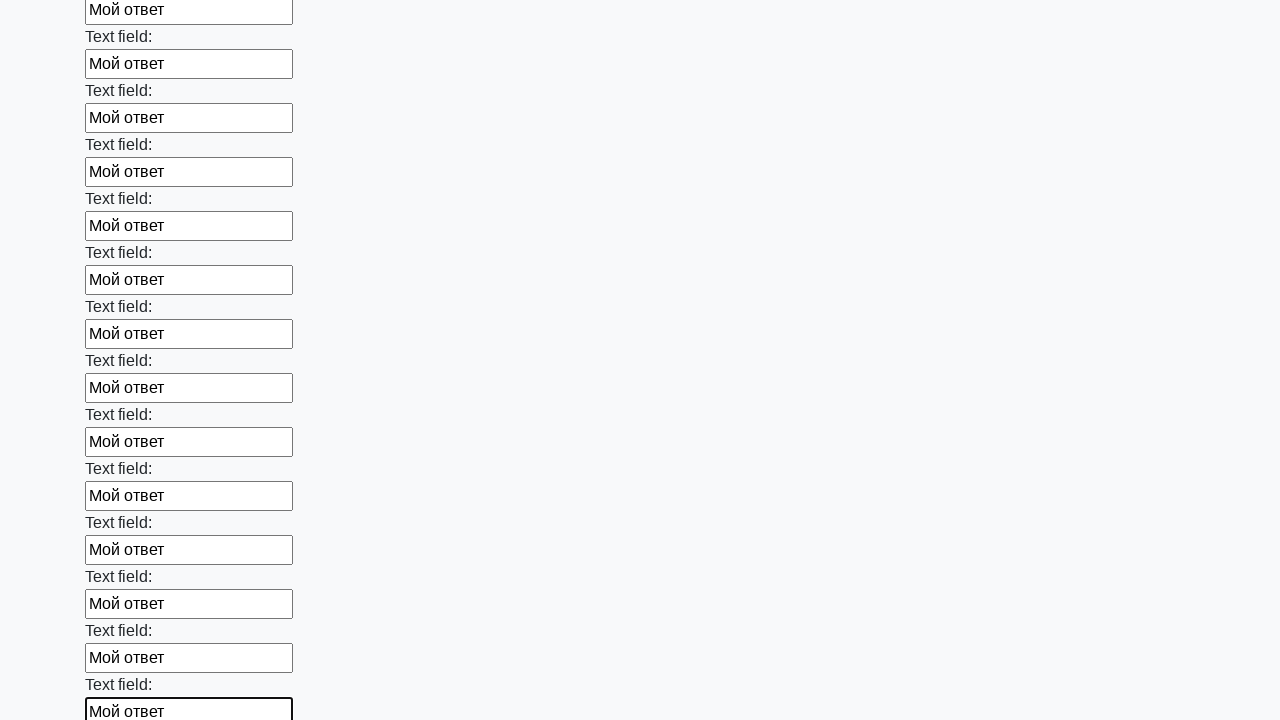

Filled text input field 77 of 100 with sample answer on input[type="text"] >> nth=76
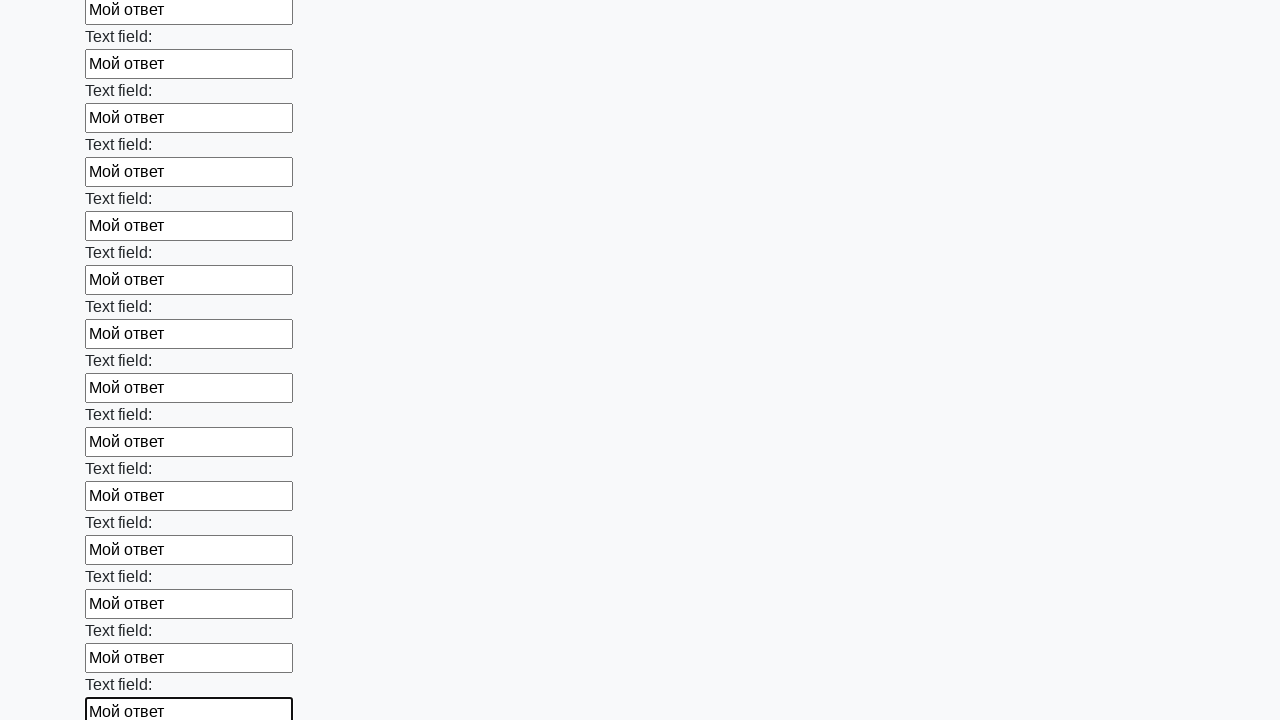

Filled text input field 78 of 100 with sample answer on input[type="text"] >> nth=77
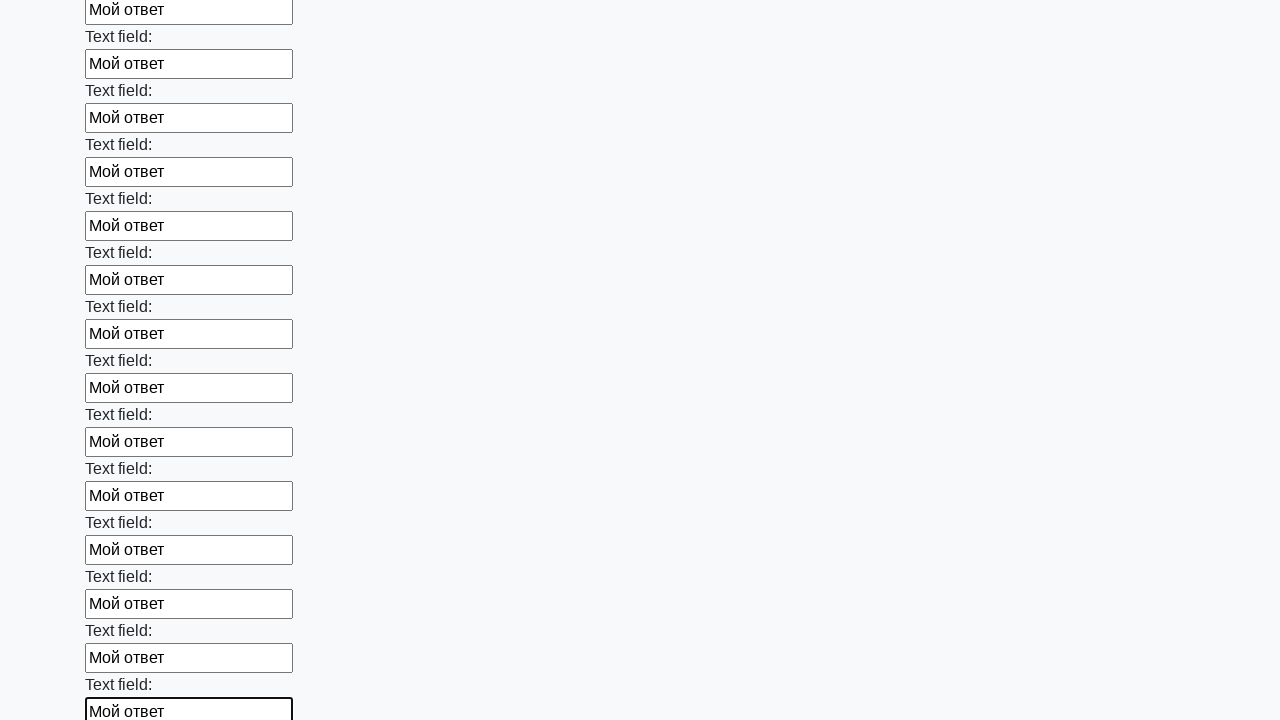

Filled text input field 79 of 100 with sample answer on input[type="text"] >> nth=78
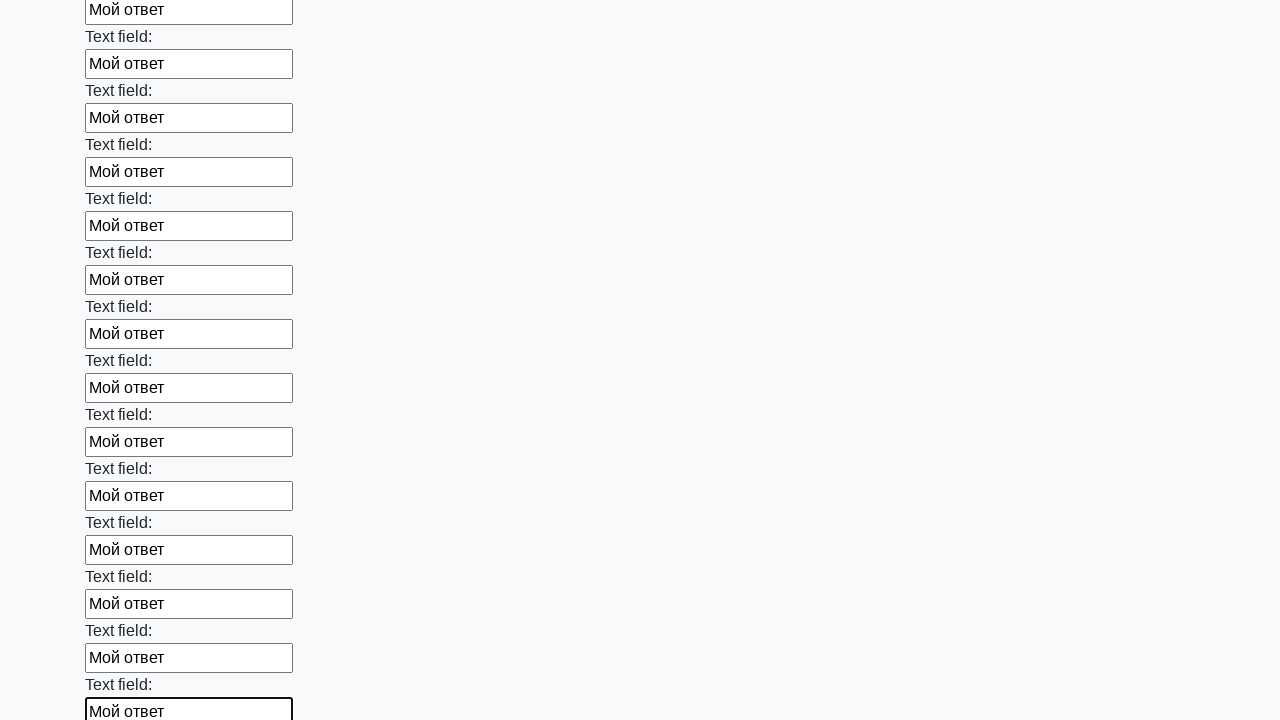

Filled text input field 80 of 100 with sample answer on input[type="text"] >> nth=79
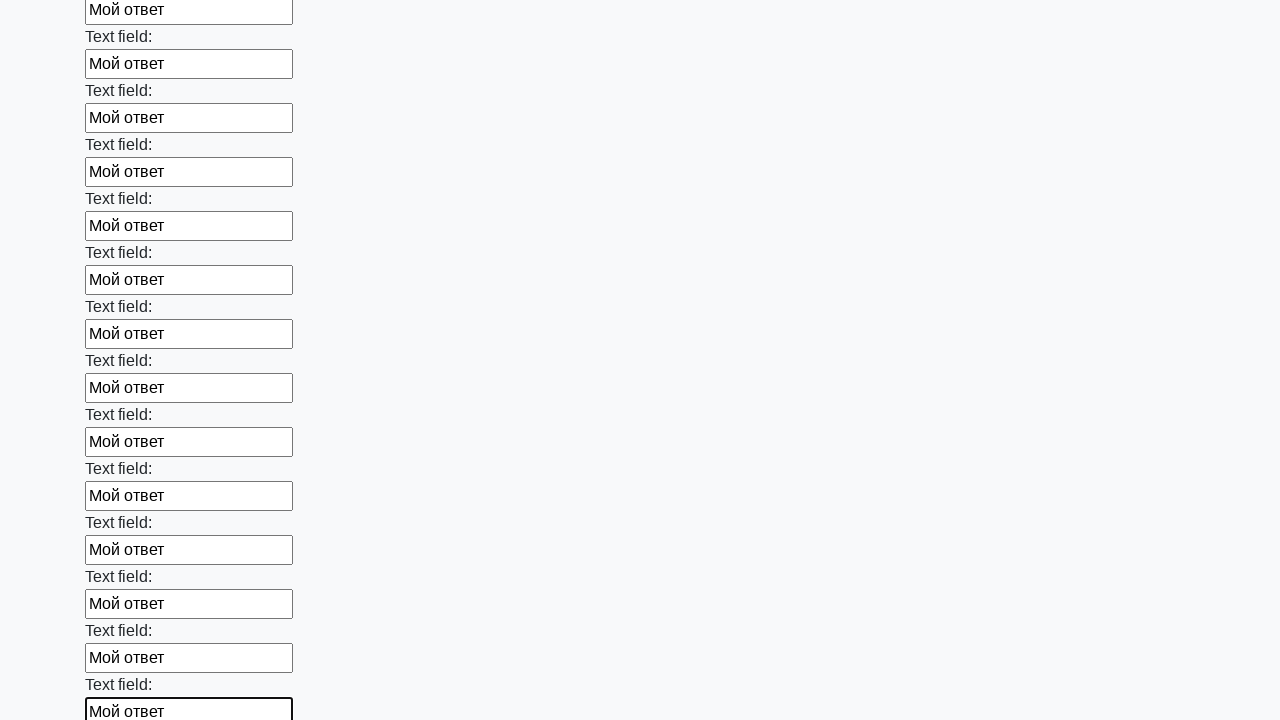

Filled text input field 81 of 100 with sample answer on input[type="text"] >> nth=80
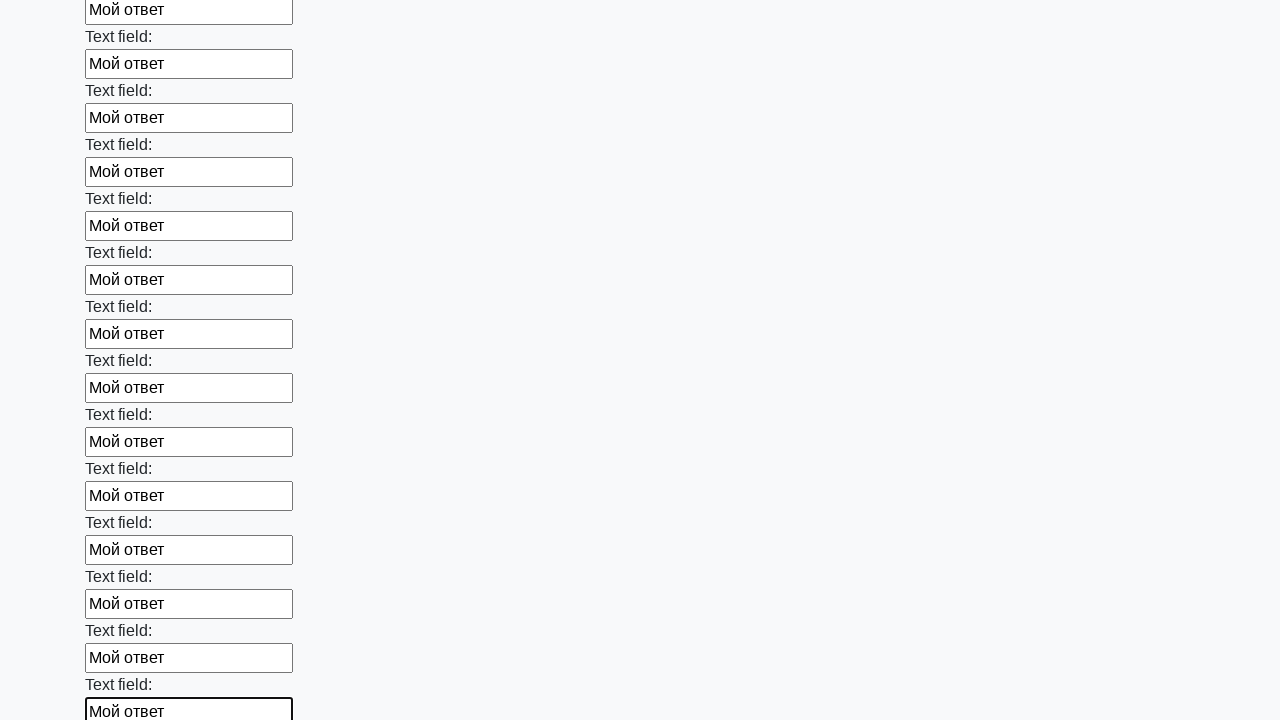

Filled text input field 82 of 100 with sample answer on input[type="text"] >> nth=81
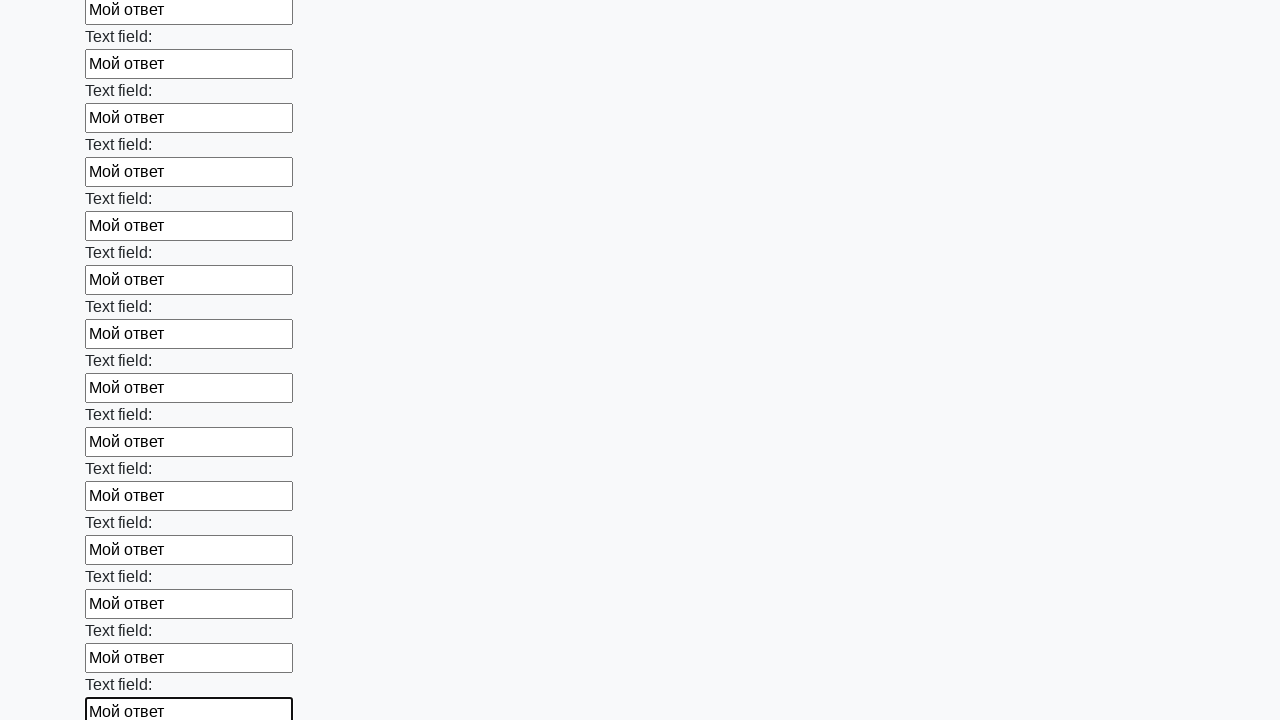

Filled text input field 83 of 100 with sample answer on input[type="text"] >> nth=82
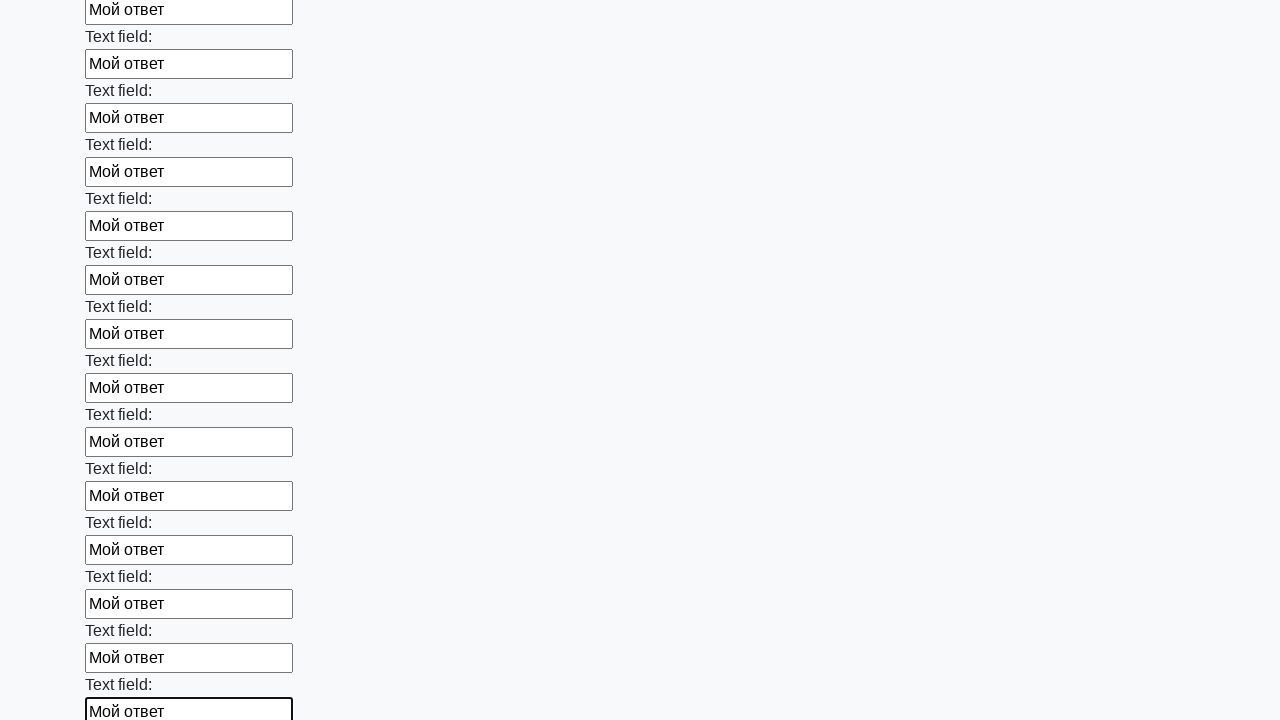

Filled text input field 84 of 100 with sample answer on input[type="text"] >> nth=83
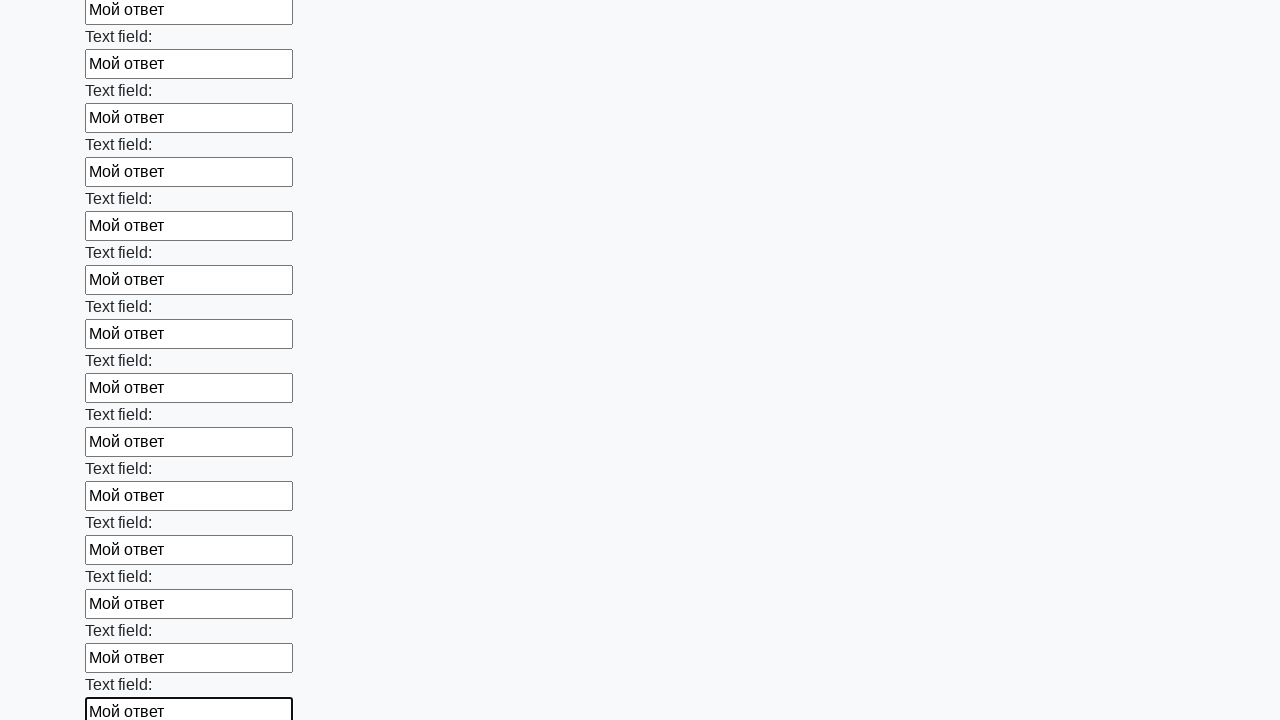

Filled text input field 85 of 100 with sample answer on input[type="text"] >> nth=84
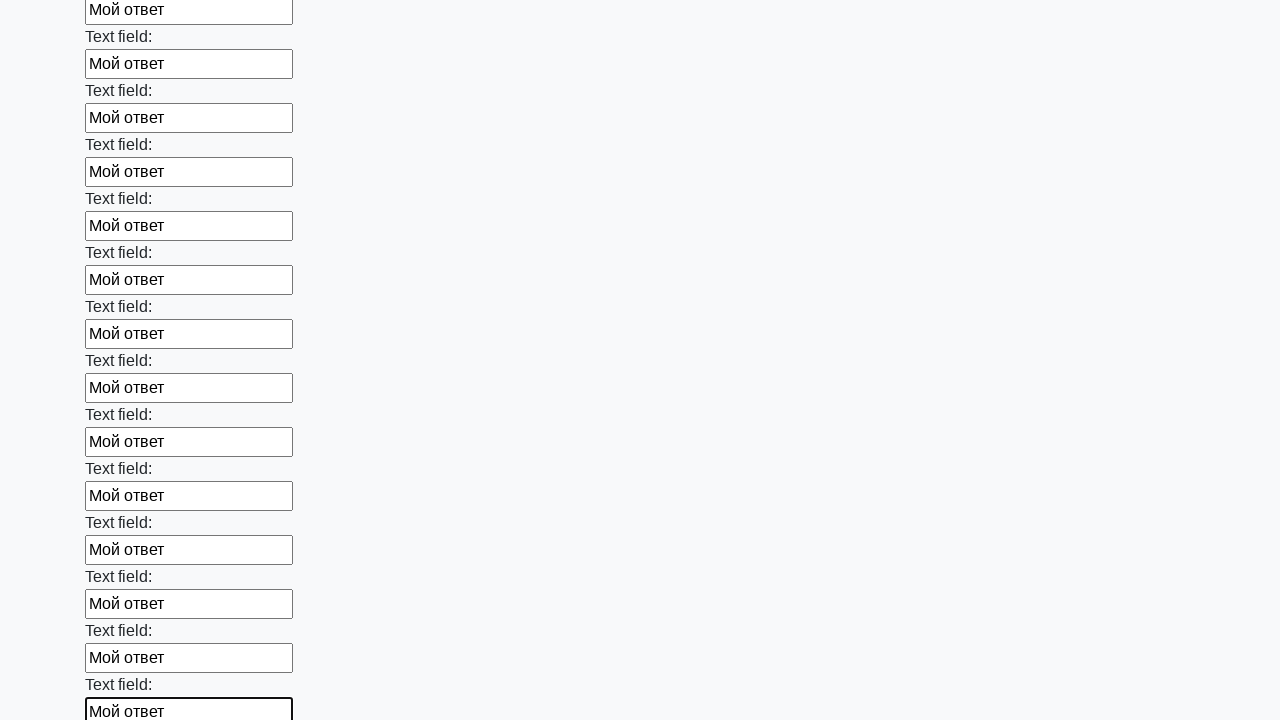

Filled text input field 86 of 100 with sample answer on input[type="text"] >> nth=85
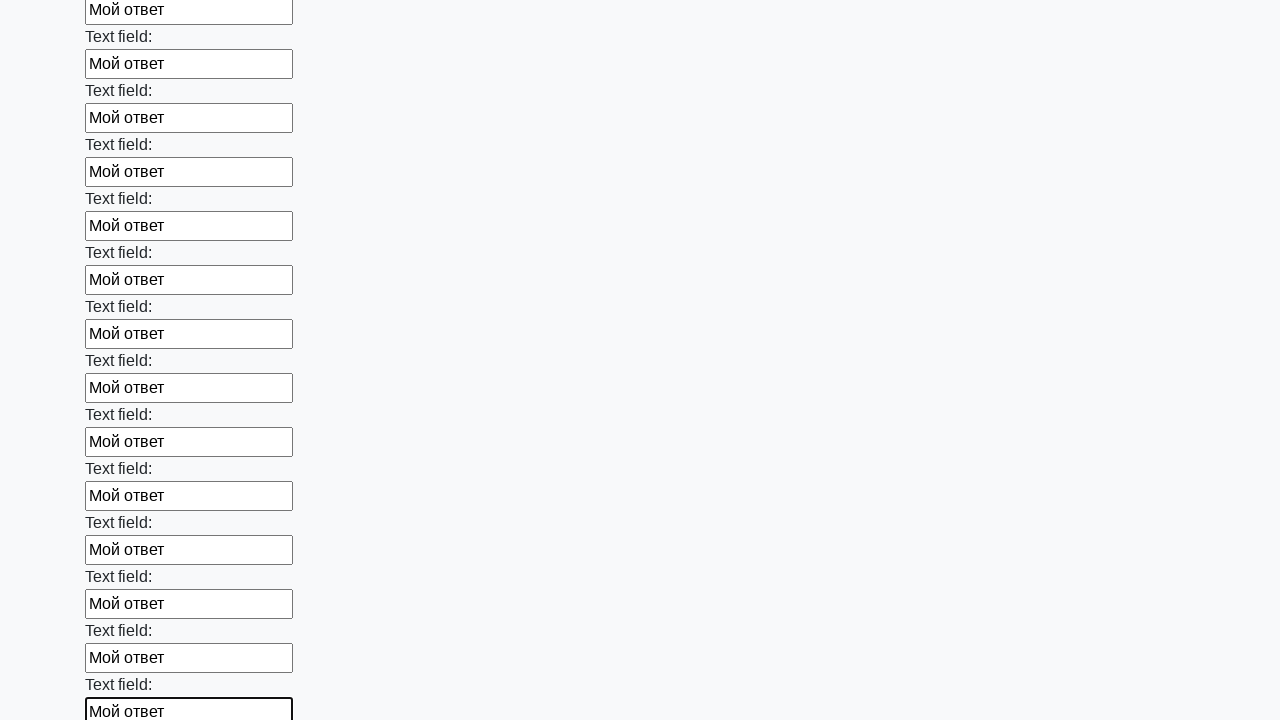

Filled text input field 87 of 100 with sample answer on input[type="text"] >> nth=86
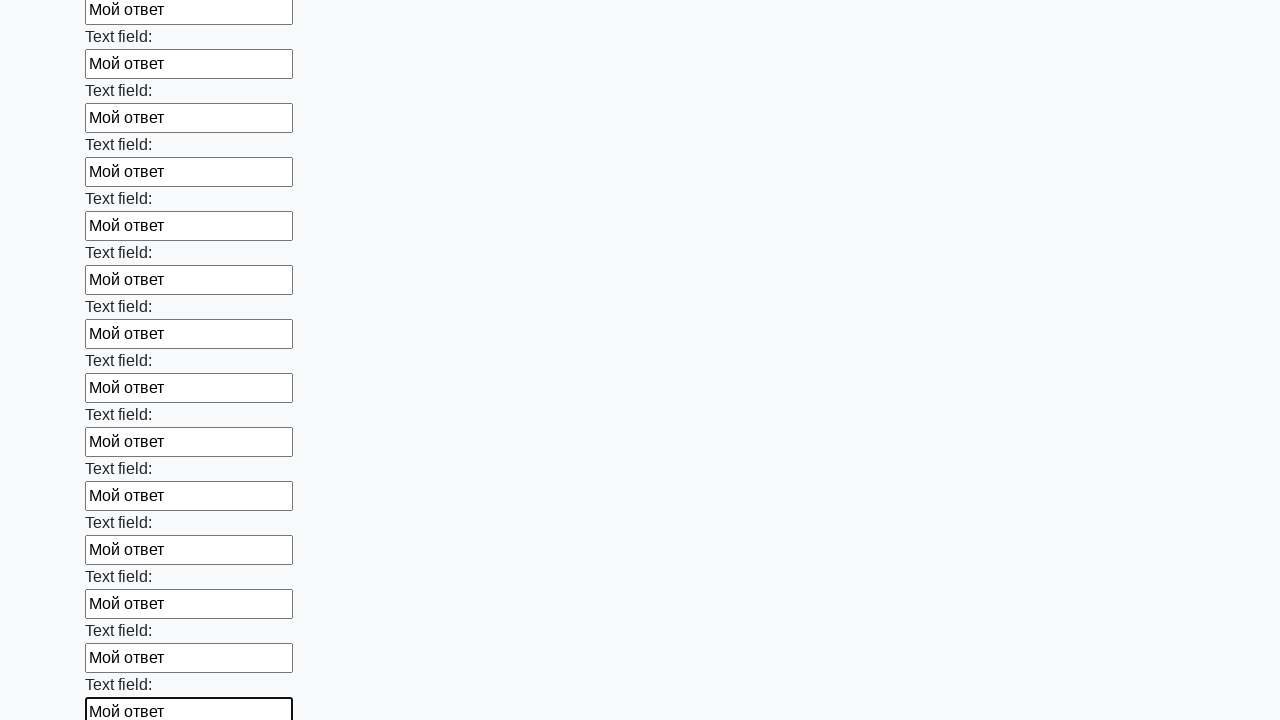

Filled text input field 88 of 100 with sample answer on input[type="text"] >> nth=87
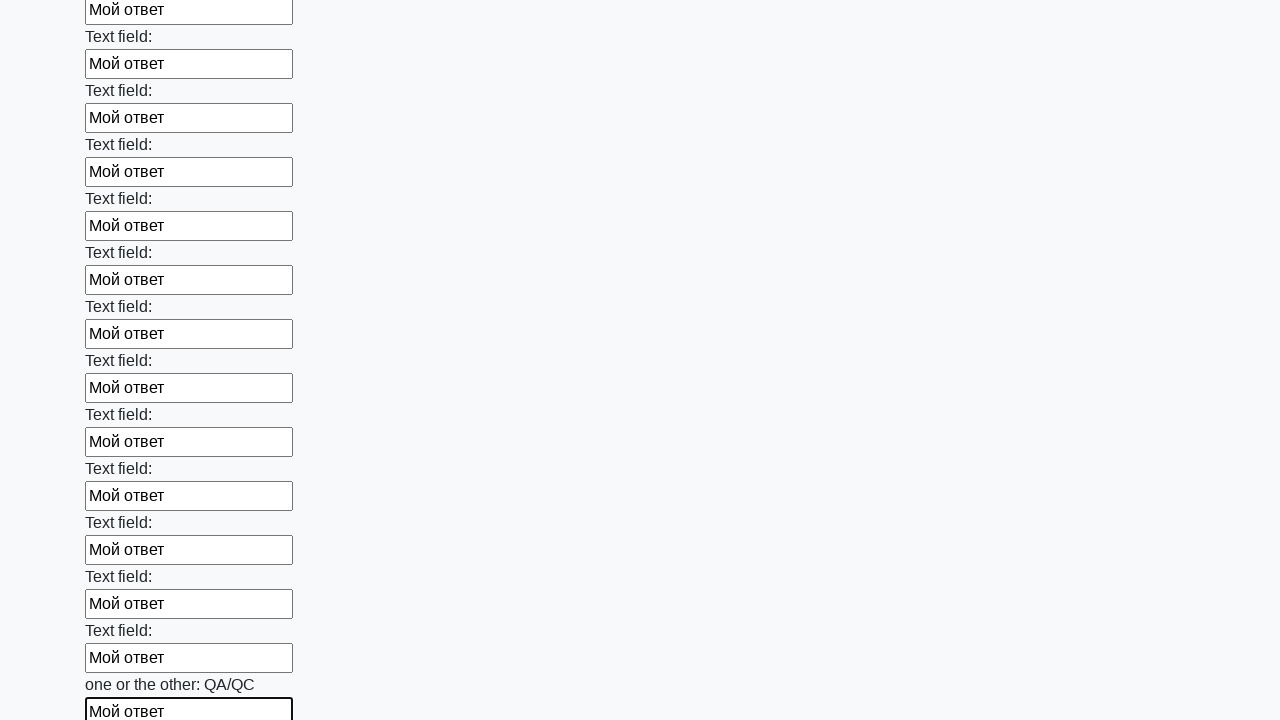

Filled text input field 89 of 100 with sample answer on input[type="text"] >> nth=88
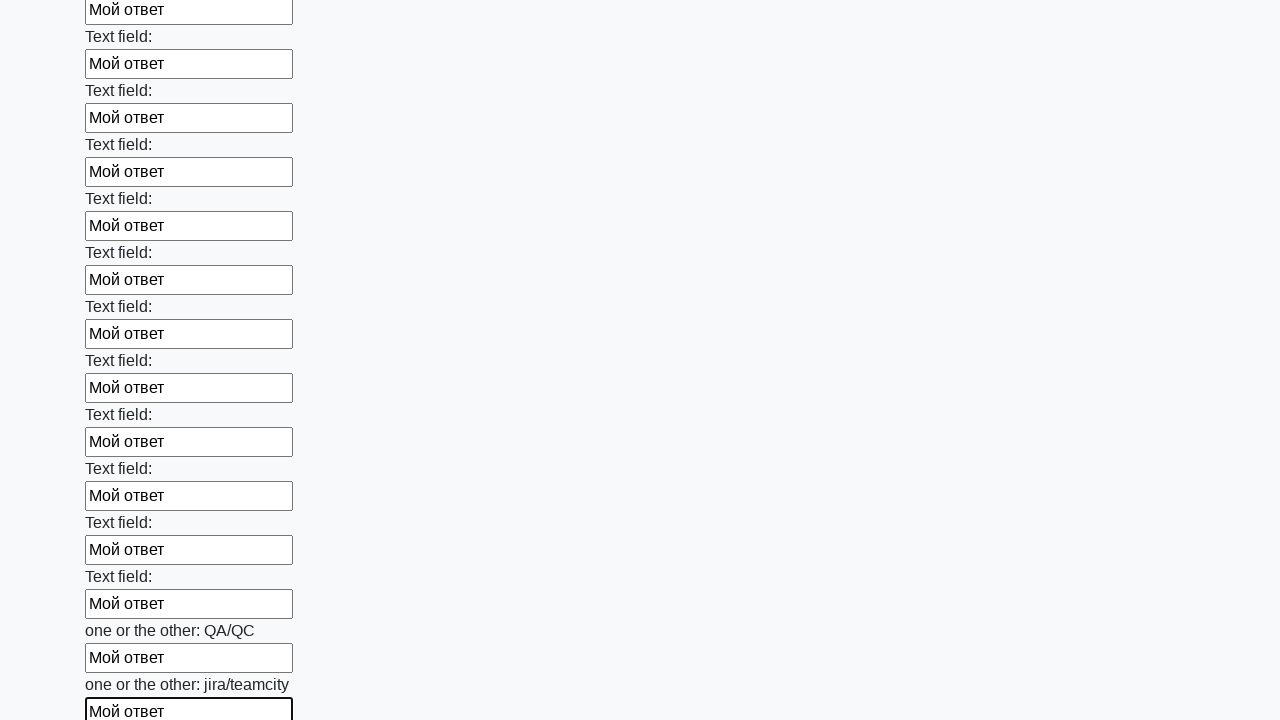

Filled text input field 90 of 100 with sample answer on input[type="text"] >> nth=89
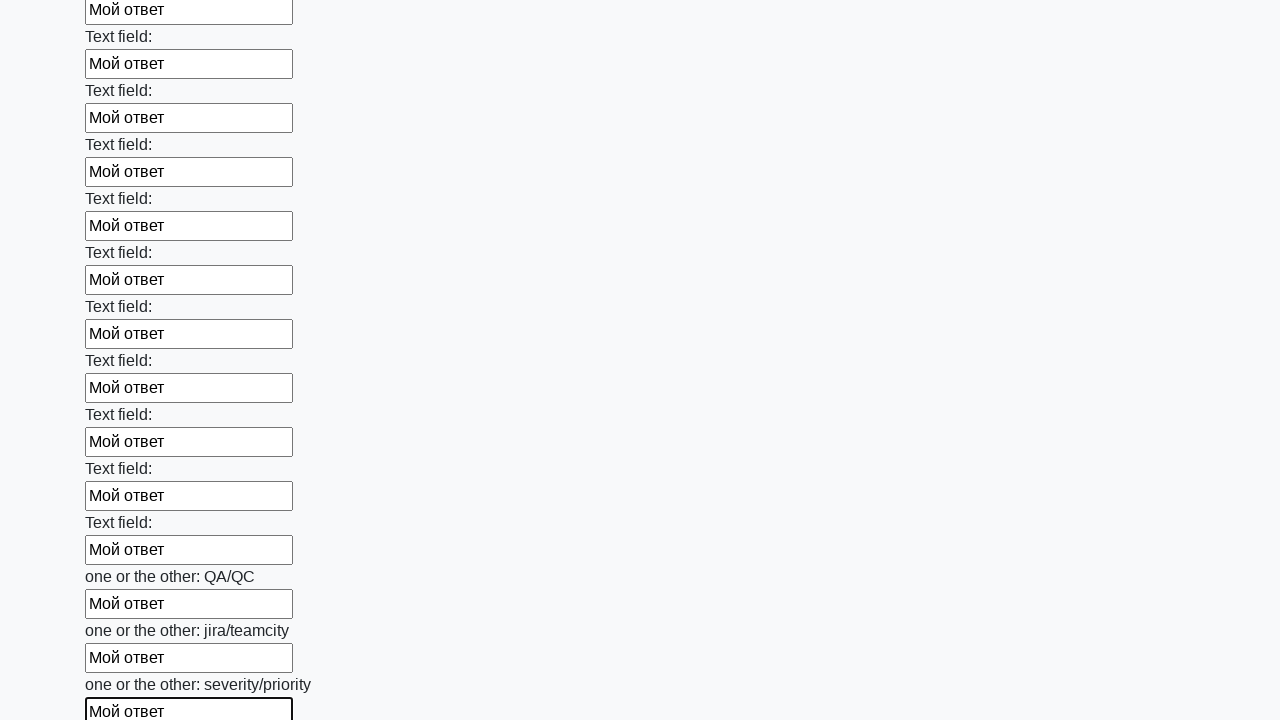

Filled text input field 91 of 100 with sample answer on input[type="text"] >> nth=90
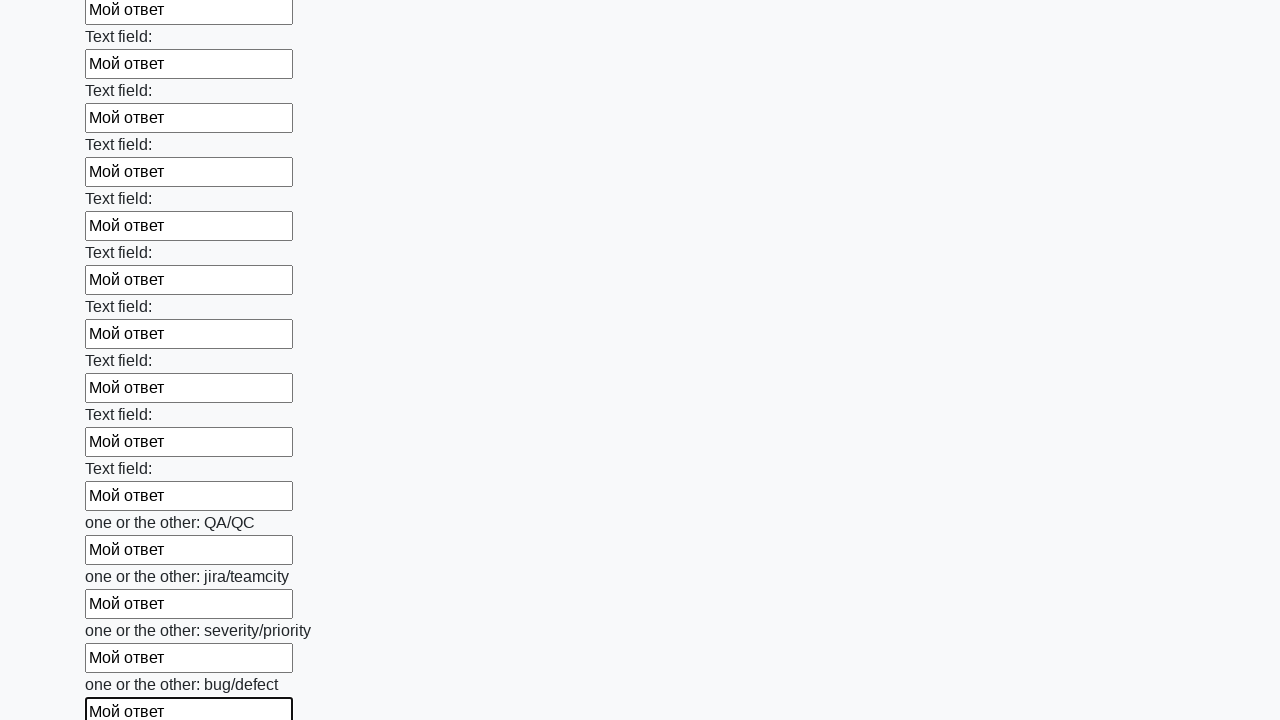

Filled text input field 92 of 100 with sample answer on input[type="text"] >> nth=91
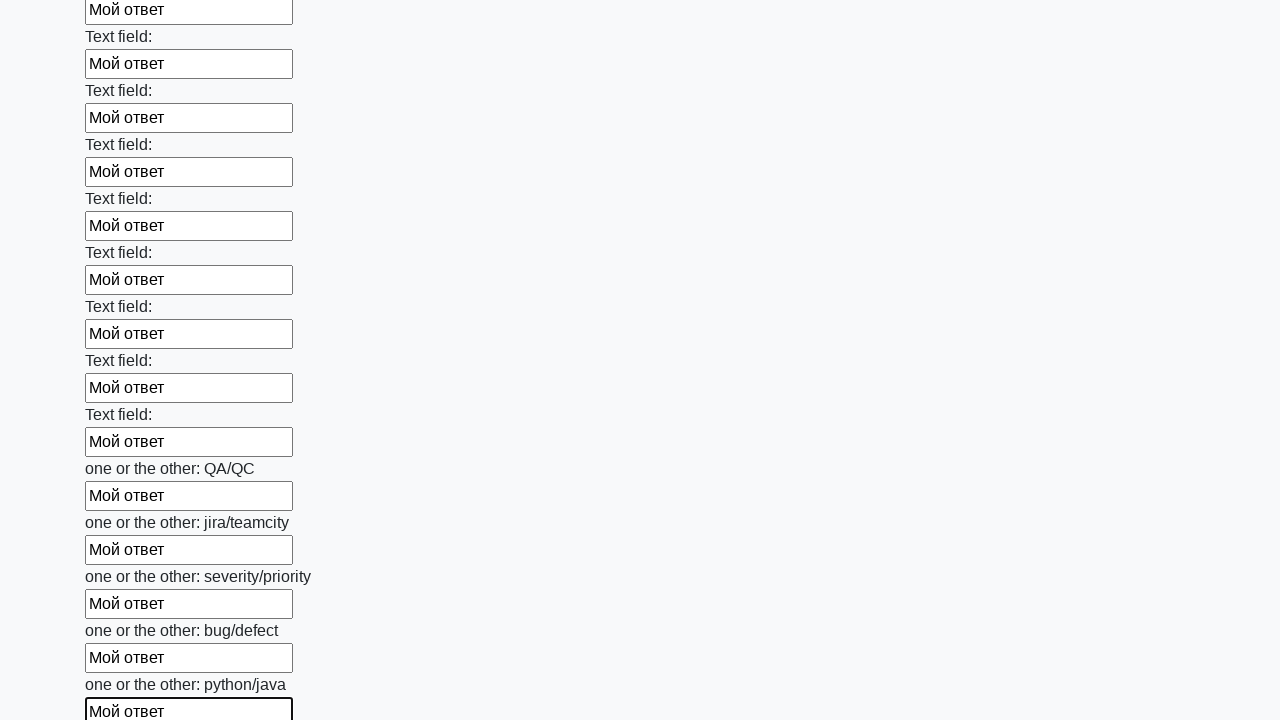

Filled text input field 93 of 100 with sample answer on input[type="text"] >> nth=92
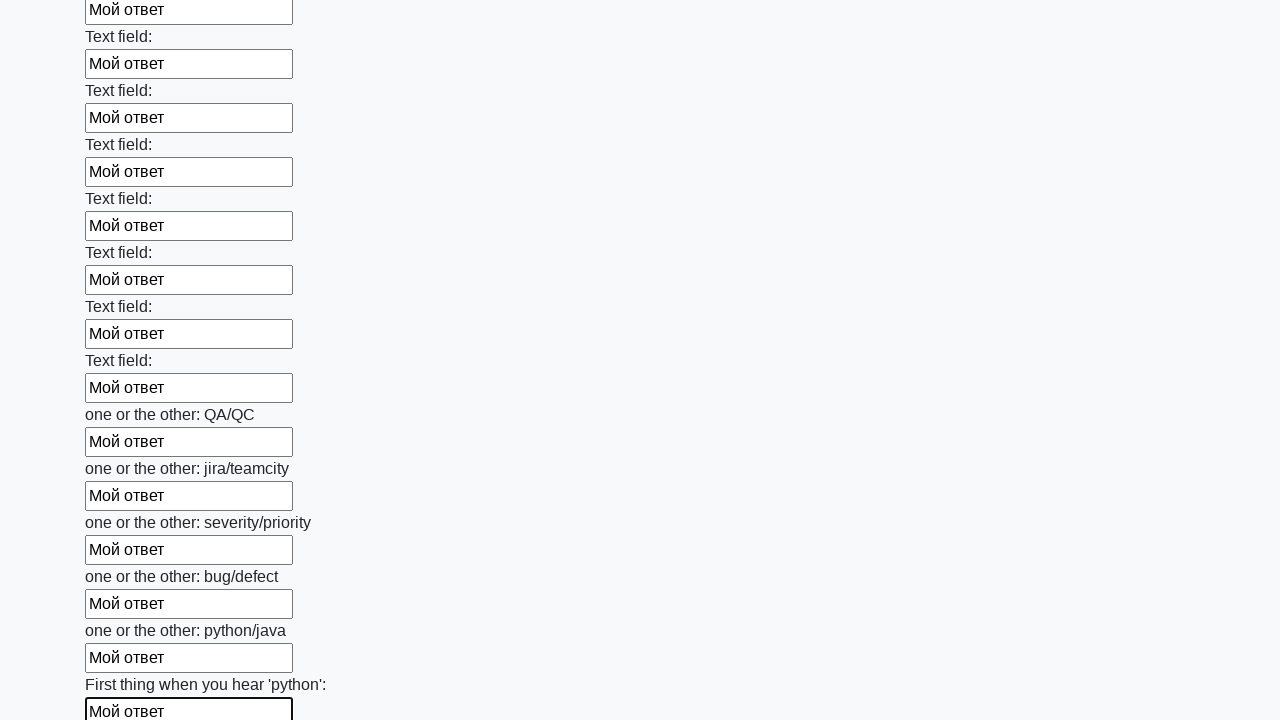

Filled text input field 94 of 100 with sample answer on input[type="text"] >> nth=93
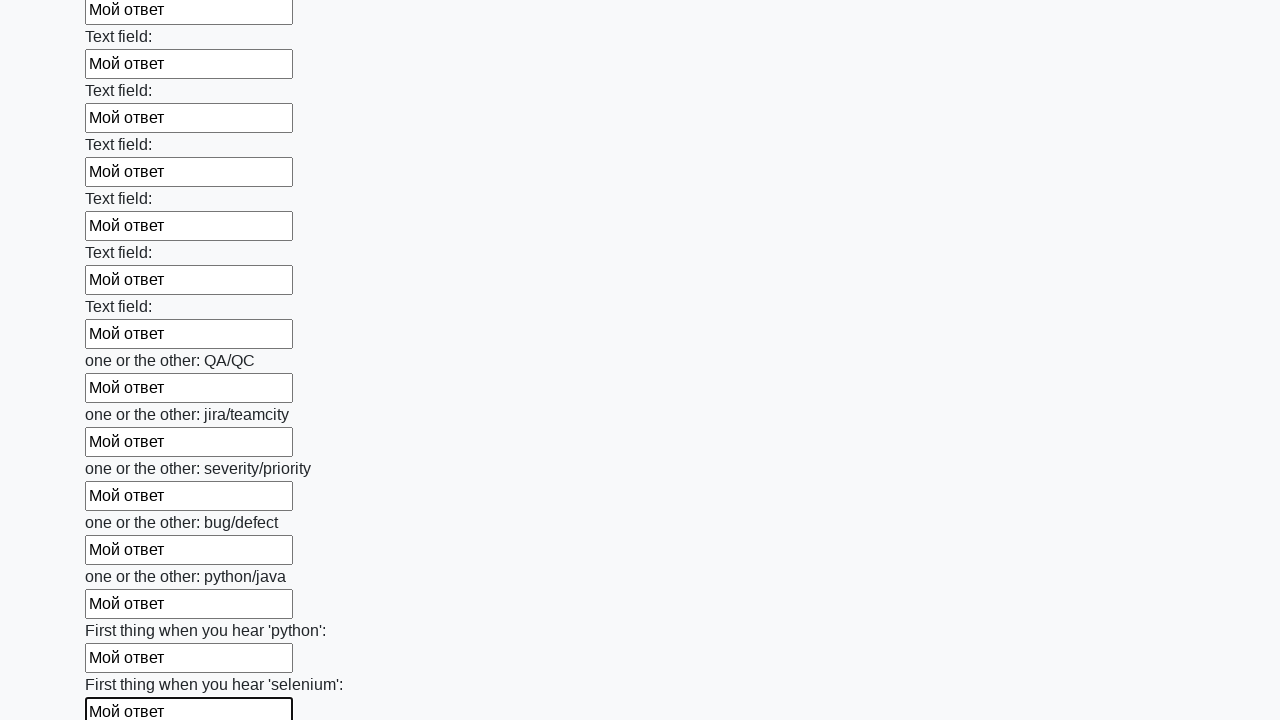

Filled text input field 95 of 100 with sample answer on input[type="text"] >> nth=94
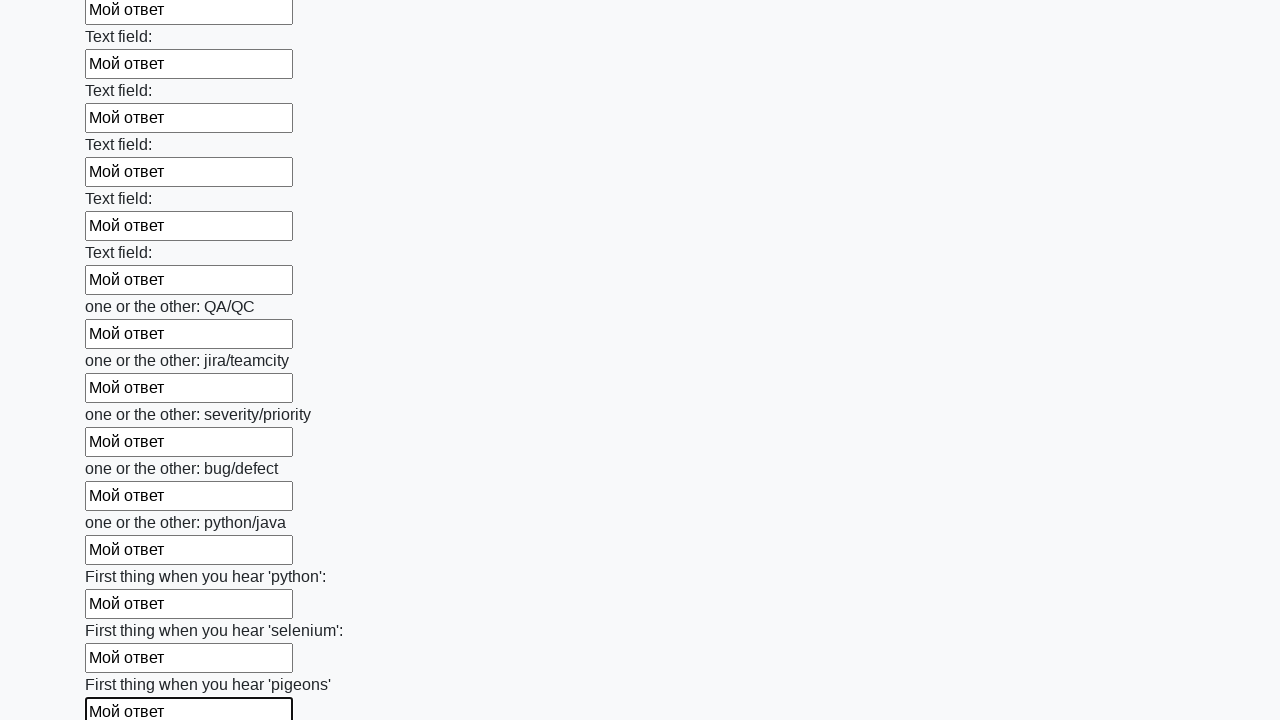

Filled text input field 96 of 100 with sample answer on input[type="text"] >> nth=95
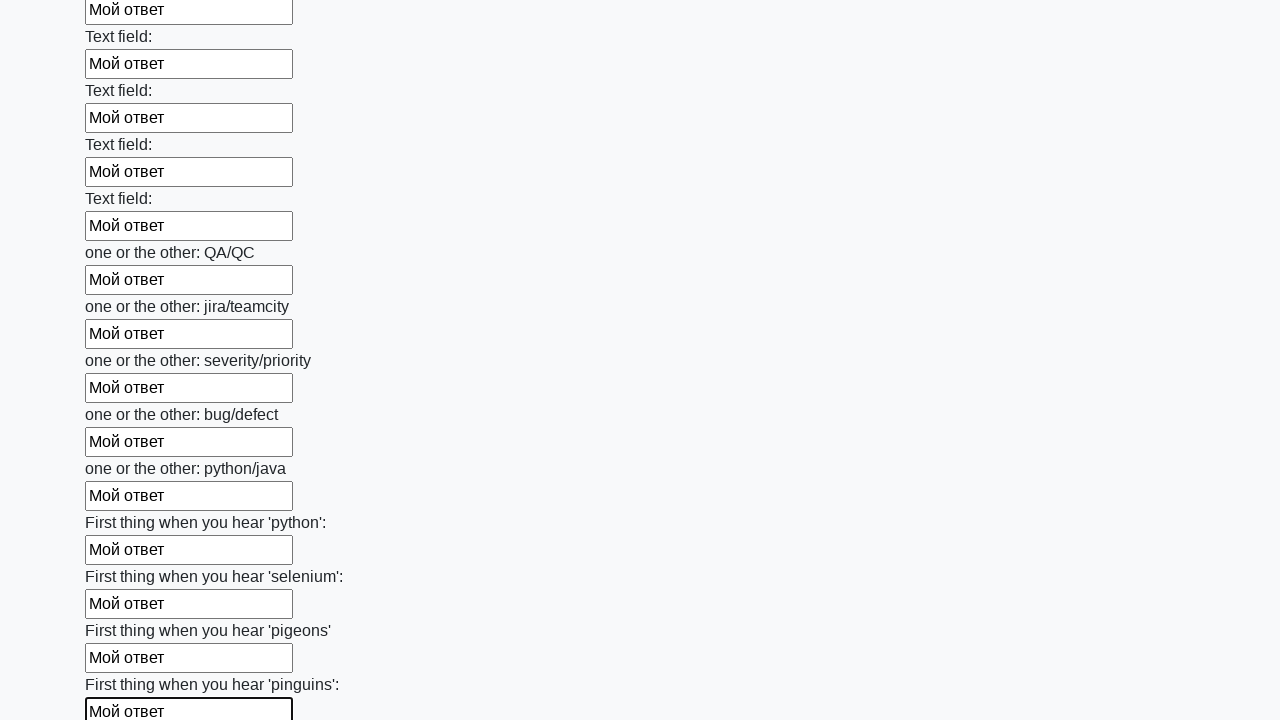

Filled text input field 97 of 100 with sample answer on input[type="text"] >> nth=96
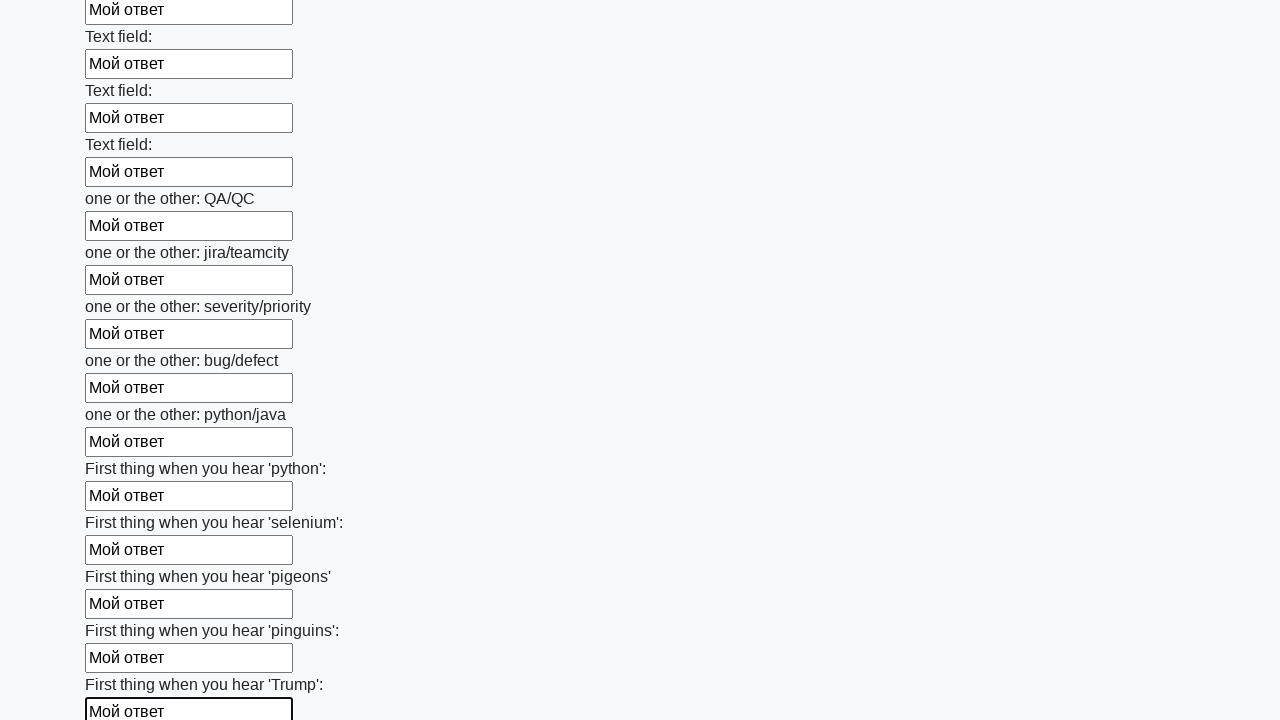

Filled text input field 98 of 100 with sample answer on input[type="text"] >> nth=97
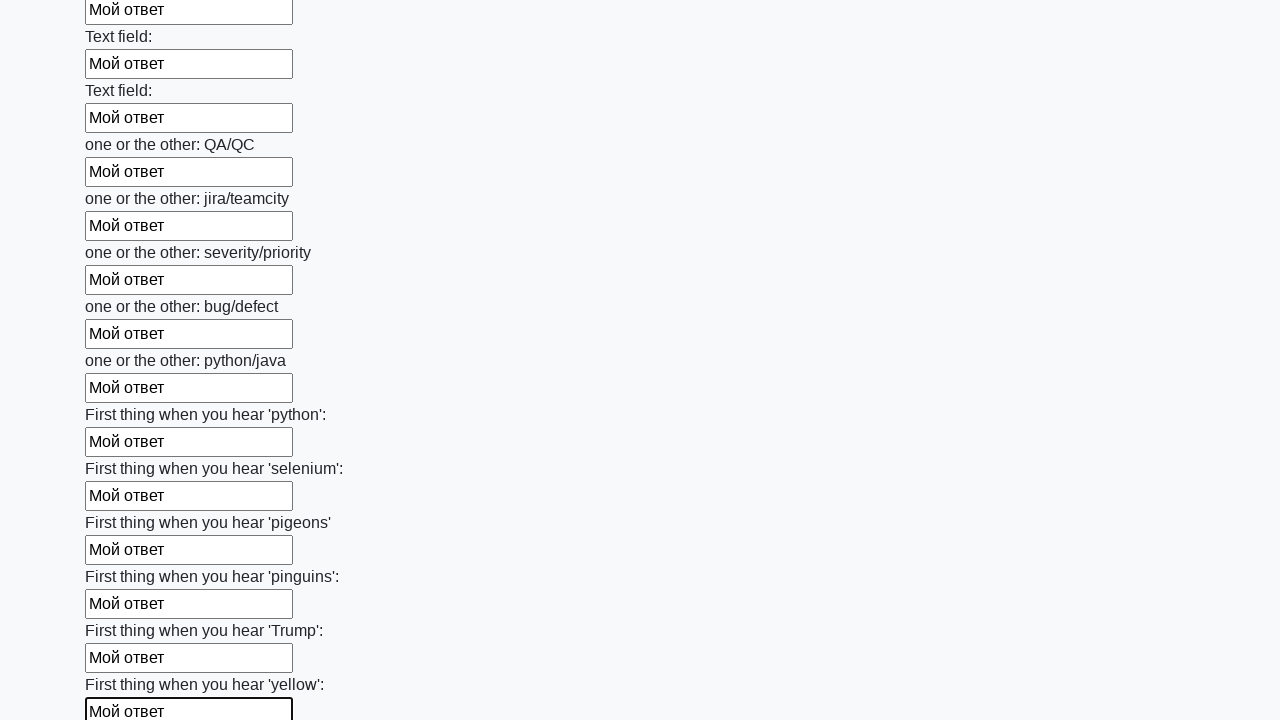

Filled text input field 99 of 100 with sample answer on input[type="text"] >> nth=98
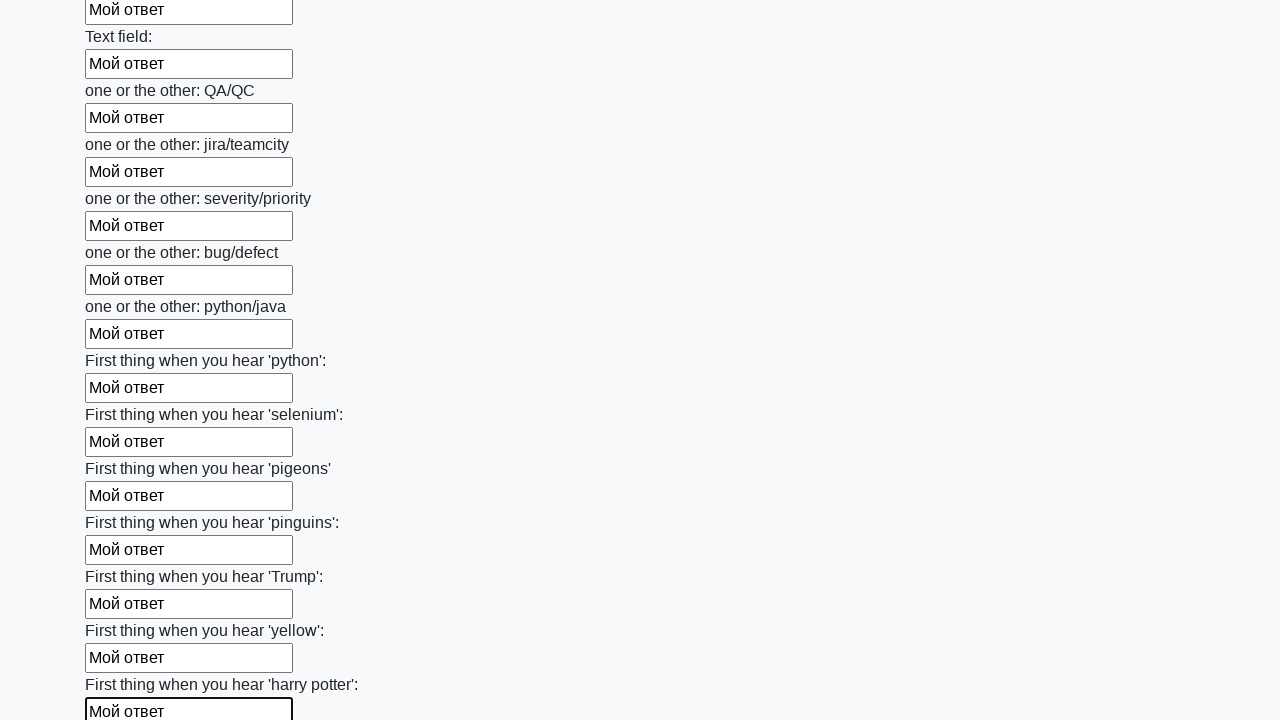

Filled text input field 100 of 100 with sample answer on input[type="text"] >> nth=99
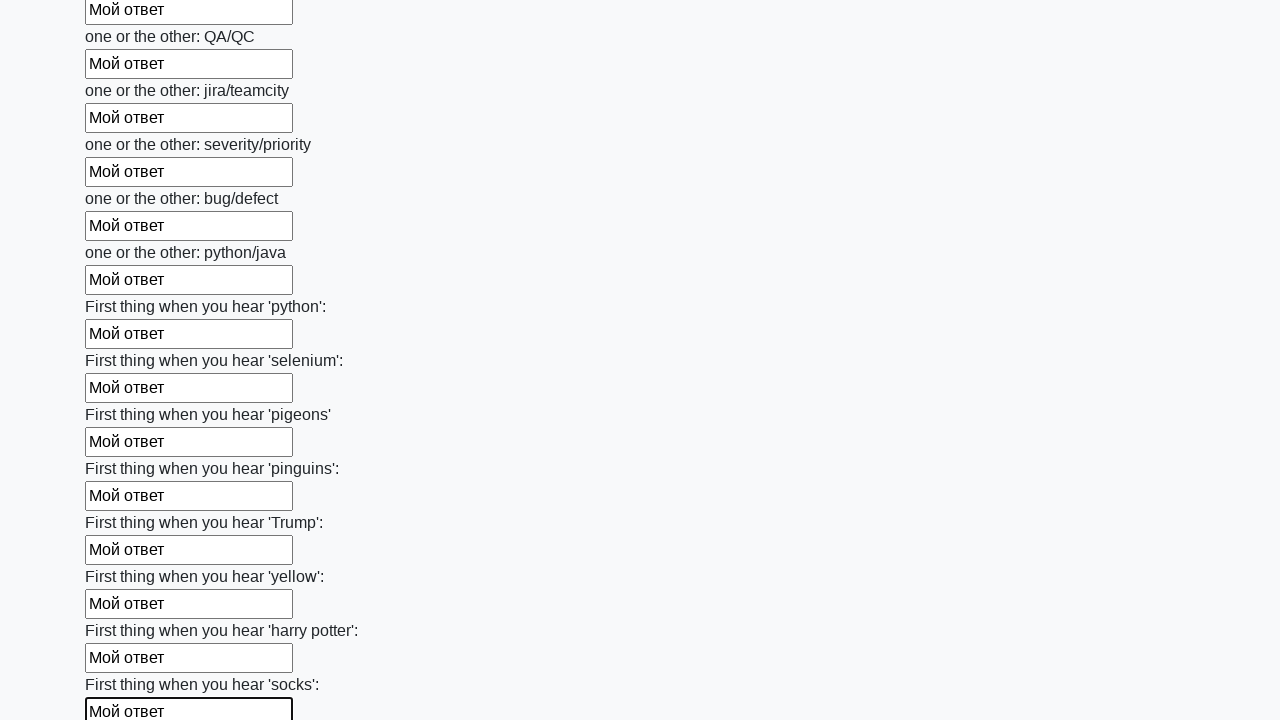

Clicked the form submit button at (123, 611) on button.btn
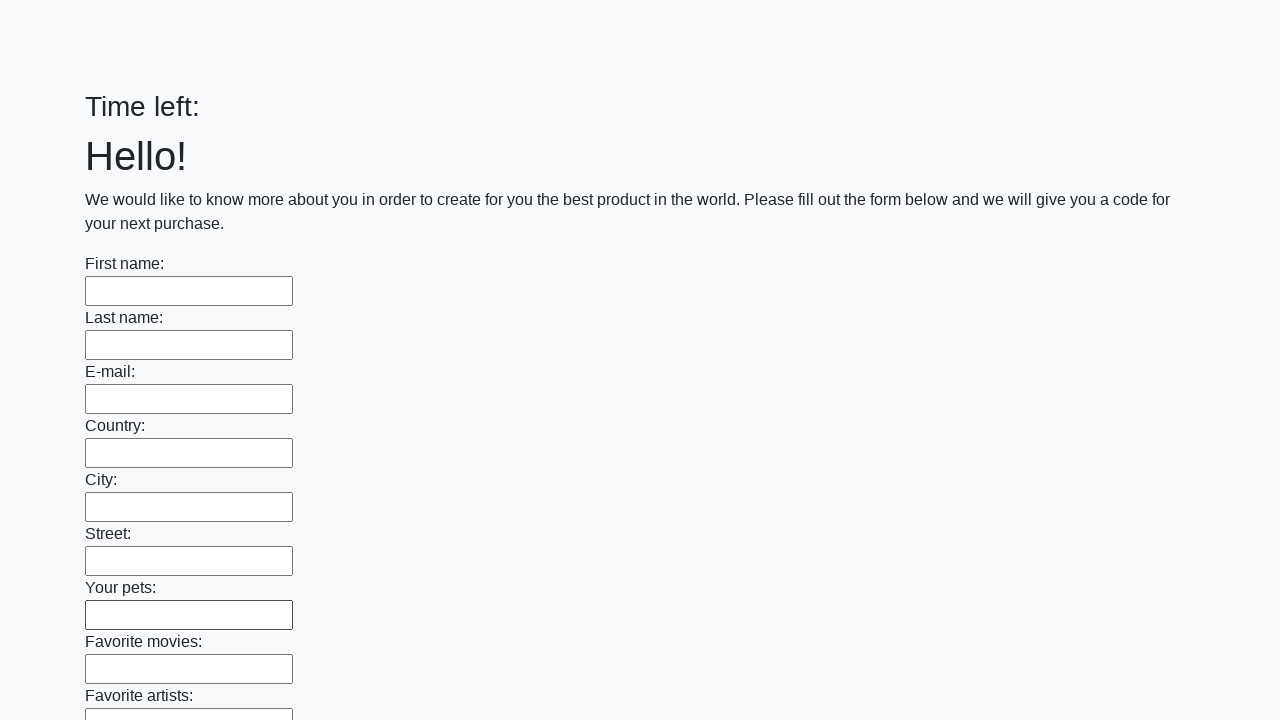

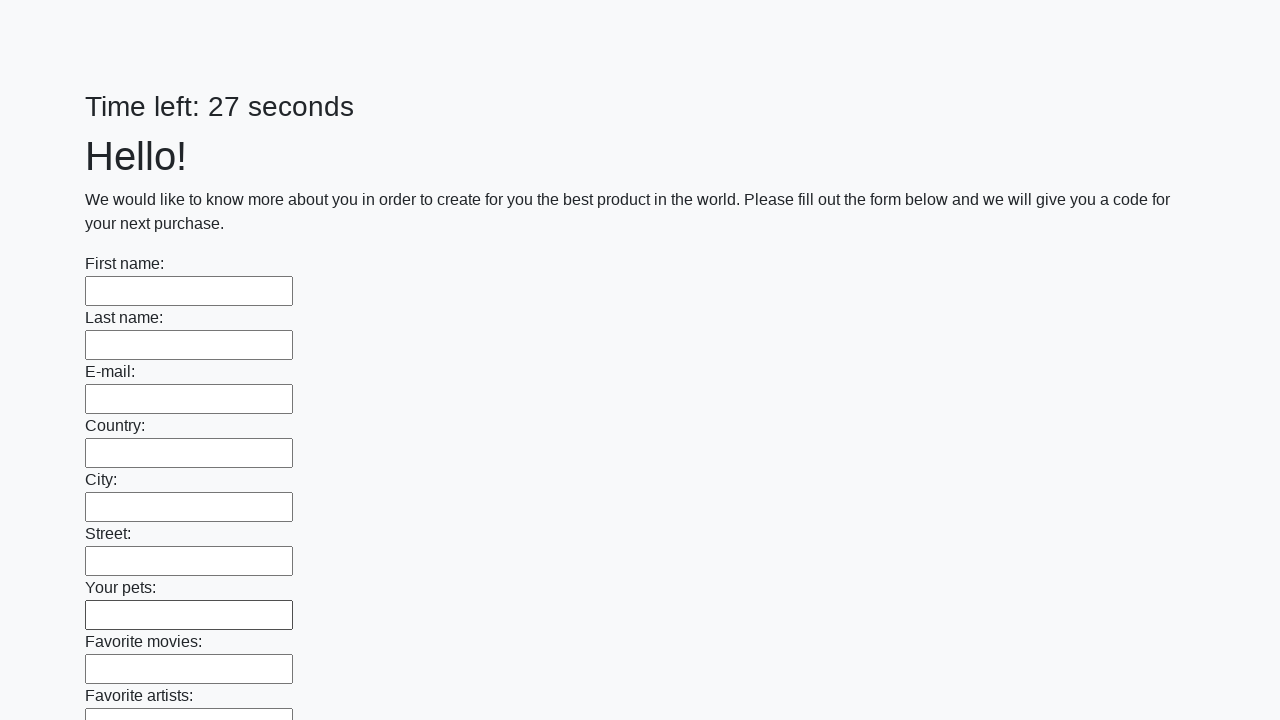